Tests filling a large form with multiple input fields by entering the same text in all inputs and submitting the form via a button click

Starting URL: http://suninjuly.github.io/huge_form.html

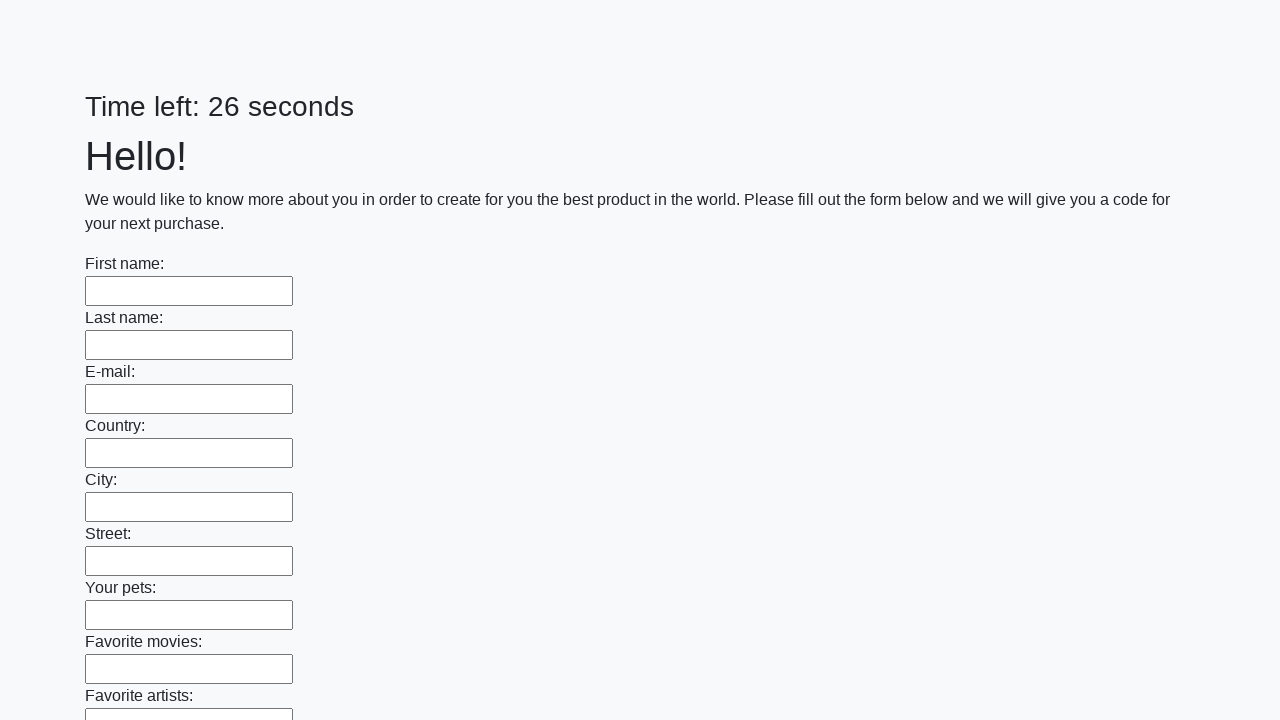

Located all input fields on the form
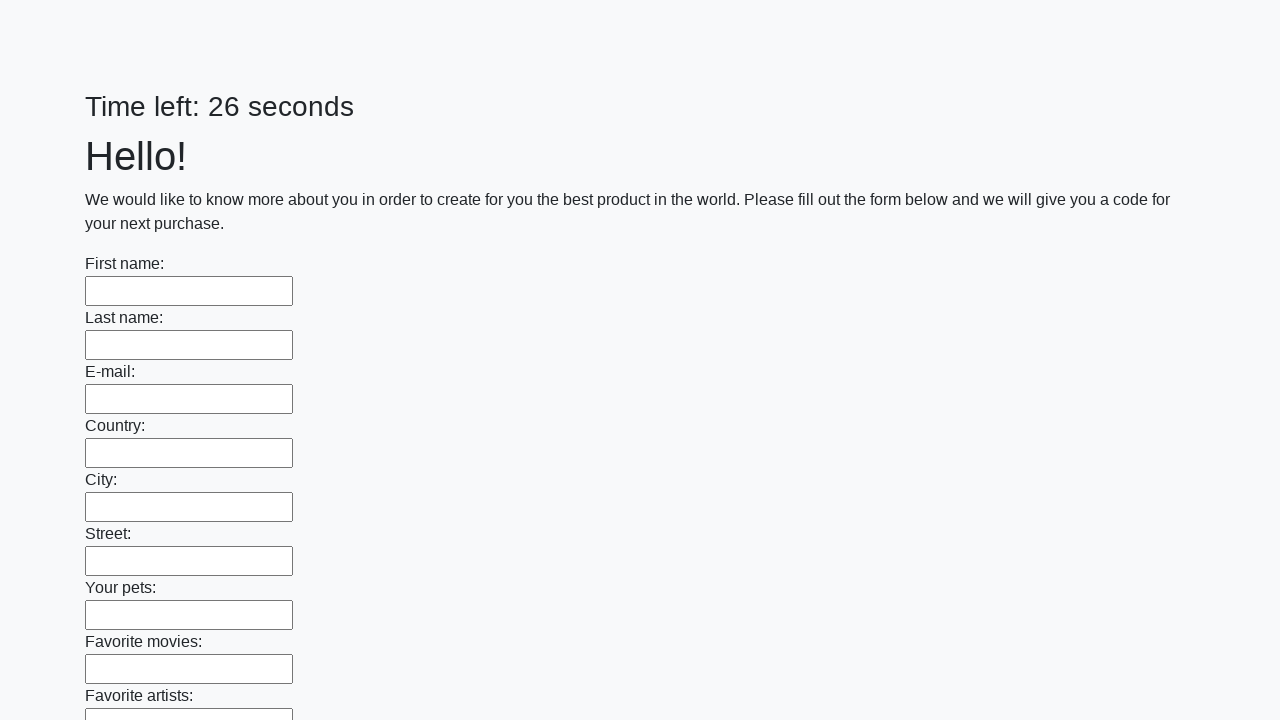

Filled input field with test text 'Верочка и Вовочка' on input >> nth=0
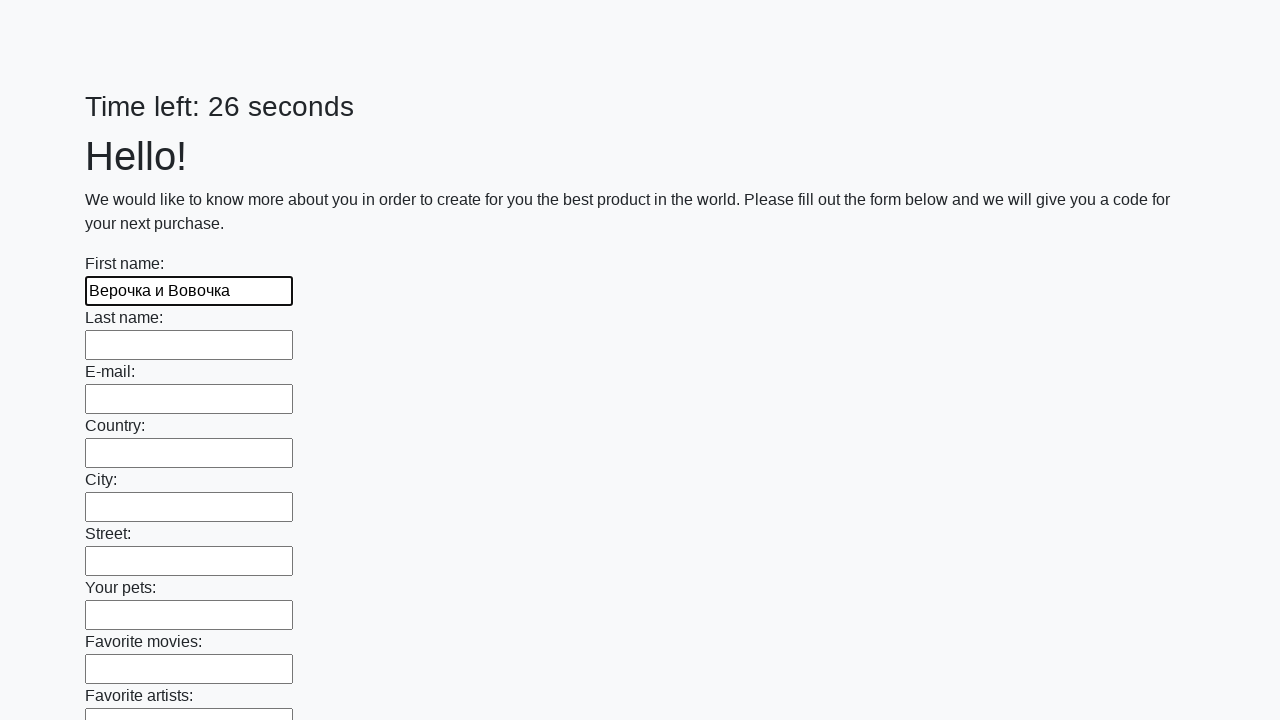

Filled input field with test text 'Верочка и Вовочка' on input >> nth=1
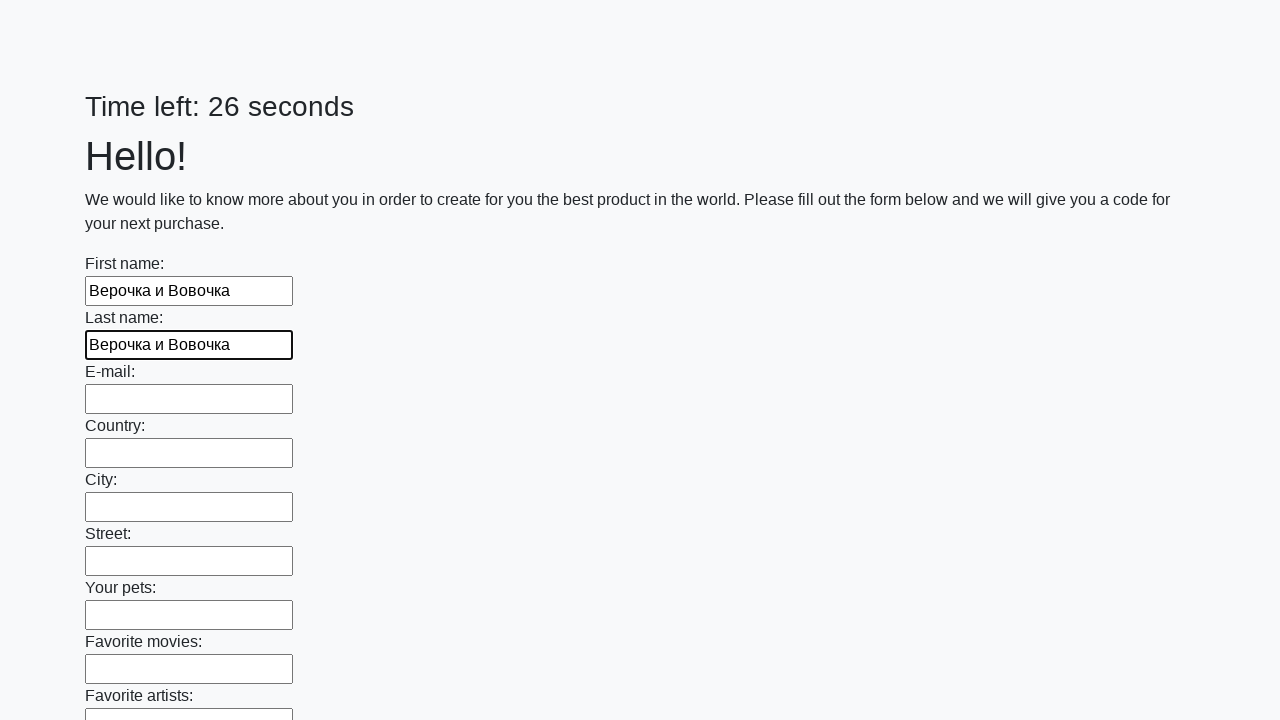

Filled input field with test text 'Верочка и Вовочка' on input >> nth=2
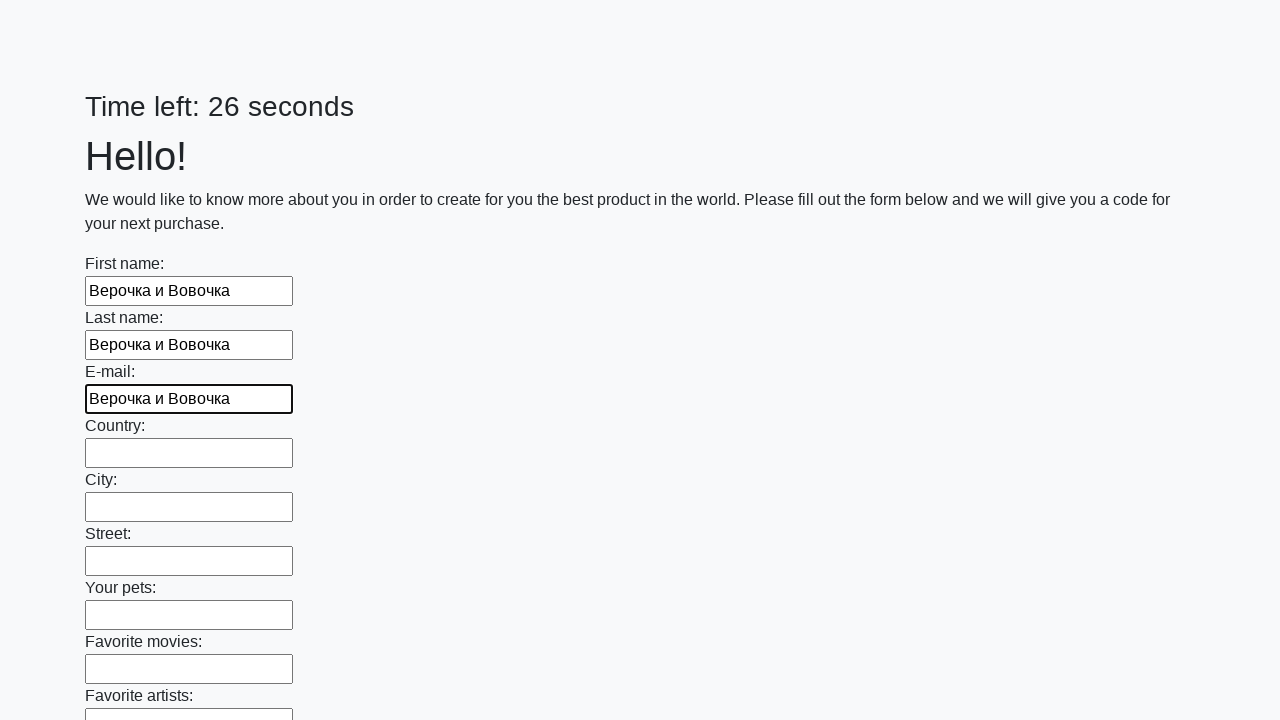

Filled input field with test text 'Верочка и Вовочка' on input >> nth=3
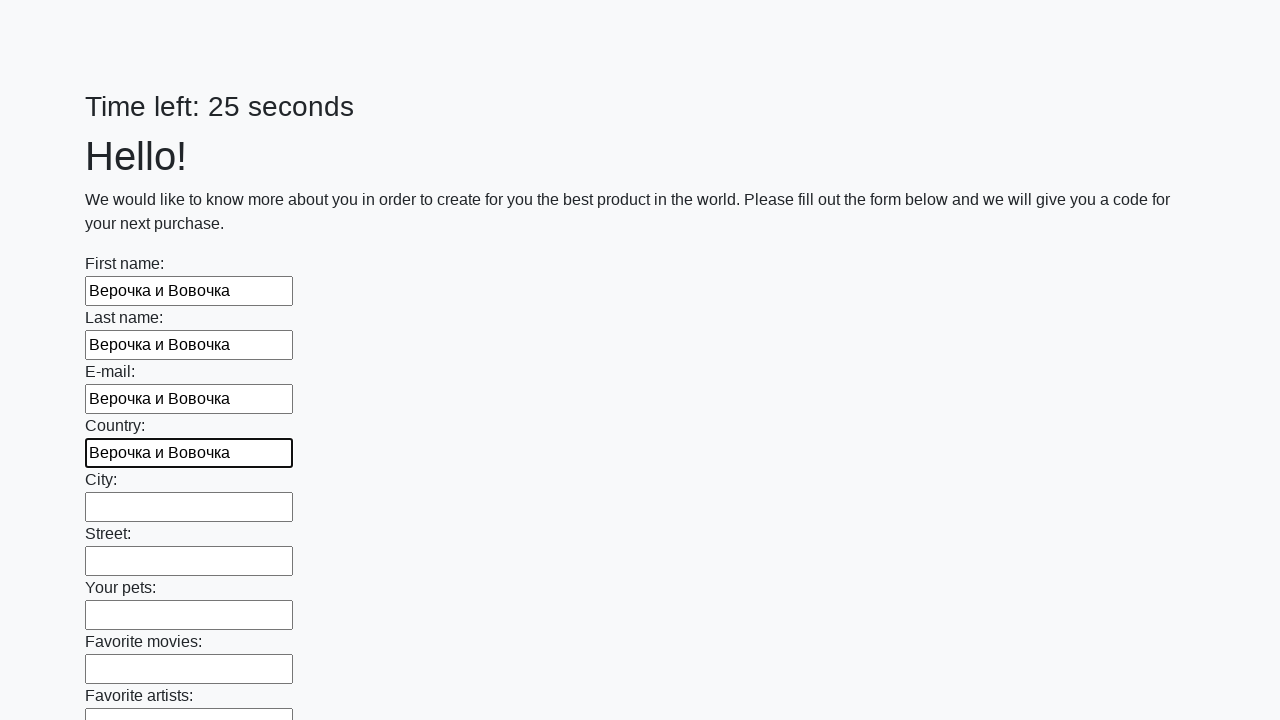

Filled input field with test text 'Верочка и Вовочка' on input >> nth=4
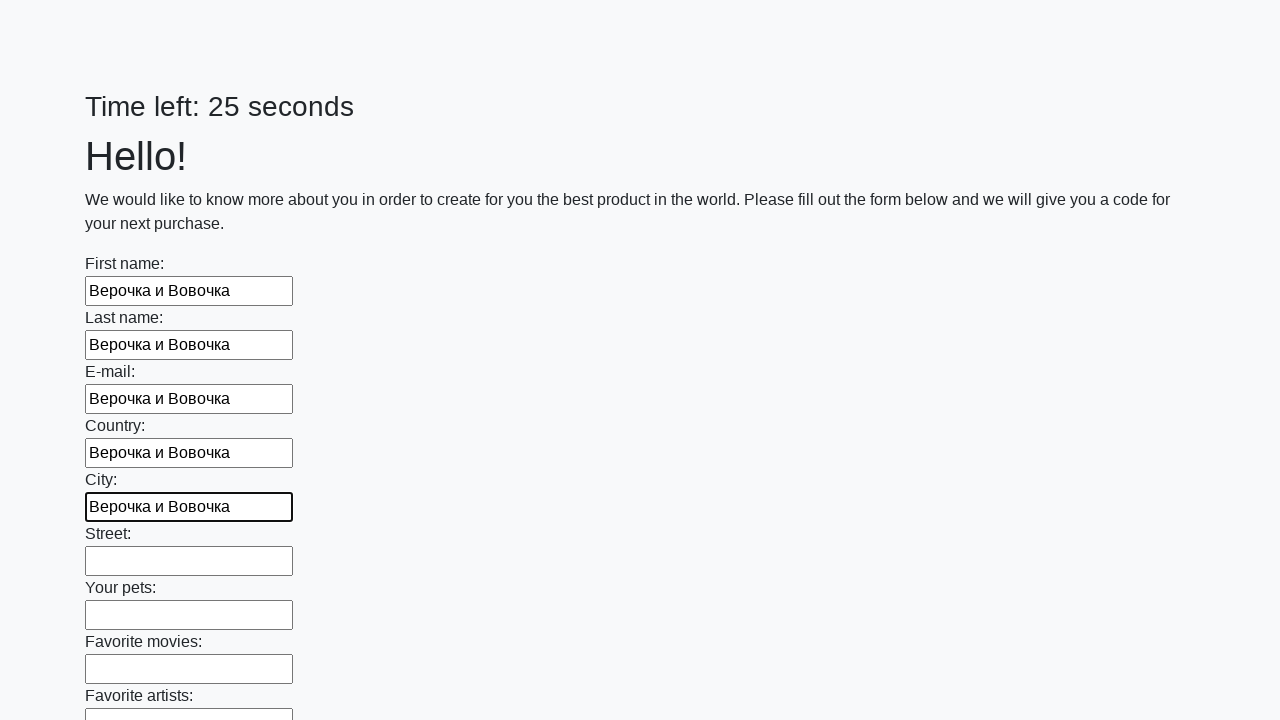

Filled input field with test text 'Верочка и Вовочка' on input >> nth=5
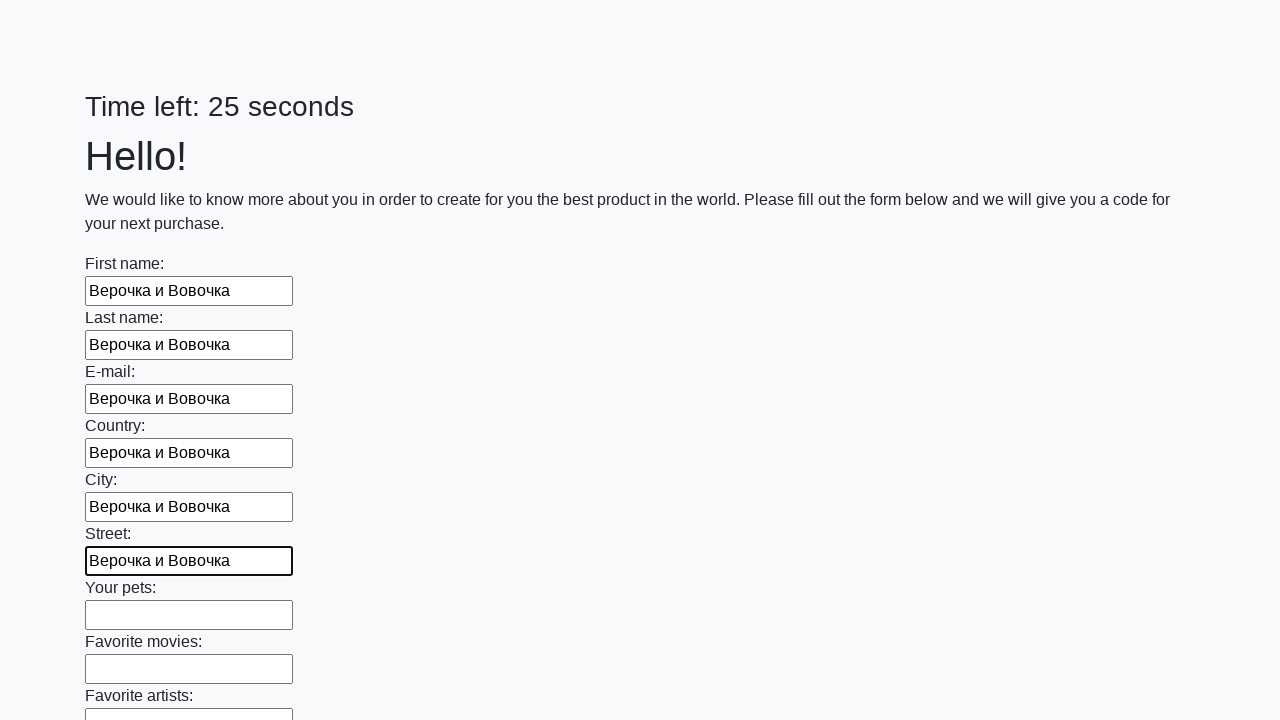

Filled input field with test text 'Верочка и Вовочка' on input >> nth=6
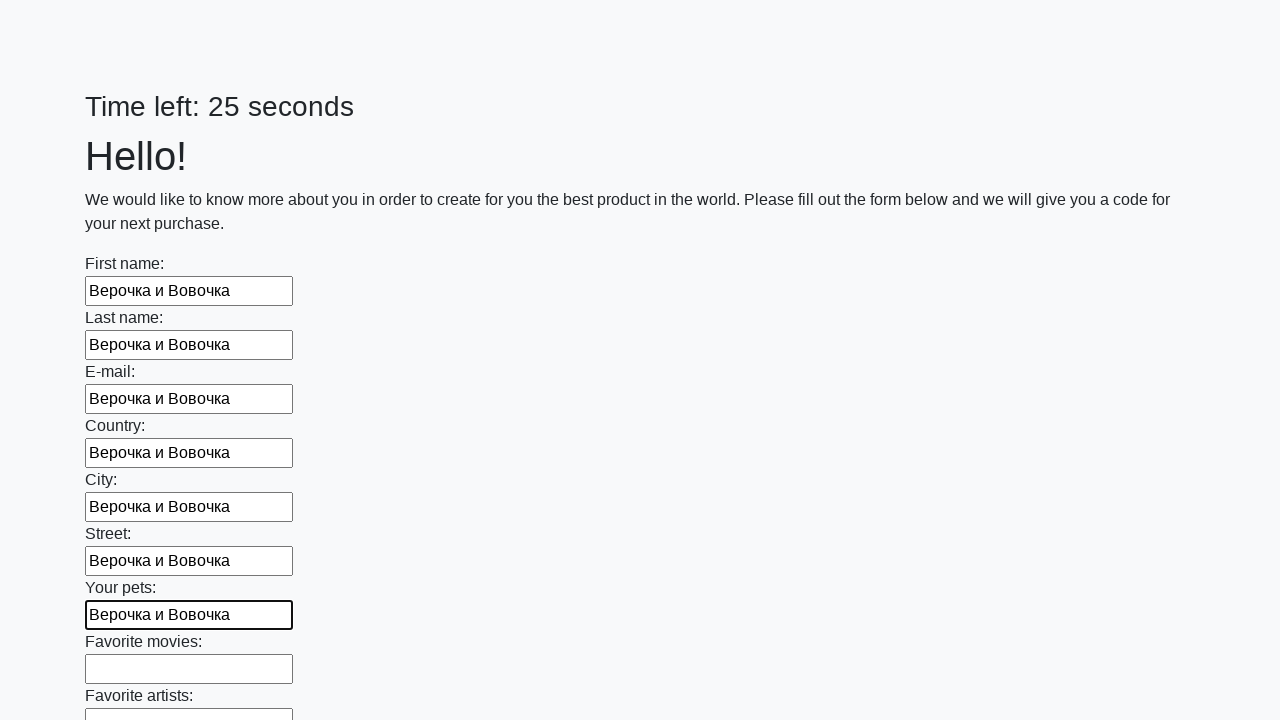

Filled input field with test text 'Верочка и Вовочка' on input >> nth=7
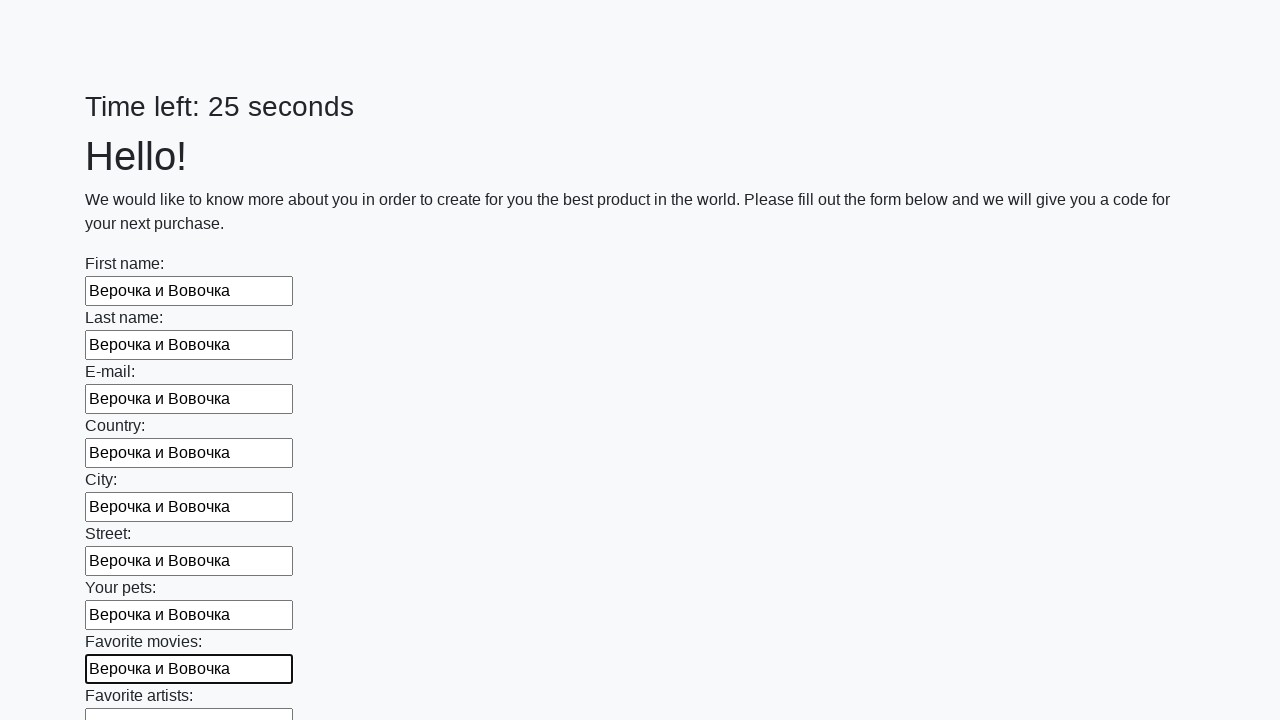

Filled input field with test text 'Верочка и Вовочка' on input >> nth=8
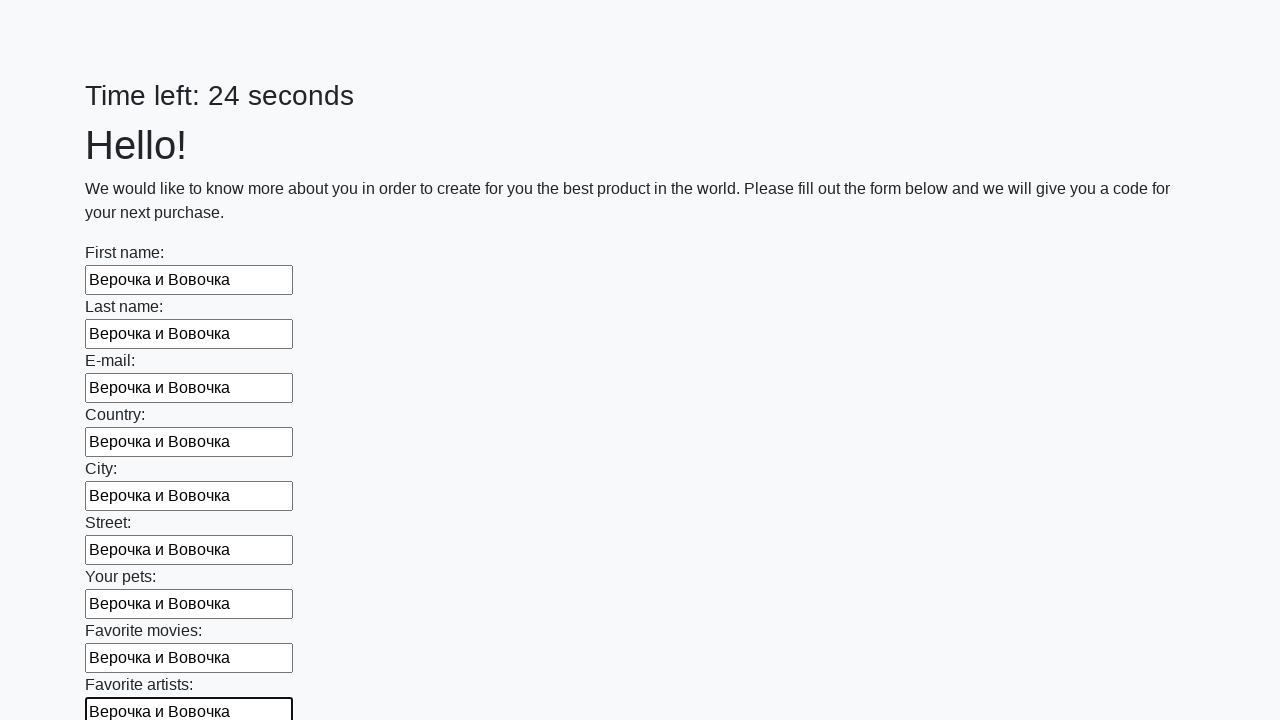

Filled input field with test text 'Верочка и Вовочка' on input >> nth=9
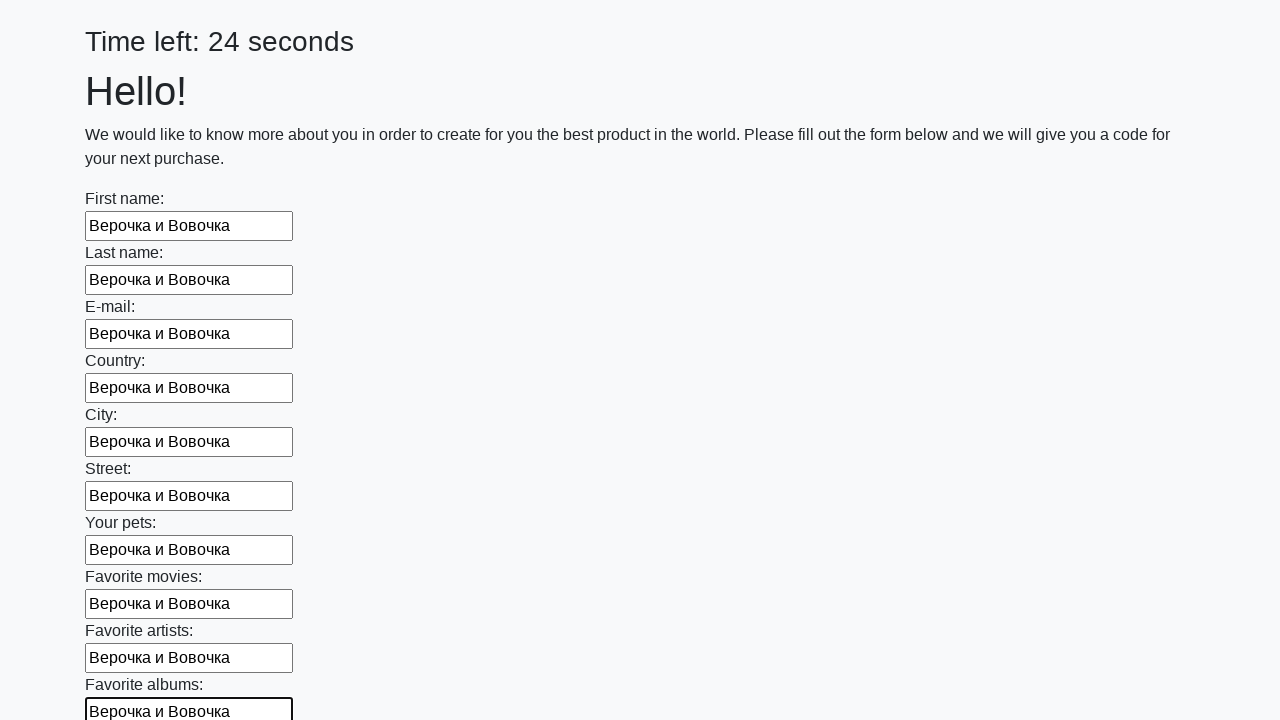

Filled input field with test text 'Верочка и Вовочка' on input >> nth=10
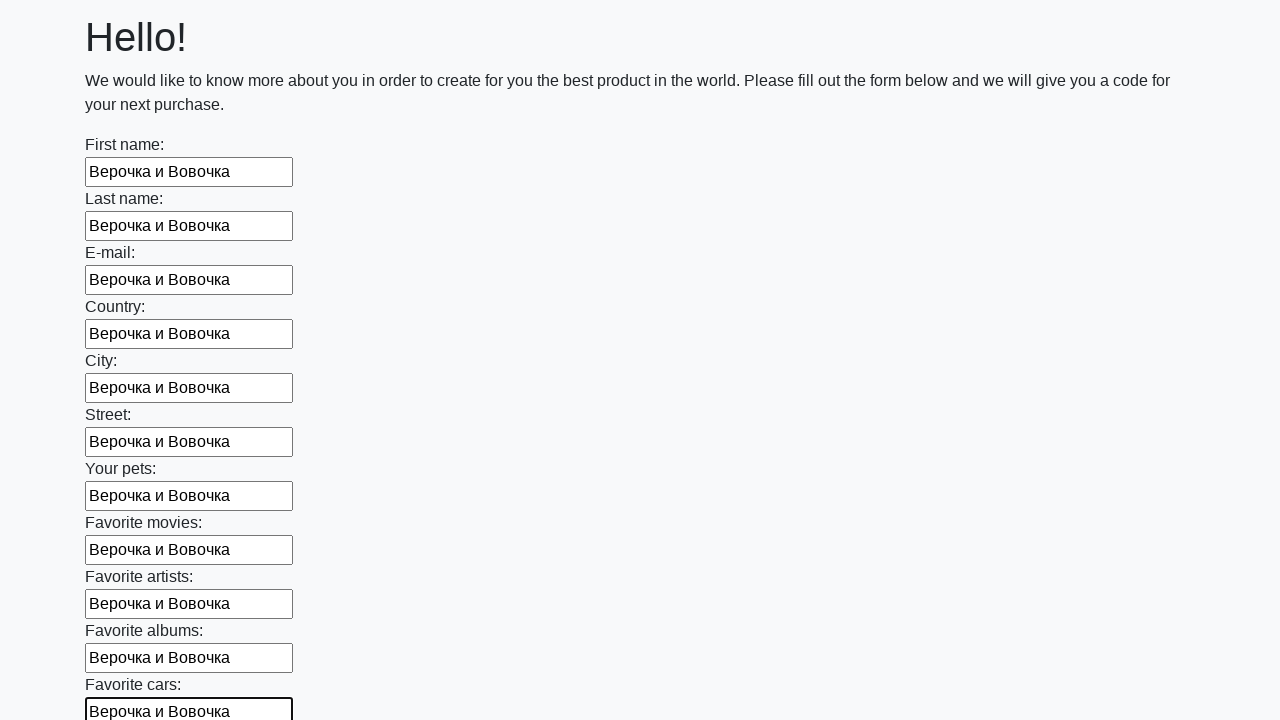

Filled input field with test text 'Верочка и Вовочка' on input >> nth=11
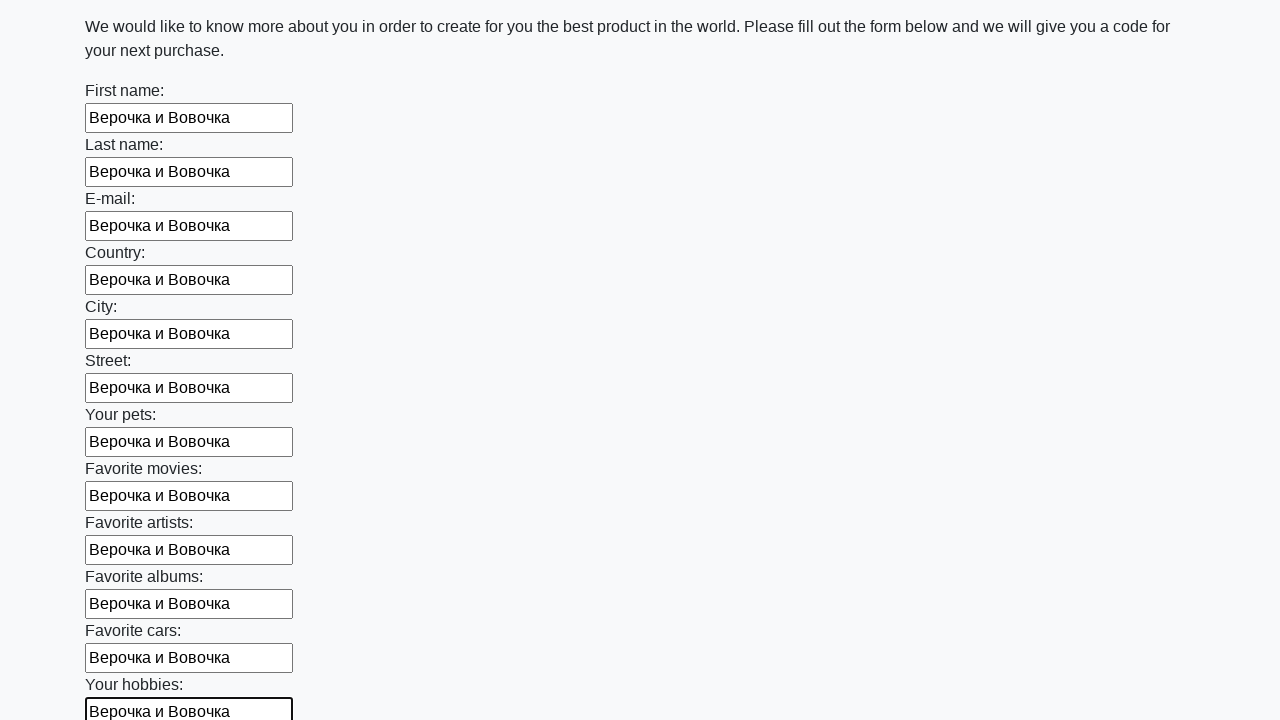

Filled input field with test text 'Верочка и Вовочка' on input >> nth=12
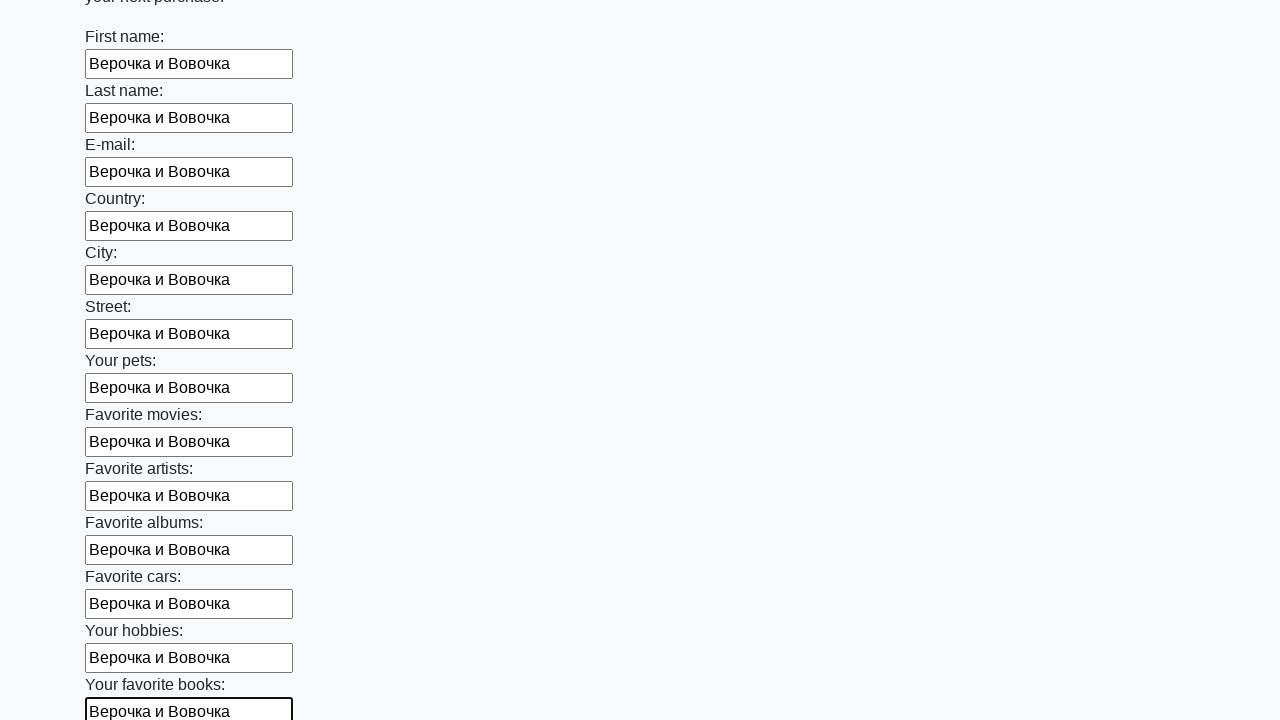

Filled input field with test text 'Верочка и Вовочка' on input >> nth=13
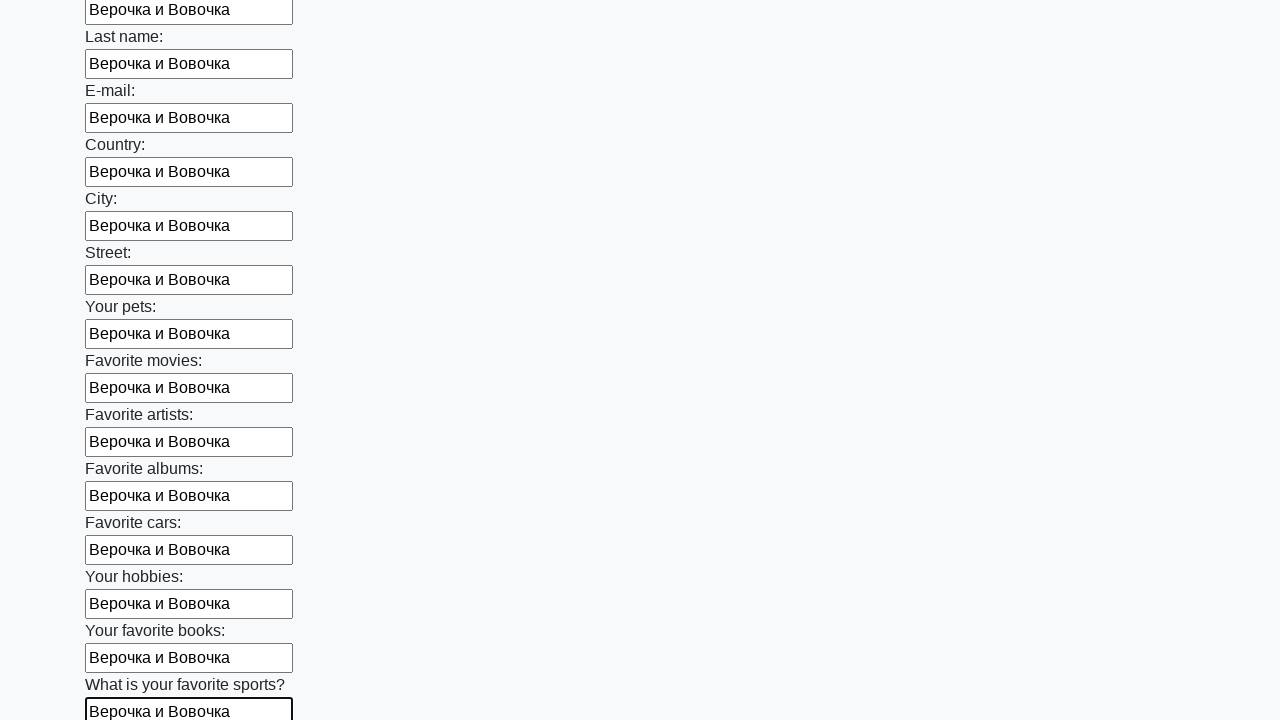

Filled input field with test text 'Верочка и Вовочка' on input >> nth=14
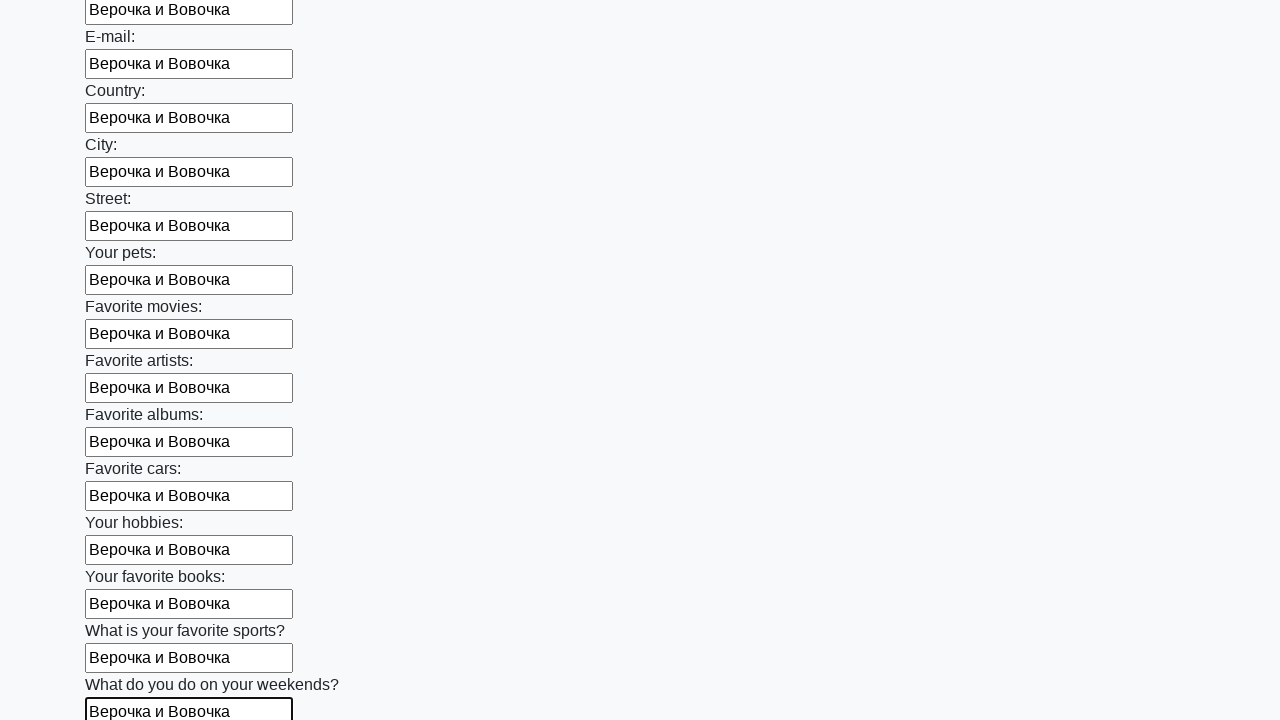

Filled input field with test text 'Верочка и Вовочка' on input >> nth=15
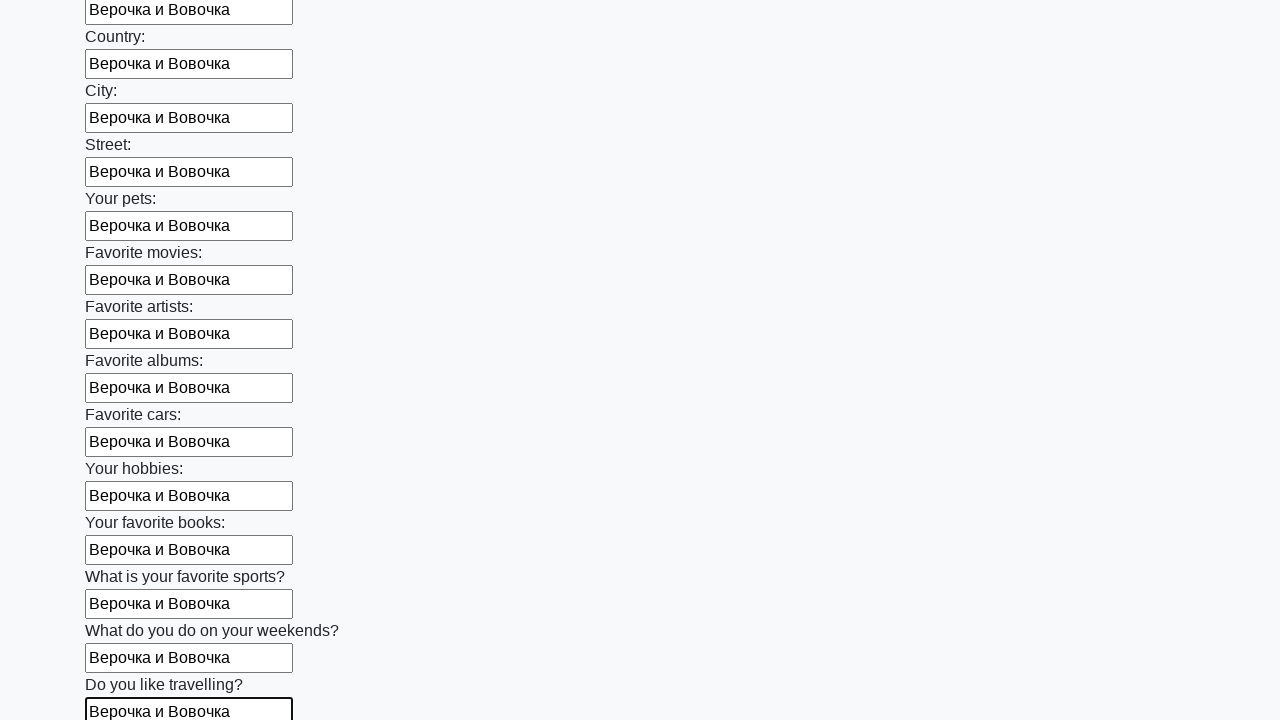

Filled input field with test text 'Верочка и Вовочка' on input >> nth=16
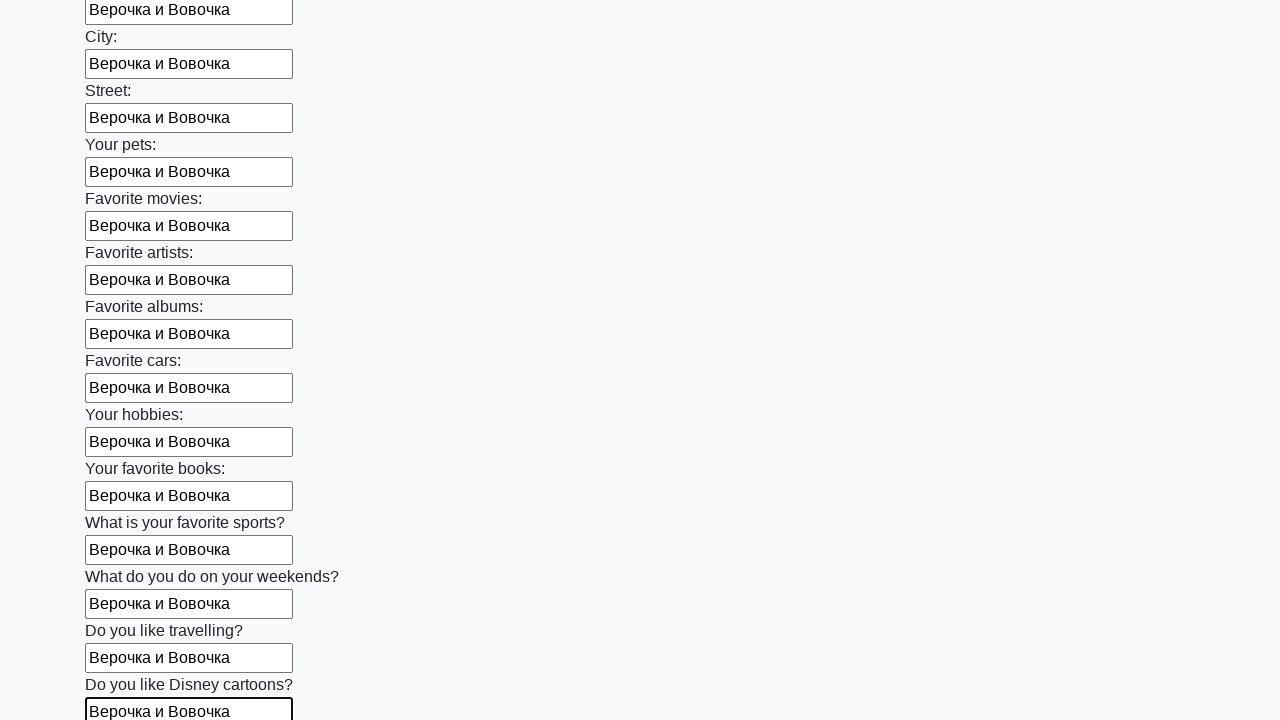

Filled input field with test text 'Верочка и Вовочка' on input >> nth=17
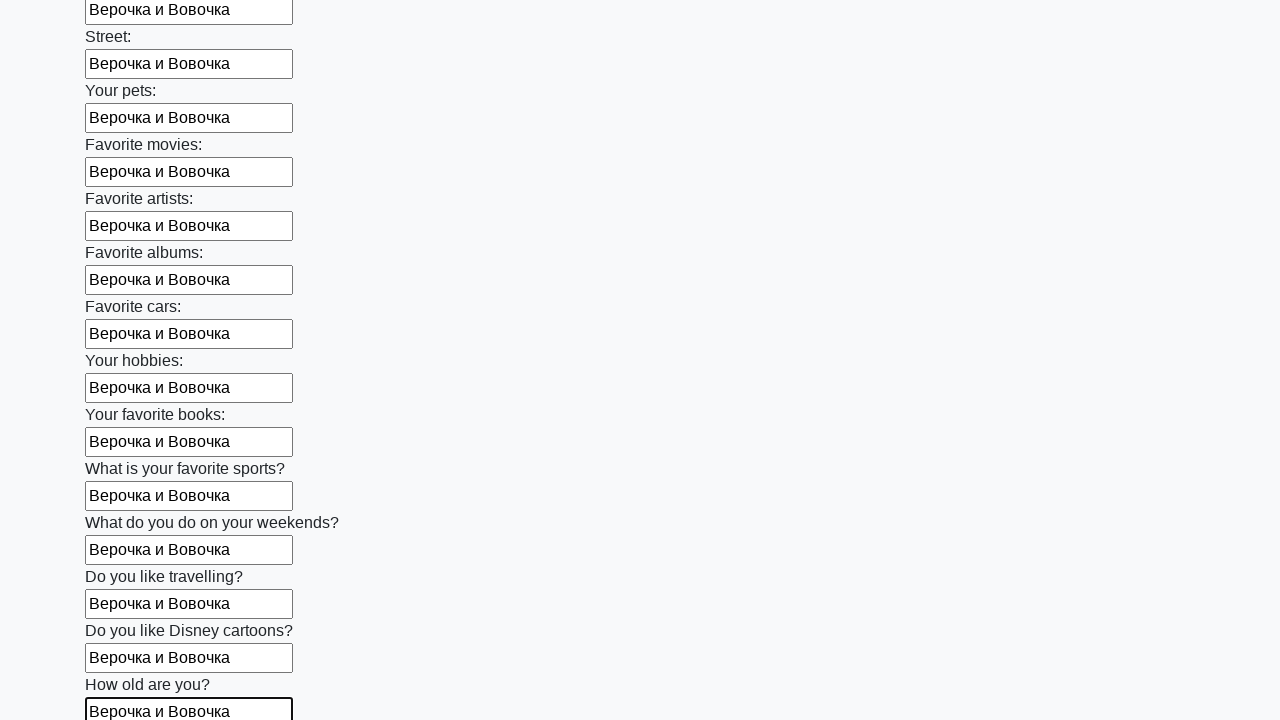

Filled input field with test text 'Верочка и Вовочка' on input >> nth=18
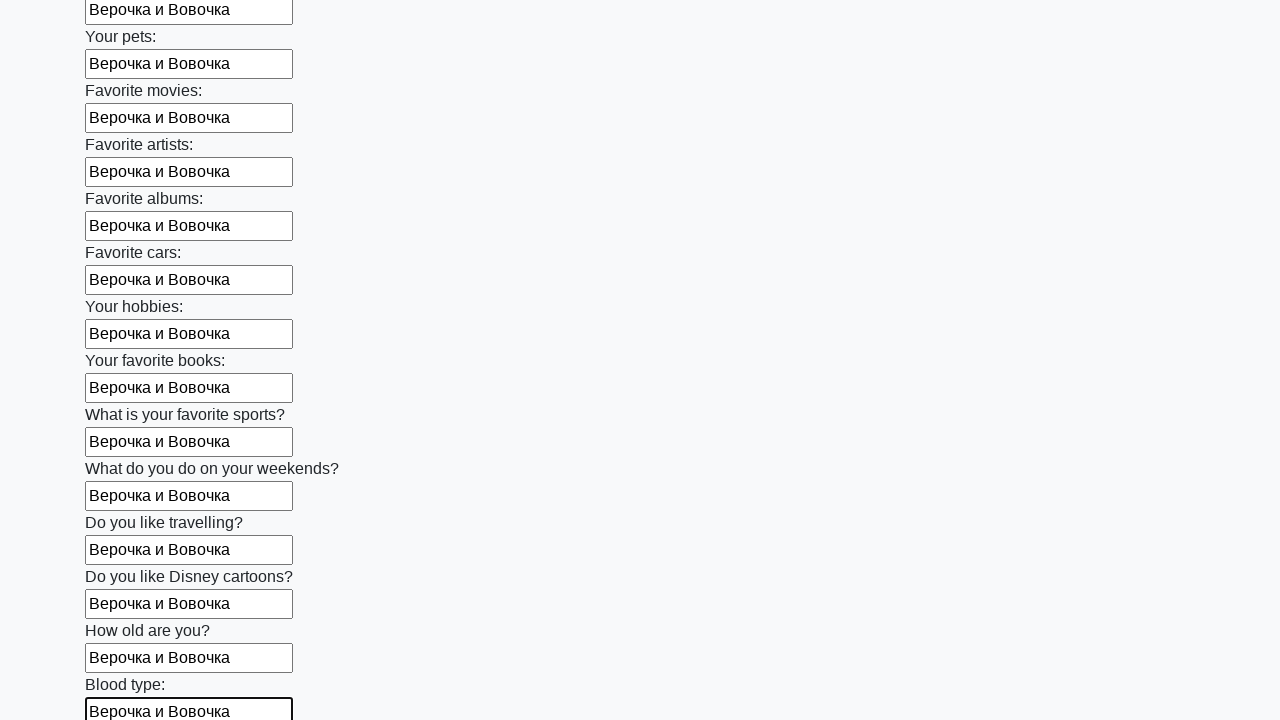

Filled input field with test text 'Верочка и Вовочка' on input >> nth=19
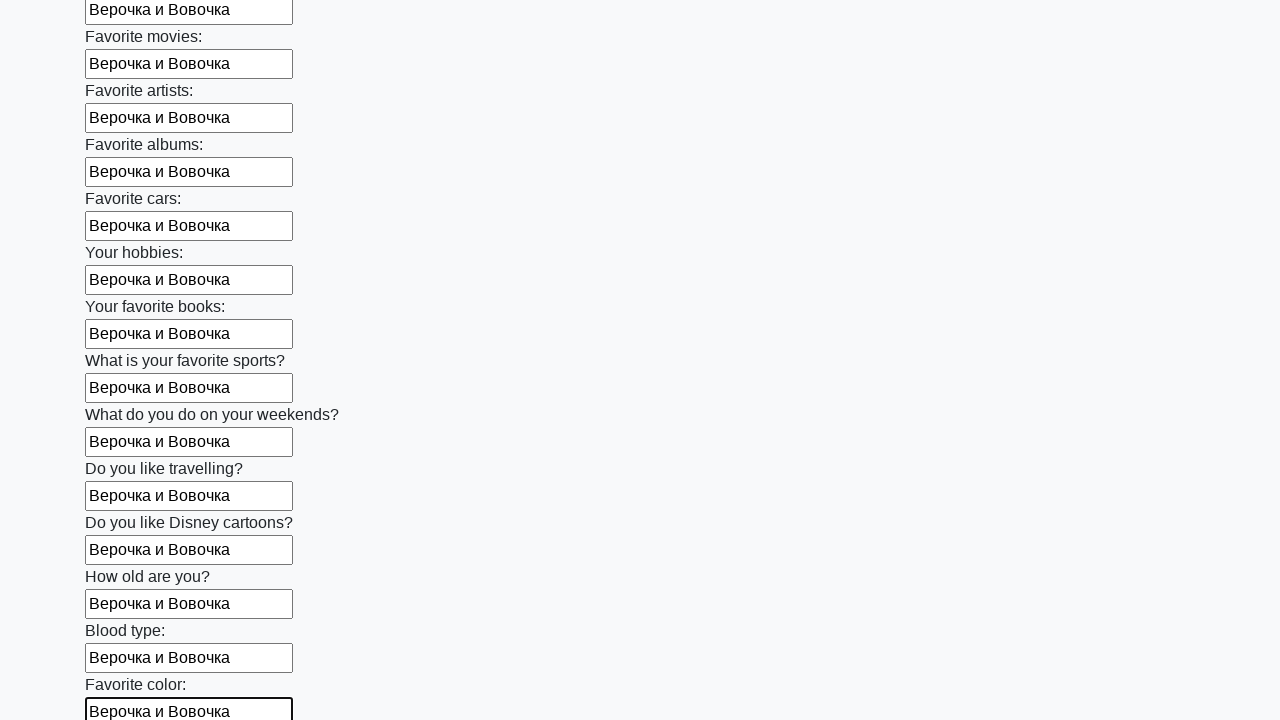

Filled input field with test text 'Верочка и Вовочка' on input >> nth=20
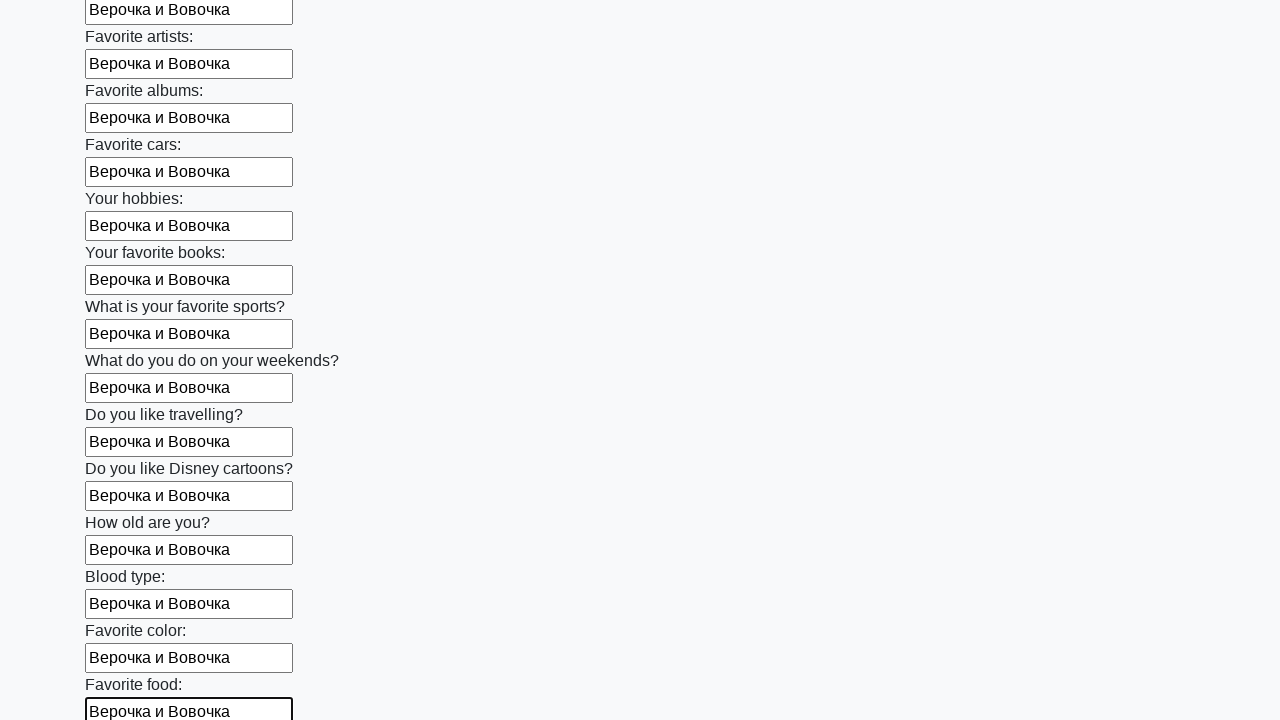

Filled input field with test text 'Верочка и Вовочка' on input >> nth=21
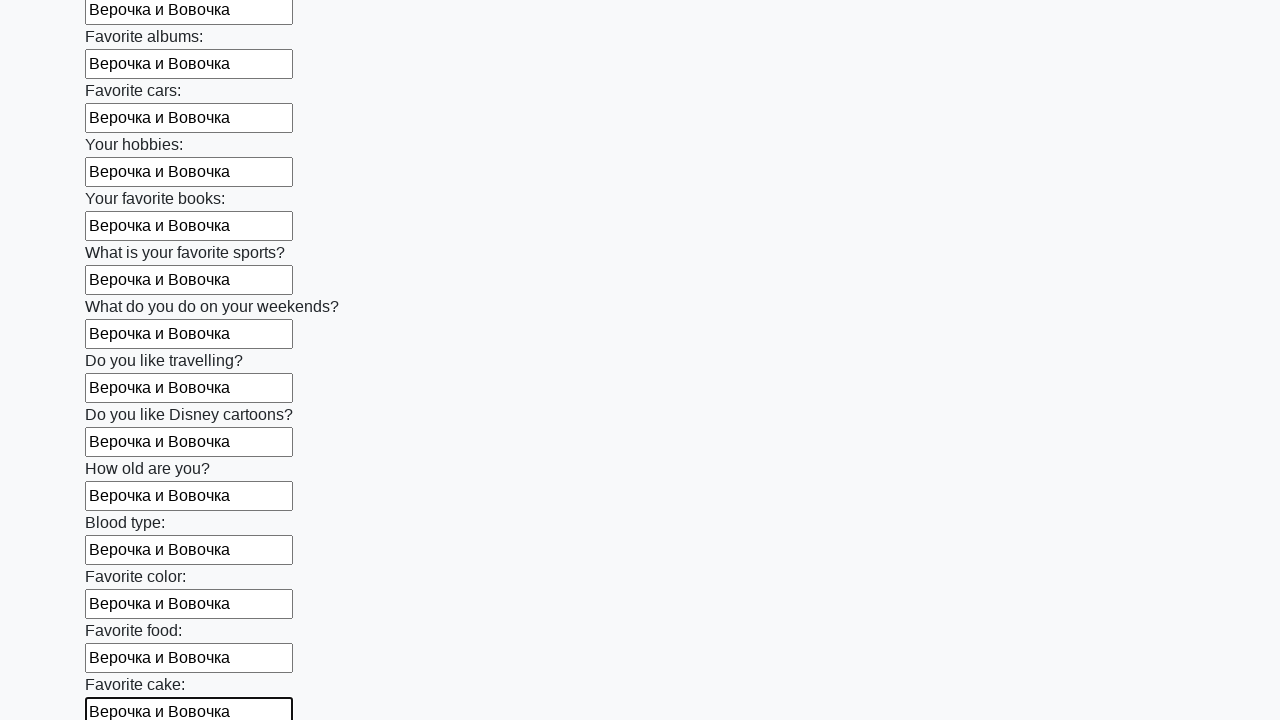

Filled input field with test text 'Верочка и Вовочка' on input >> nth=22
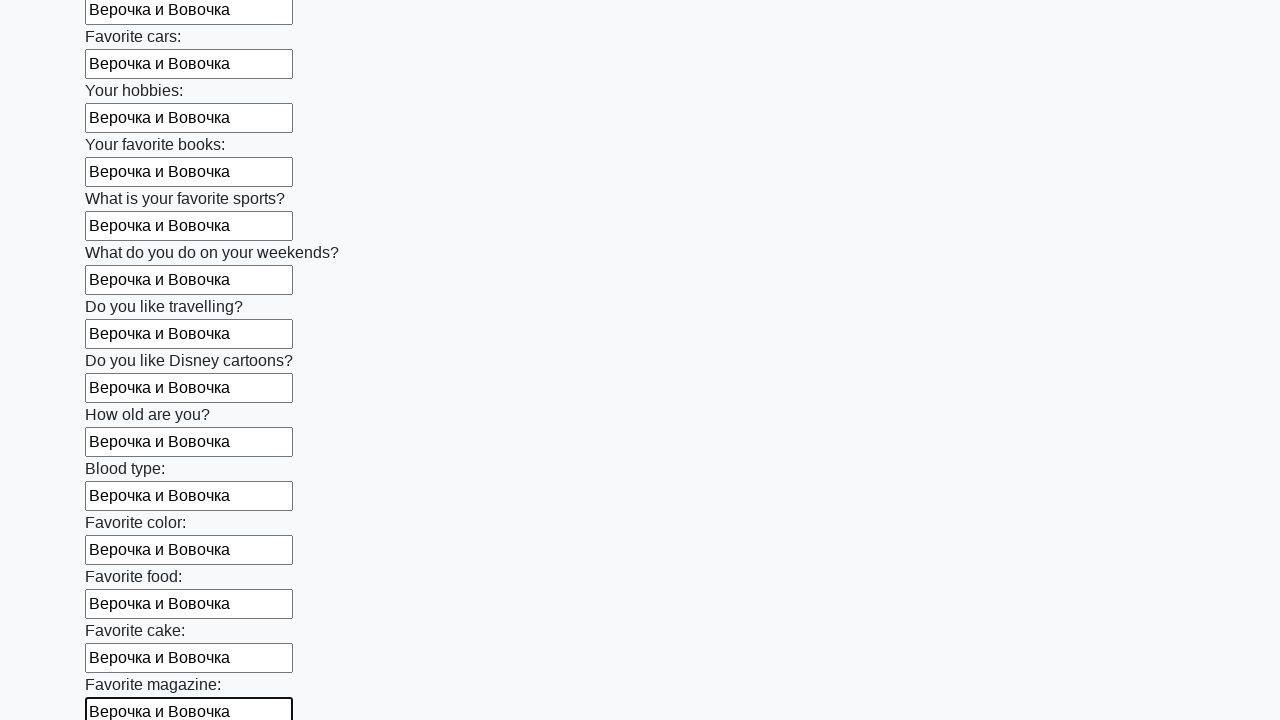

Filled input field with test text 'Верочка и Вовочка' on input >> nth=23
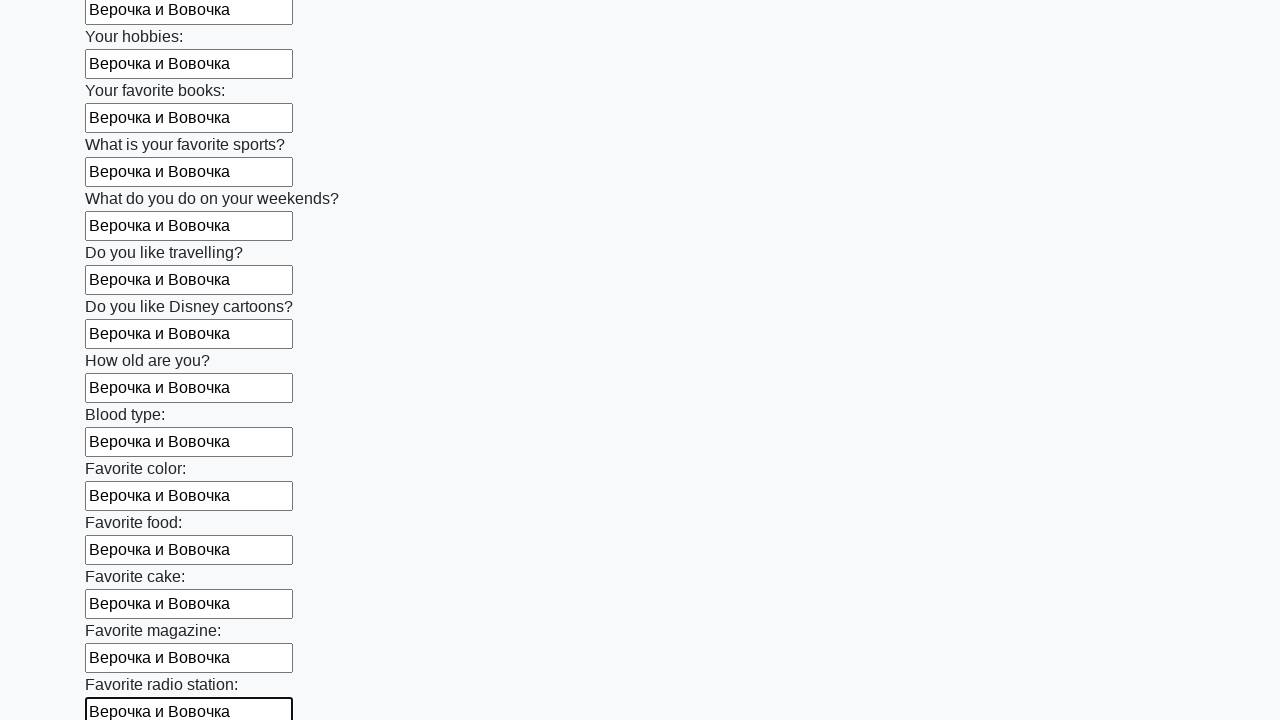

Filled input field with test text 'Верочка и Вовочка' on input >> nth=24
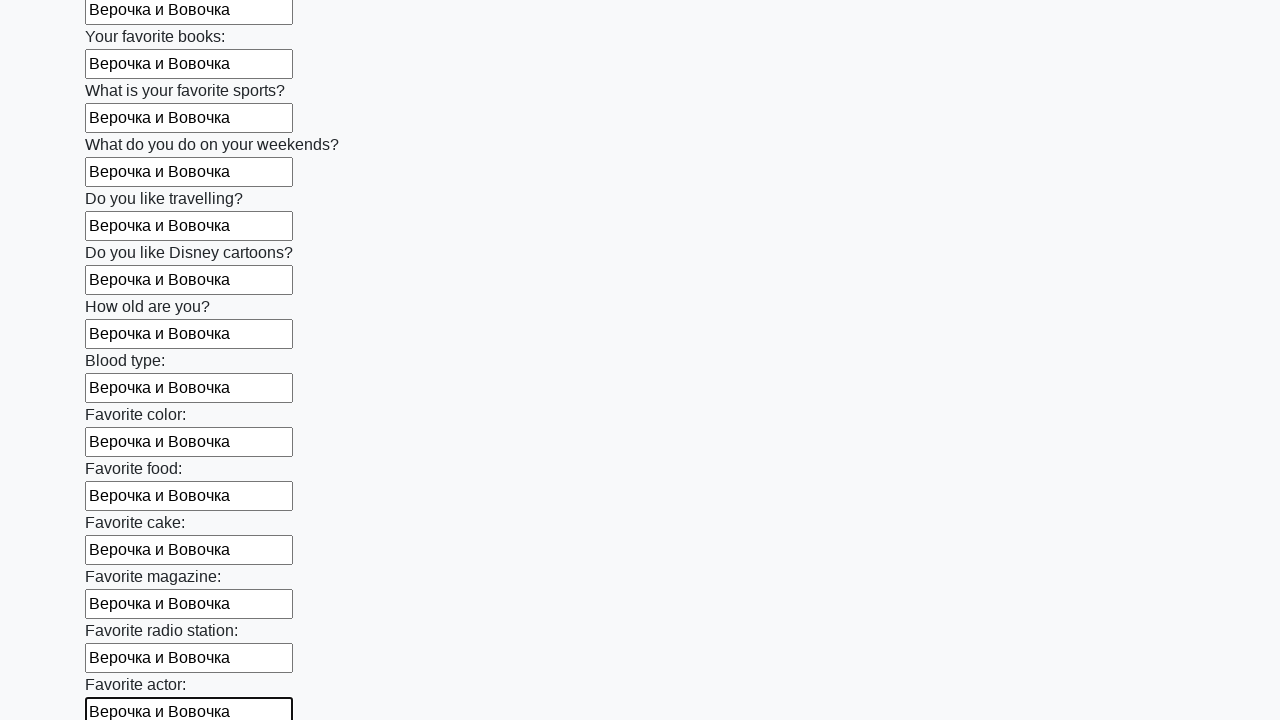

Filled input field with test text 'Верочка и Вовочка' on input >> nth=25
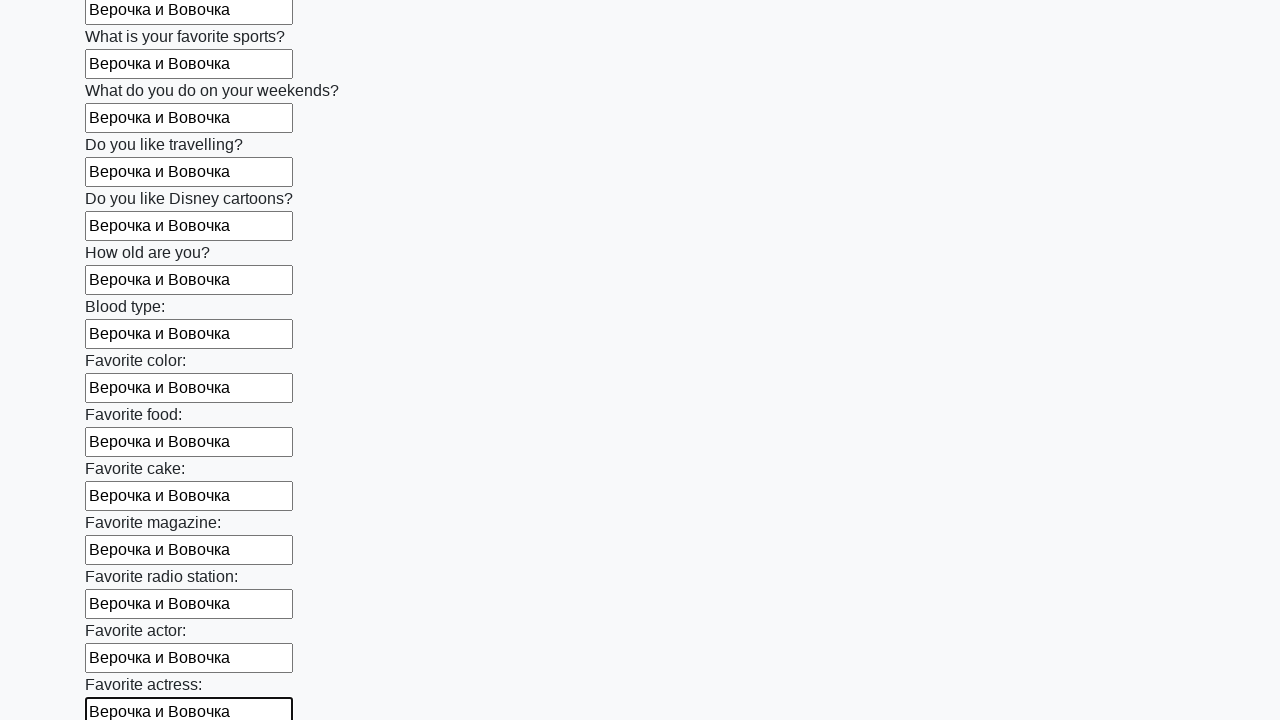

Filled input field with test text 'Верочка и Вовочка' on input >> nth=26
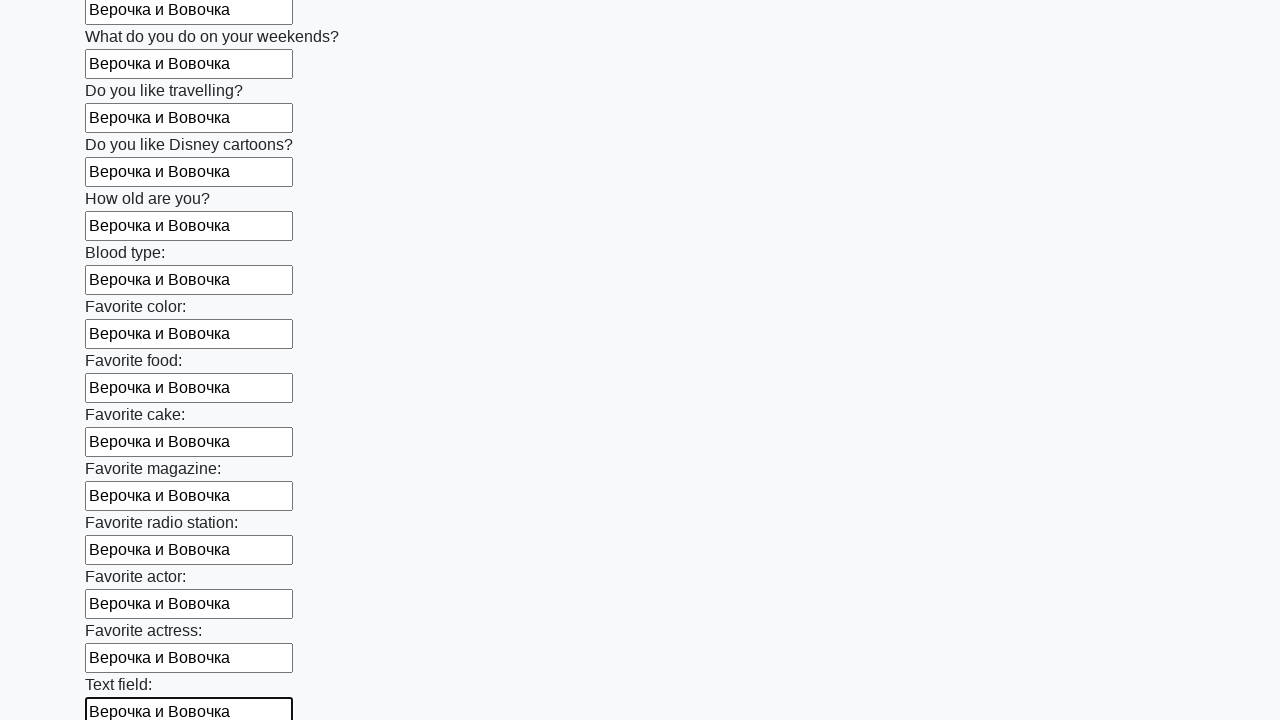

Filled input field with test text 'Верочка и Вовочка' on input >> nth=27
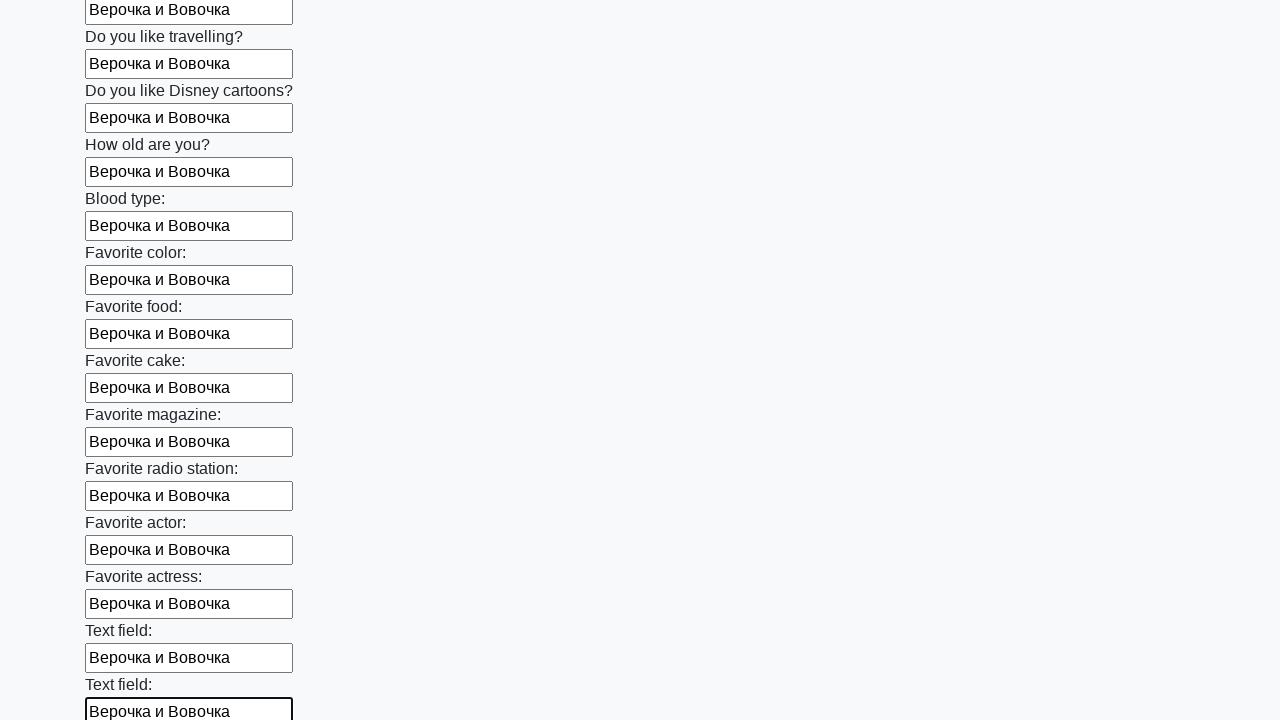

Filled input field with test text 'Верочка и Вовочка' on input >> nth=28
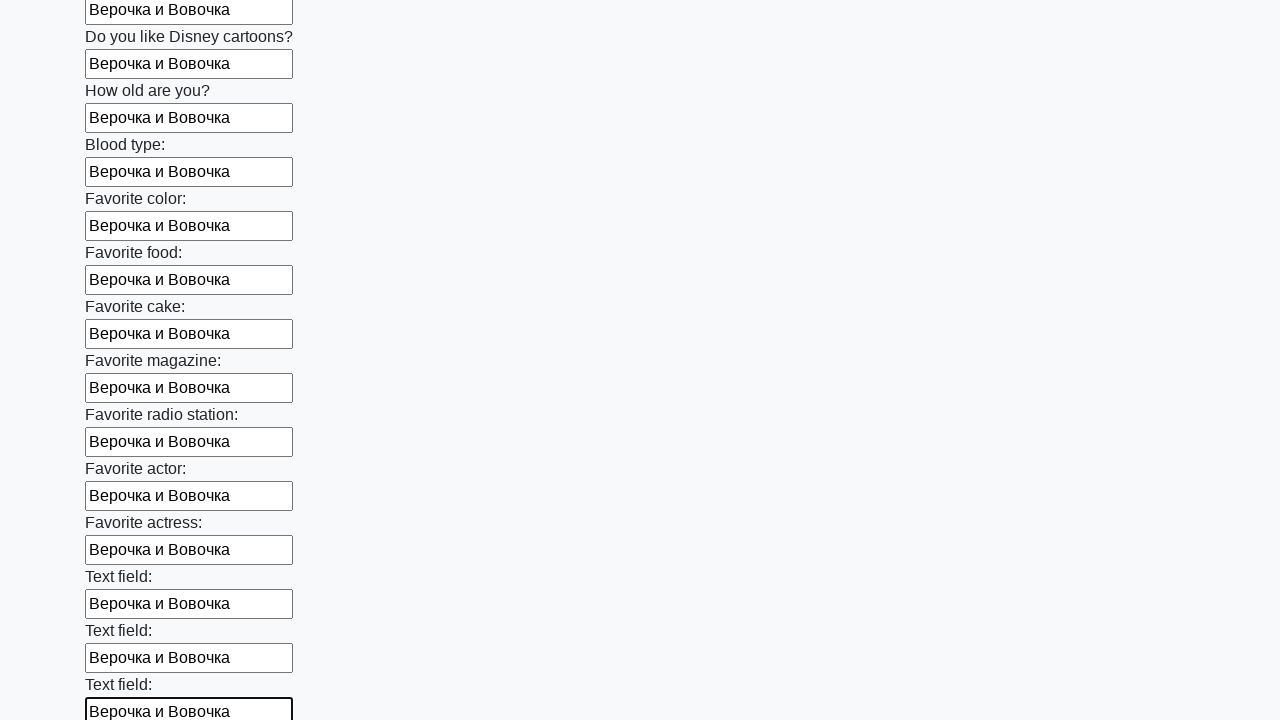

Filled input field with test text 'Верочка и Вовочка' on input >> nth=29
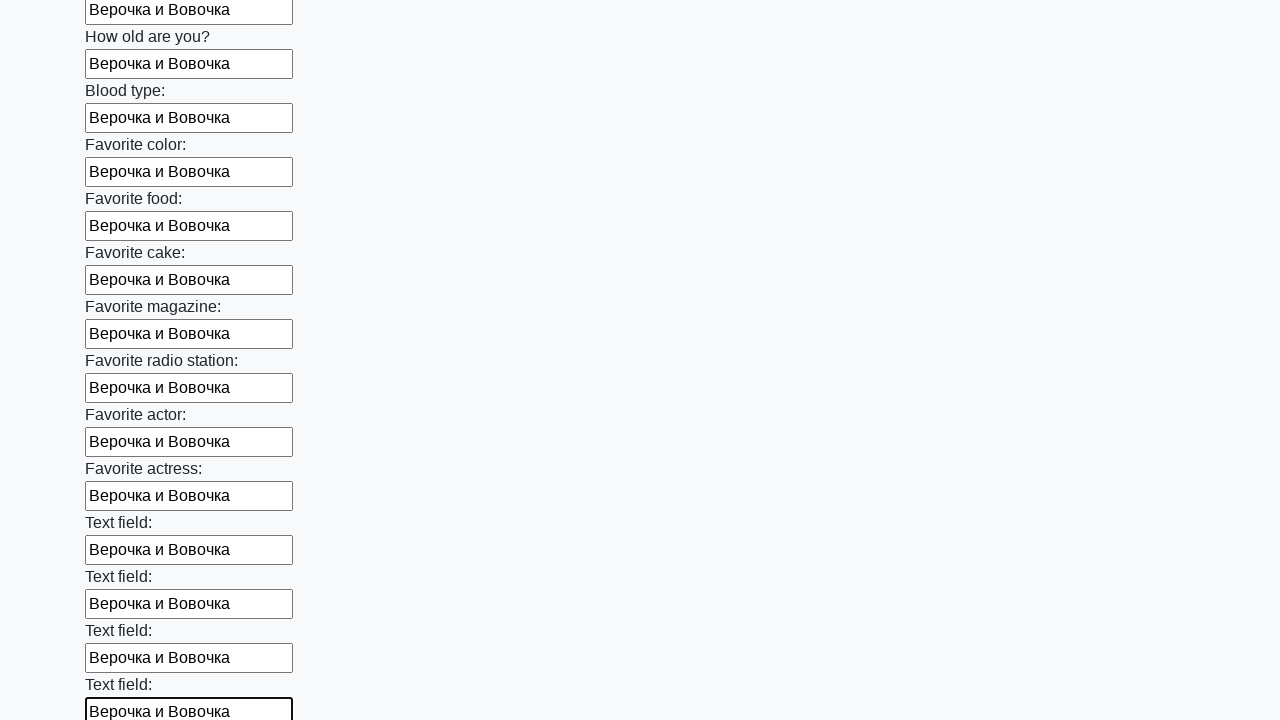

Filled input field with test text 'Верочка и Вовочка' on input >> nth=30
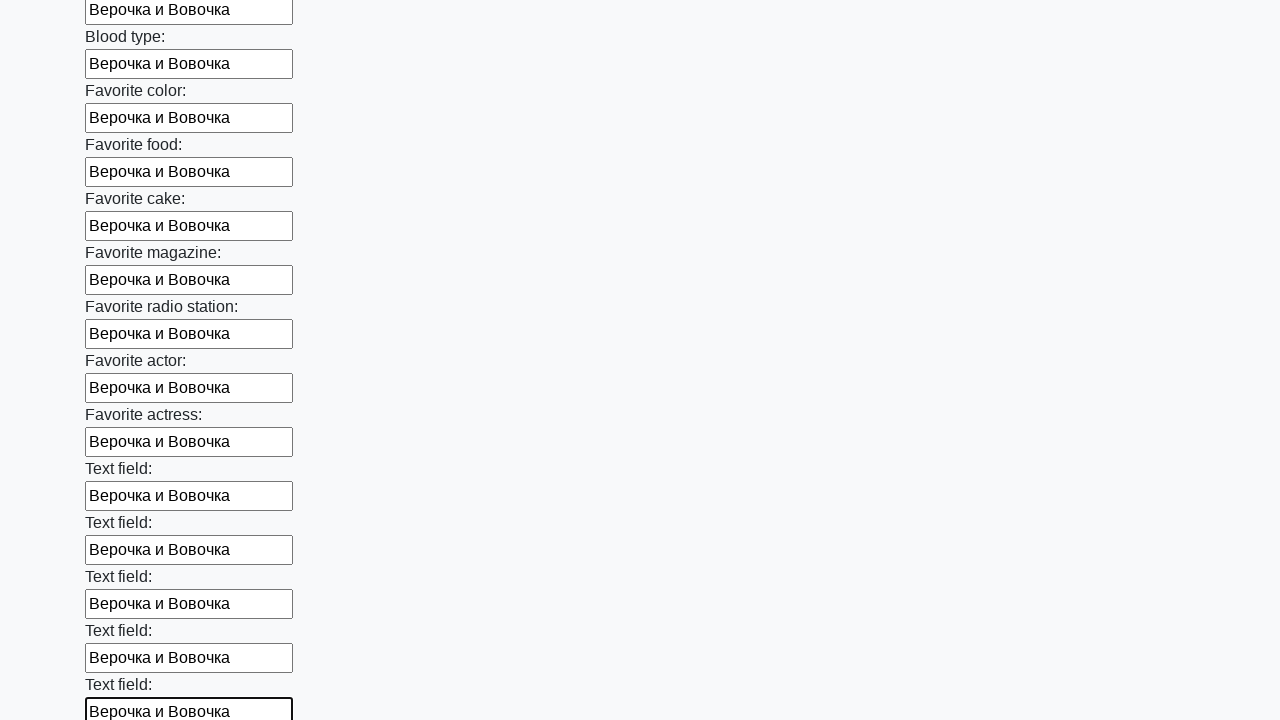

Filled input field with test text 'Верочка и Вовочка' on input >> nth=31
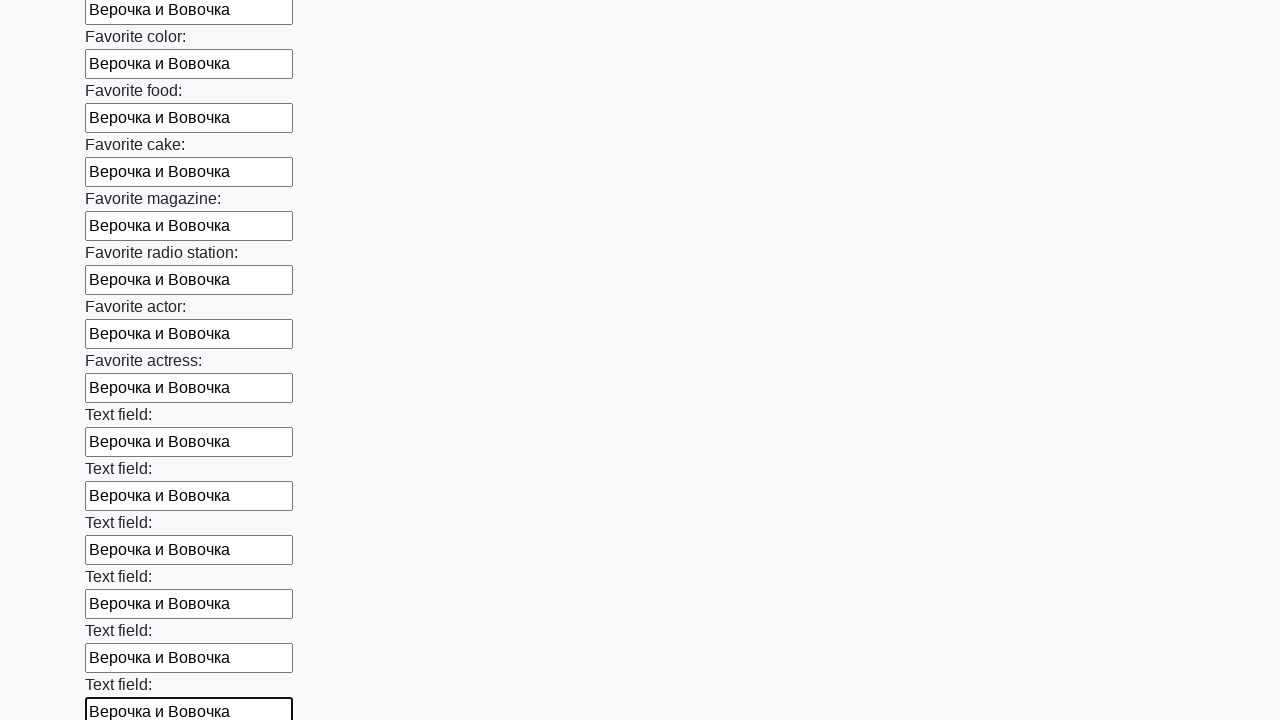

Filled input field with test text 'Верочка и Вовочка' on input >> nth=32
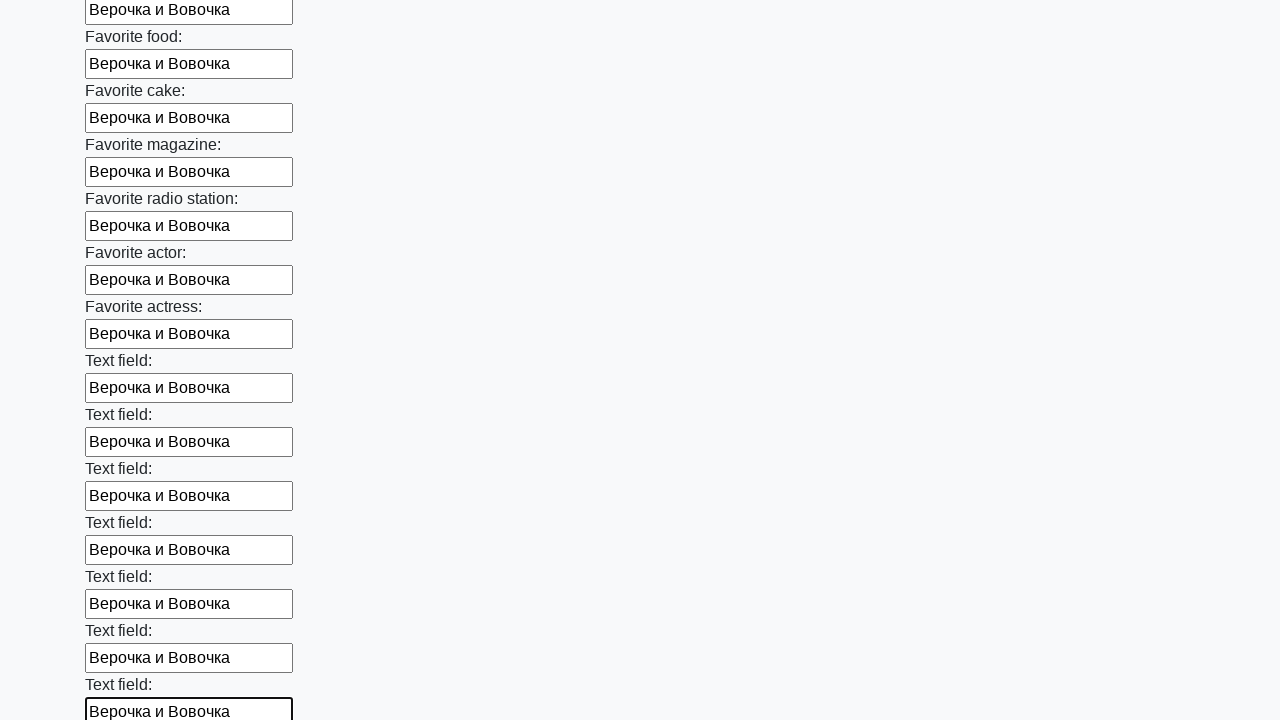

Filled input field with test text 'Верочка и Вовочка' on input >> nth=33
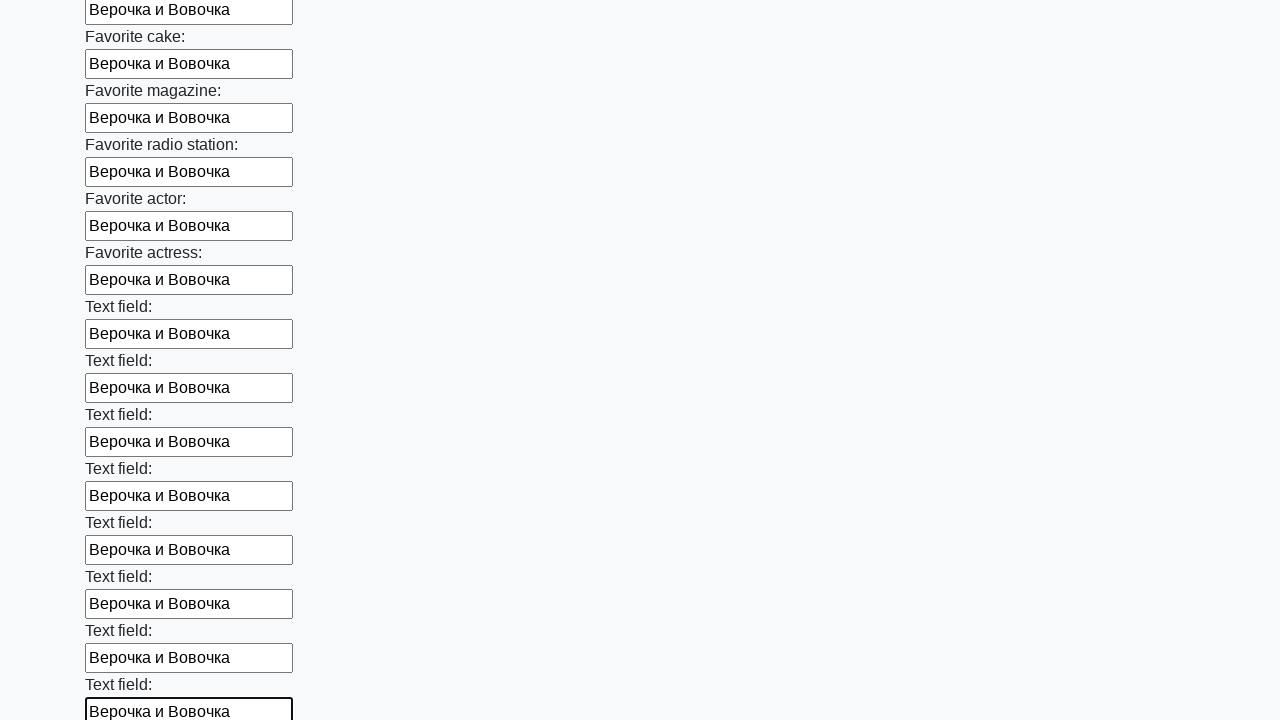

Filled input field with test text 'Верочка и Вовочка' on input >> nth=34
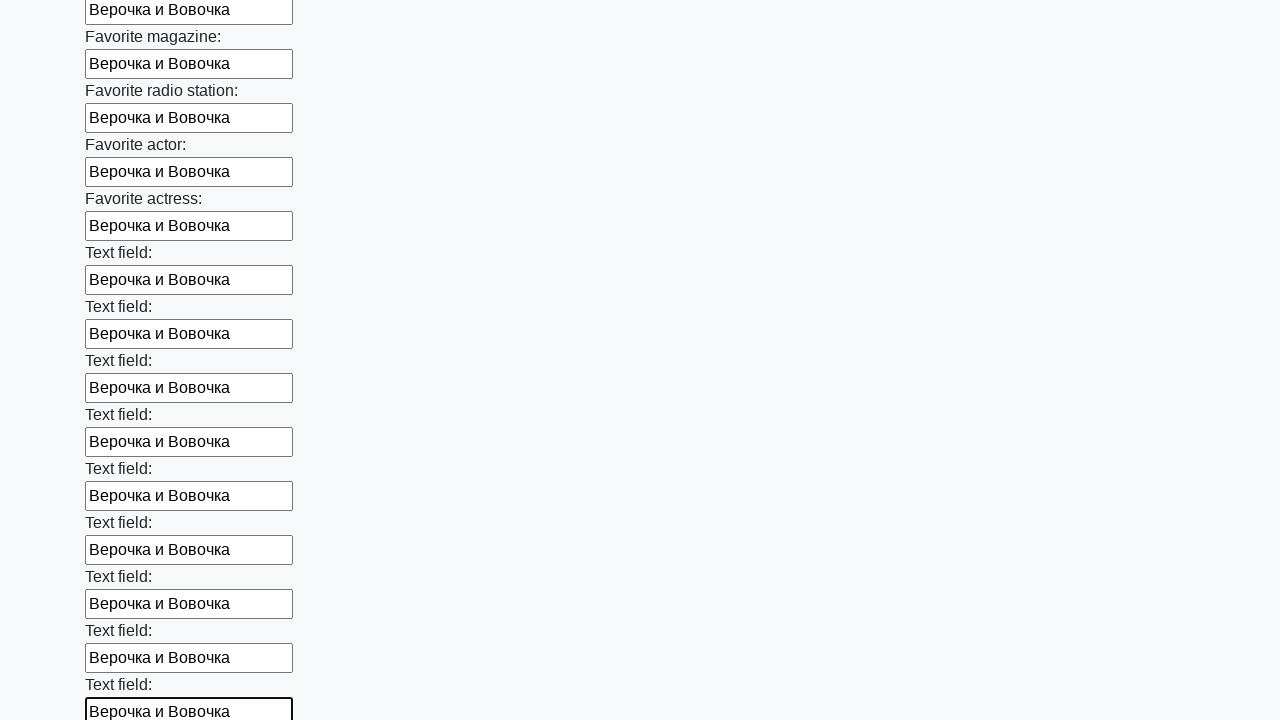

Filled input field with test text 'Верочка и Вовочка' on input >> nth=35
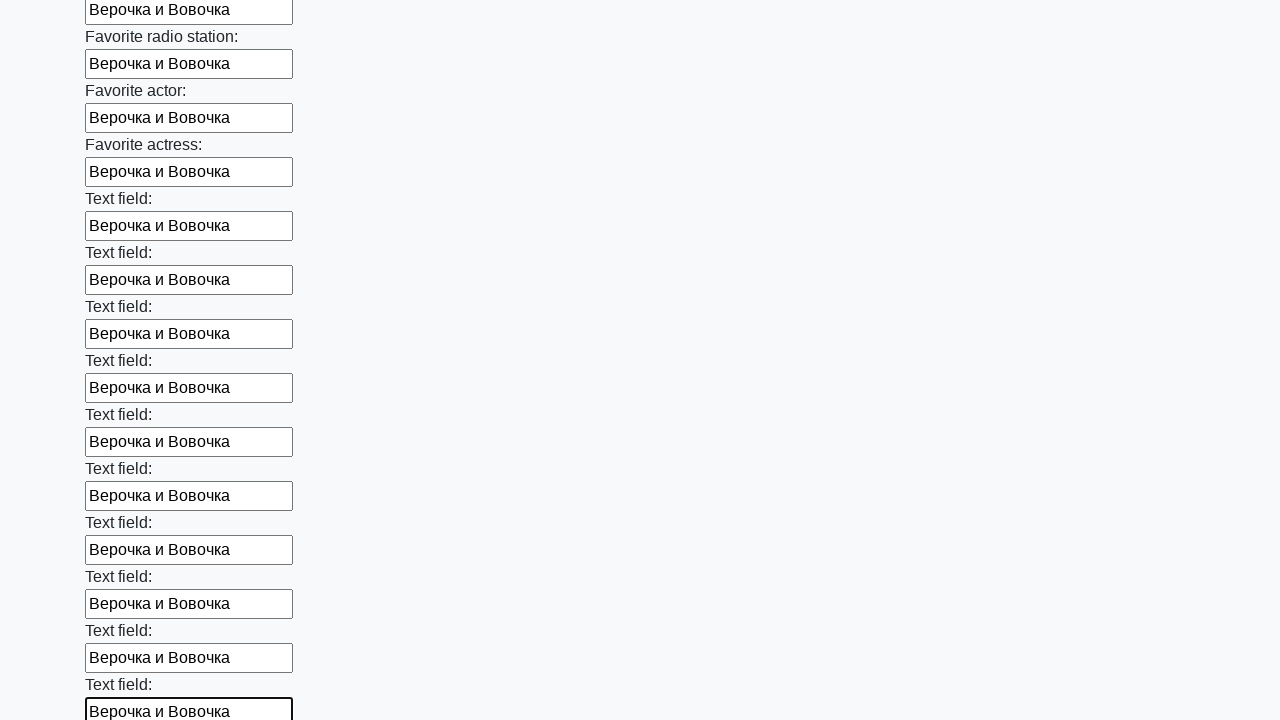

Filled input field with test text 'Верочка и Вовочка' on input >> nth=36
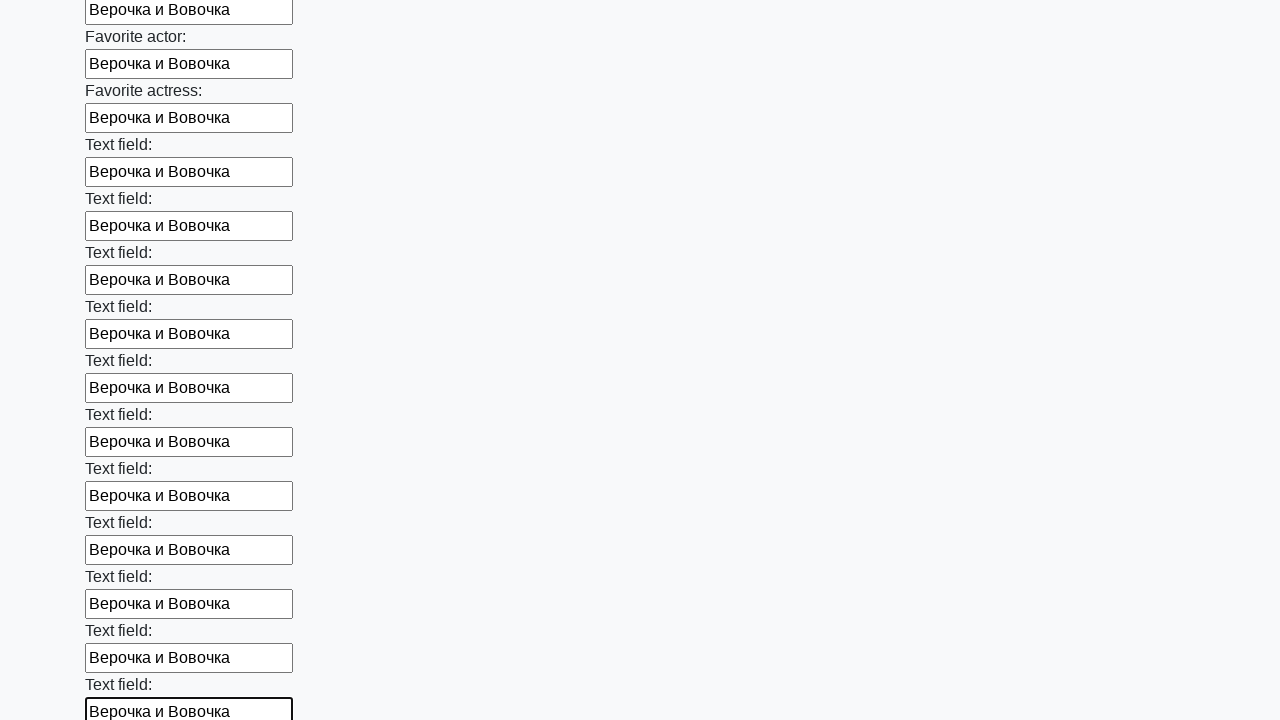

Filled input field with test text 'Верочка и Вовочка' on input >> nth=37
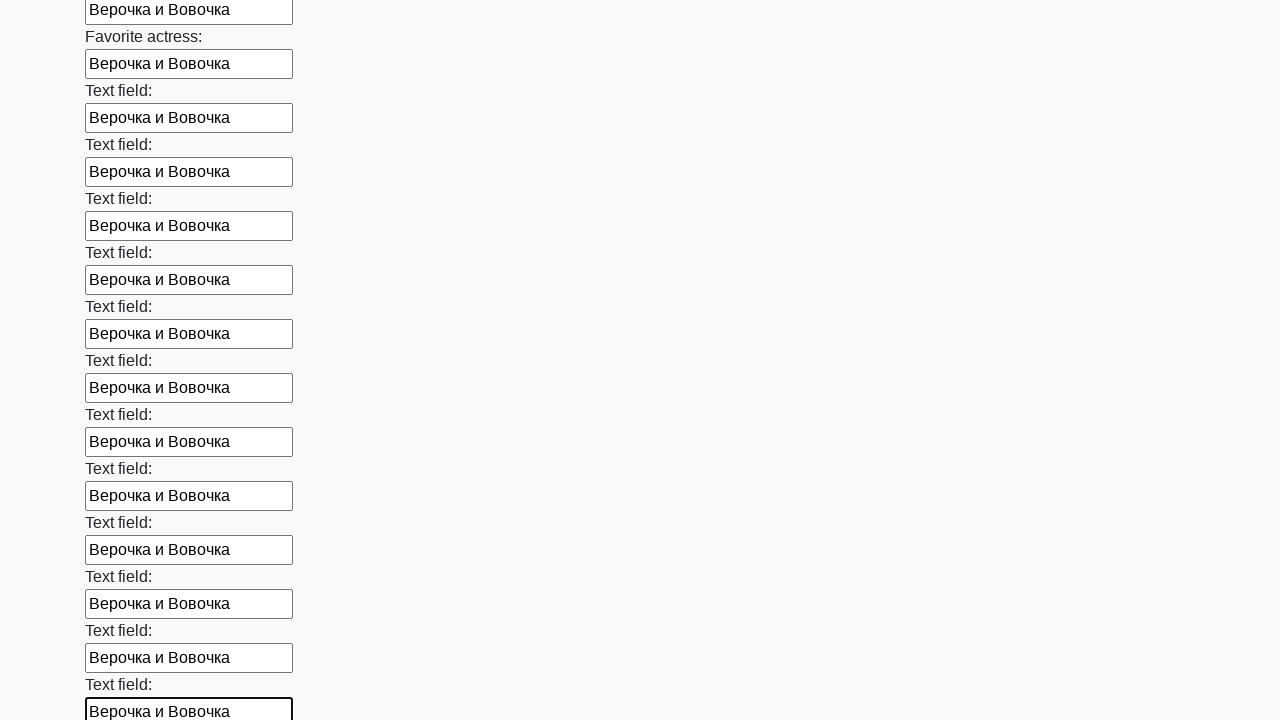

Filled input field with test text 'Верочка и Вовочка' on input >> nth=38
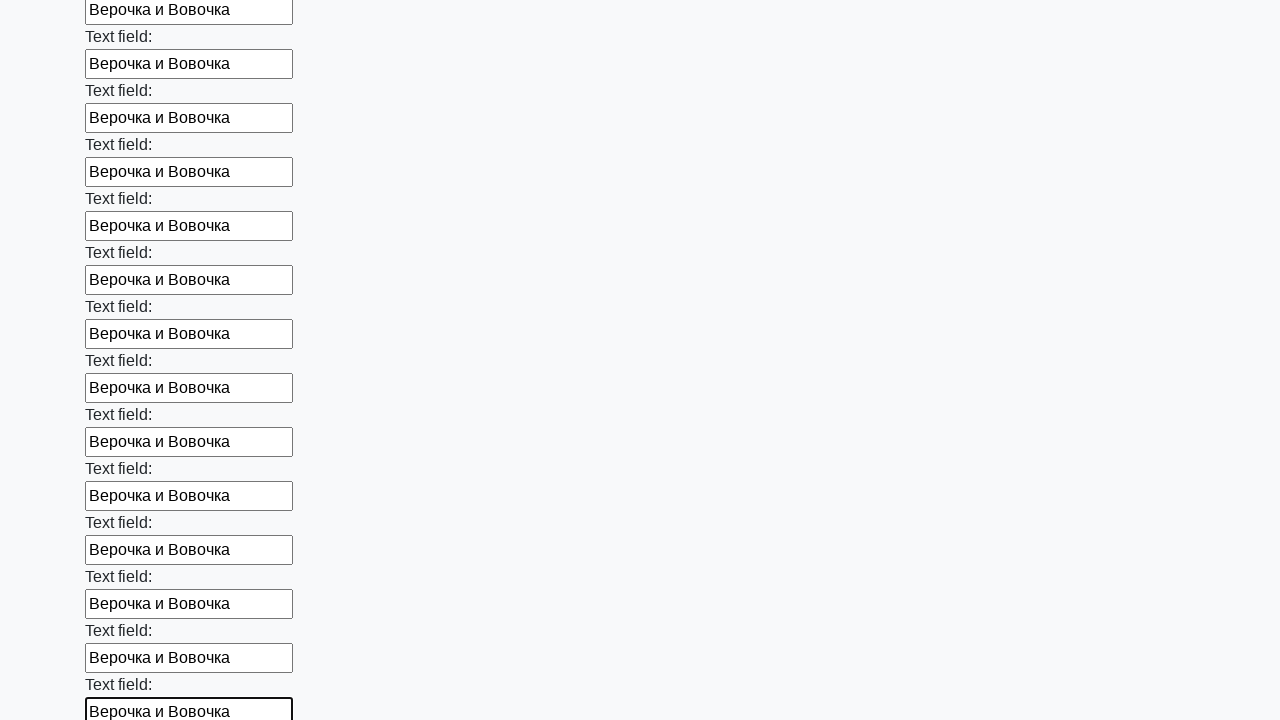

Filled input field with test text 'Верочка и Вовочка' on input >> nth=39
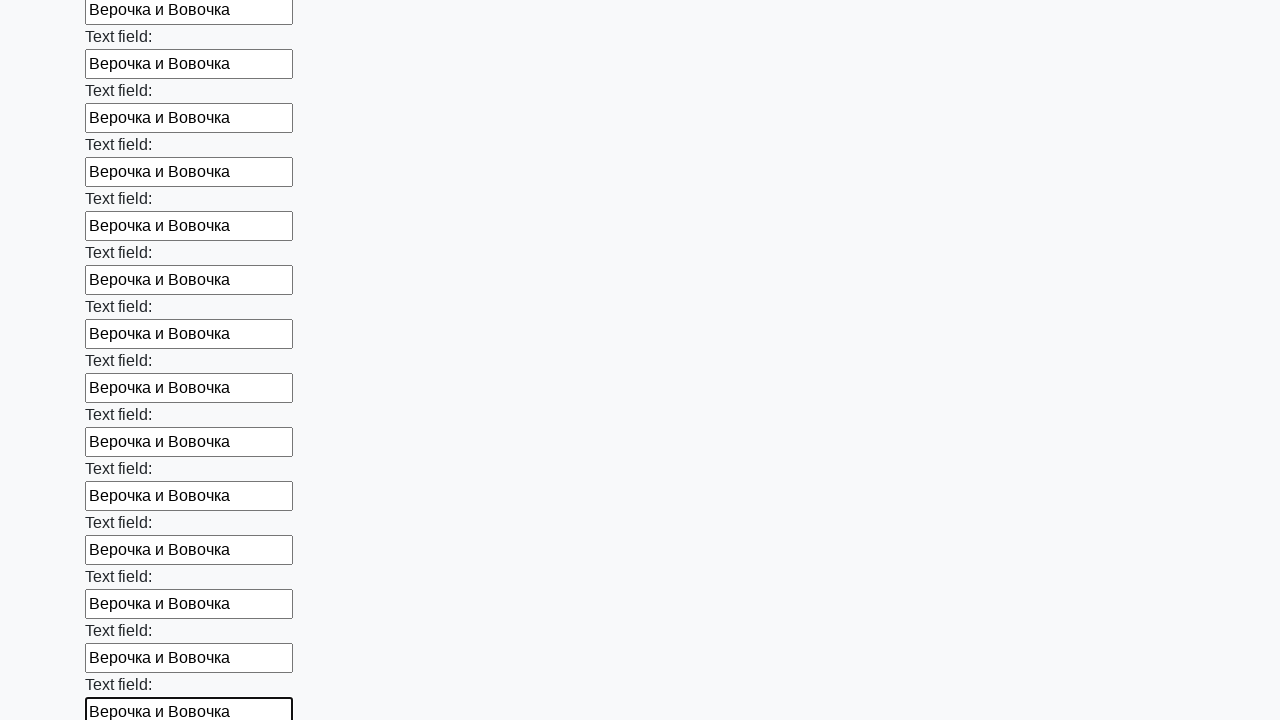

Filled input field with test text 'Верочка и Вовочка' on input >> nth=40
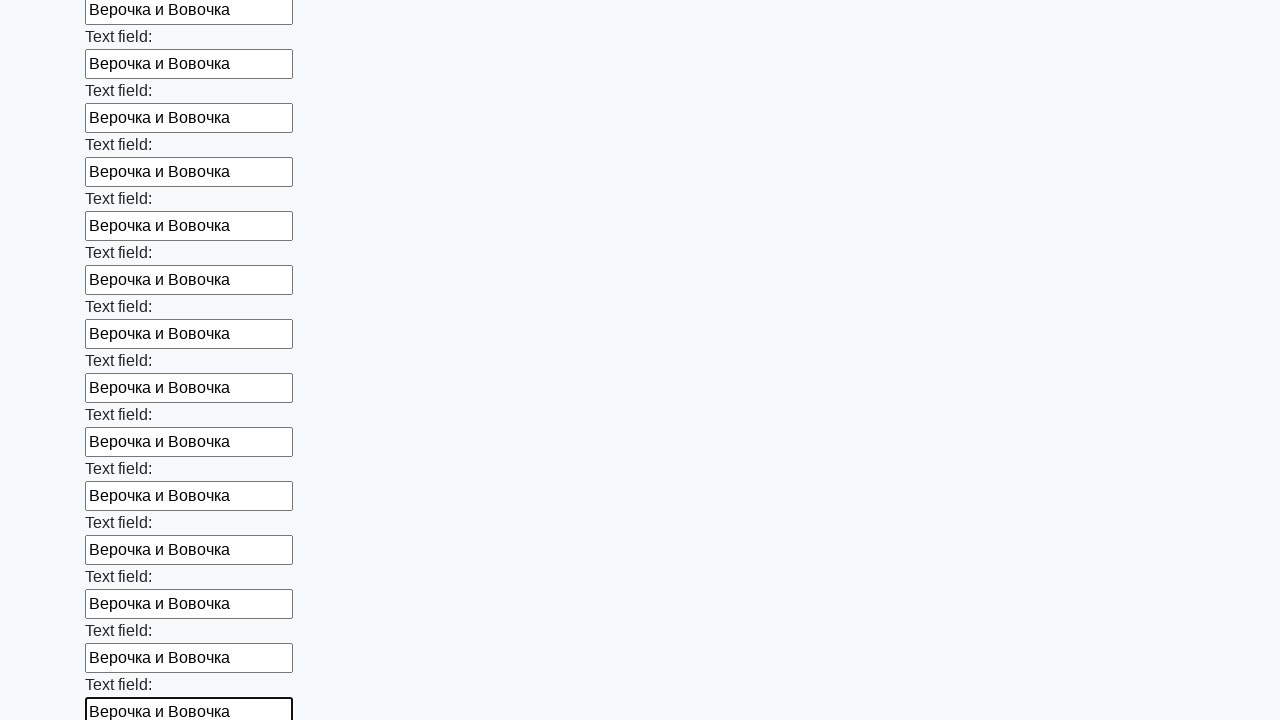

Filled input field with test text 'Верочка и Вовочка' on input >> nth=41
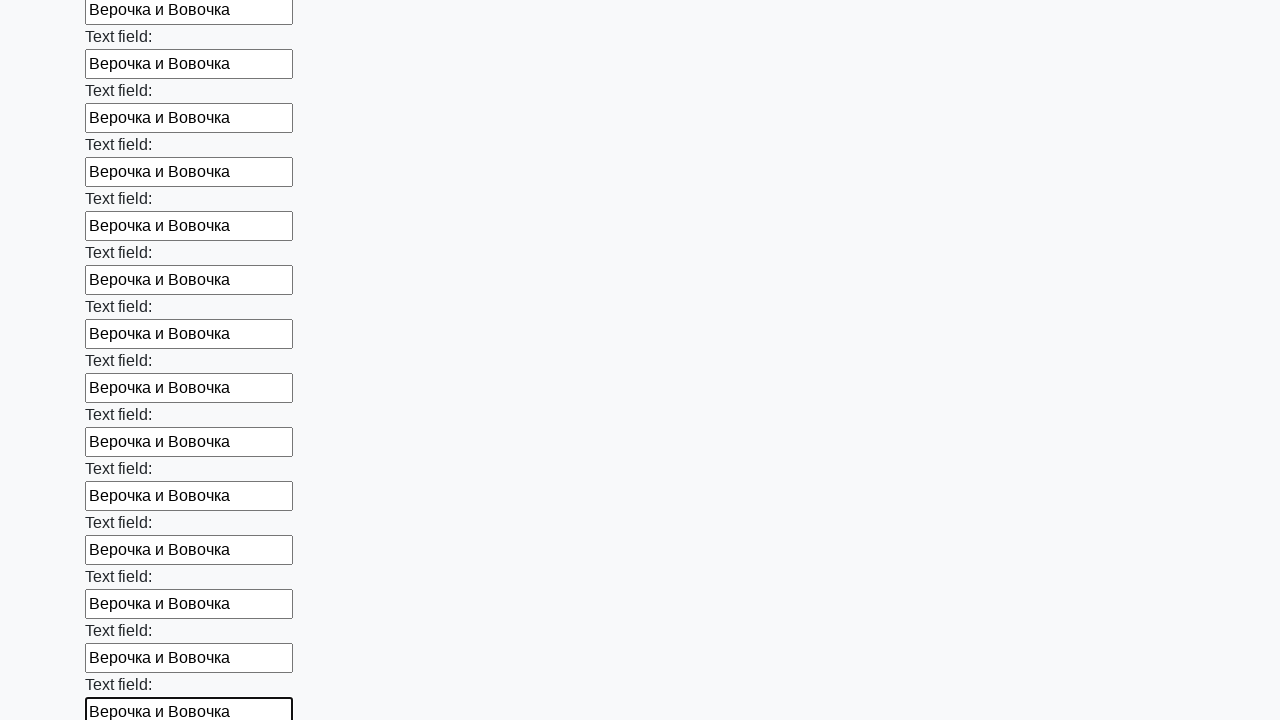

Filled input field with test text 'Верочка и Вовочка' on input >> nth=42
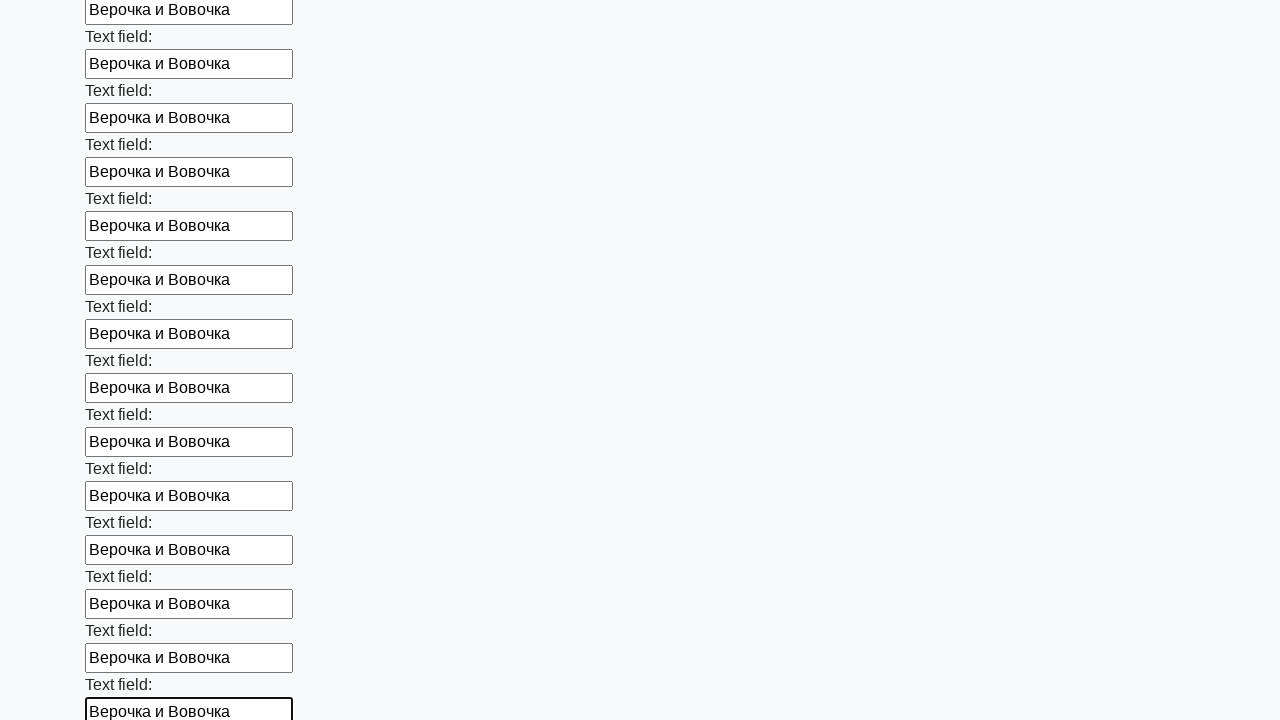

Filled input field with test text 'Верочка и Вовочка' on input >> nth=43
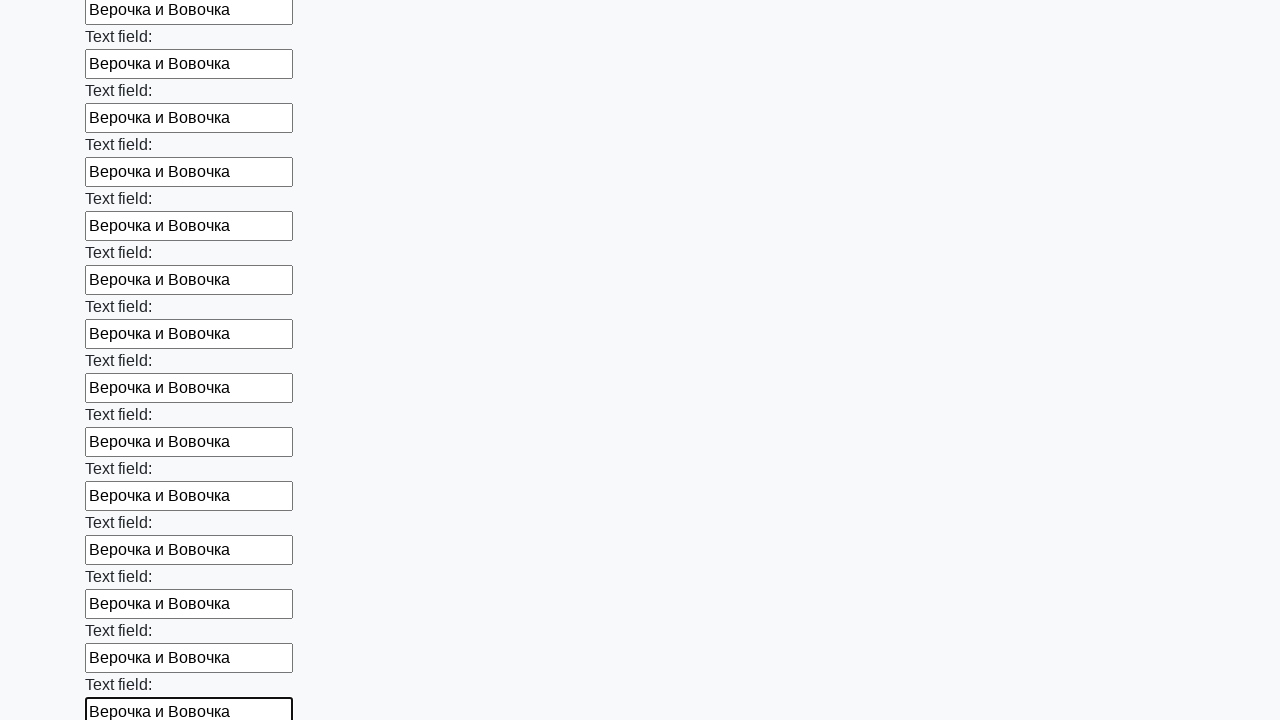

Filled input field with test text 'Верочка и Вовочка' on input >> nth=44
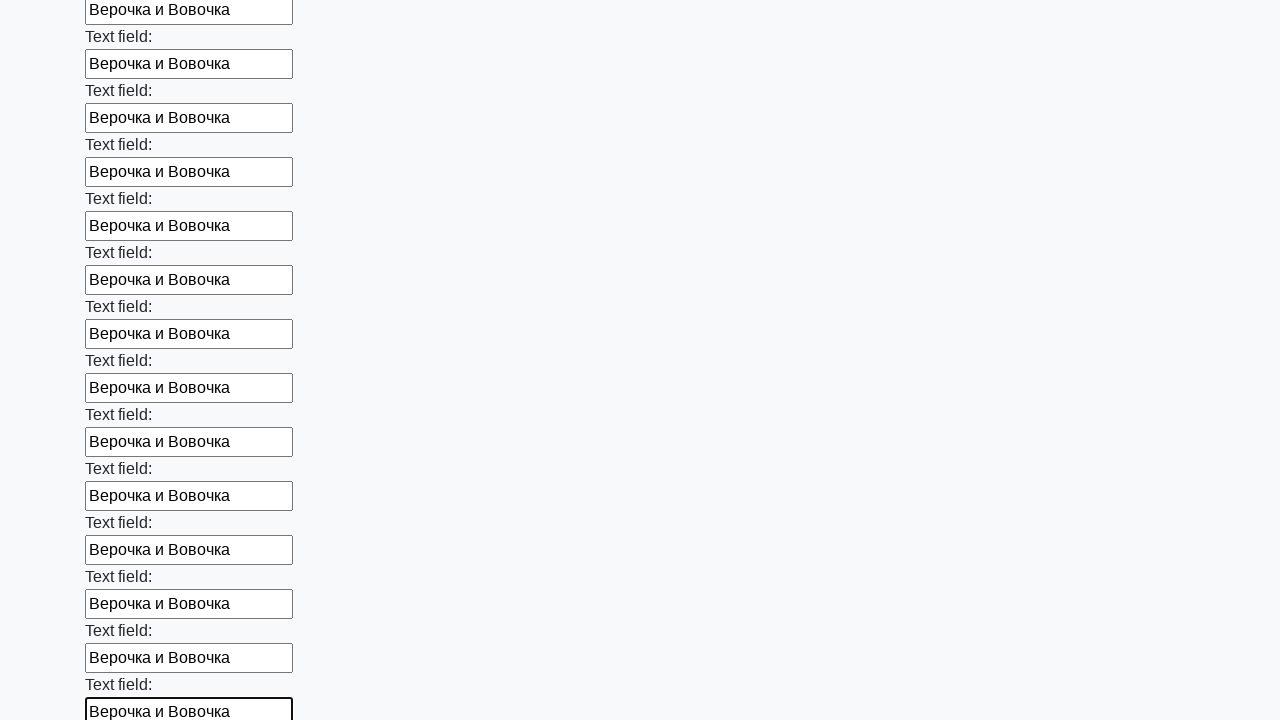

Filled input field with test text 'Верочка и Вовочка' on input >> nth=45
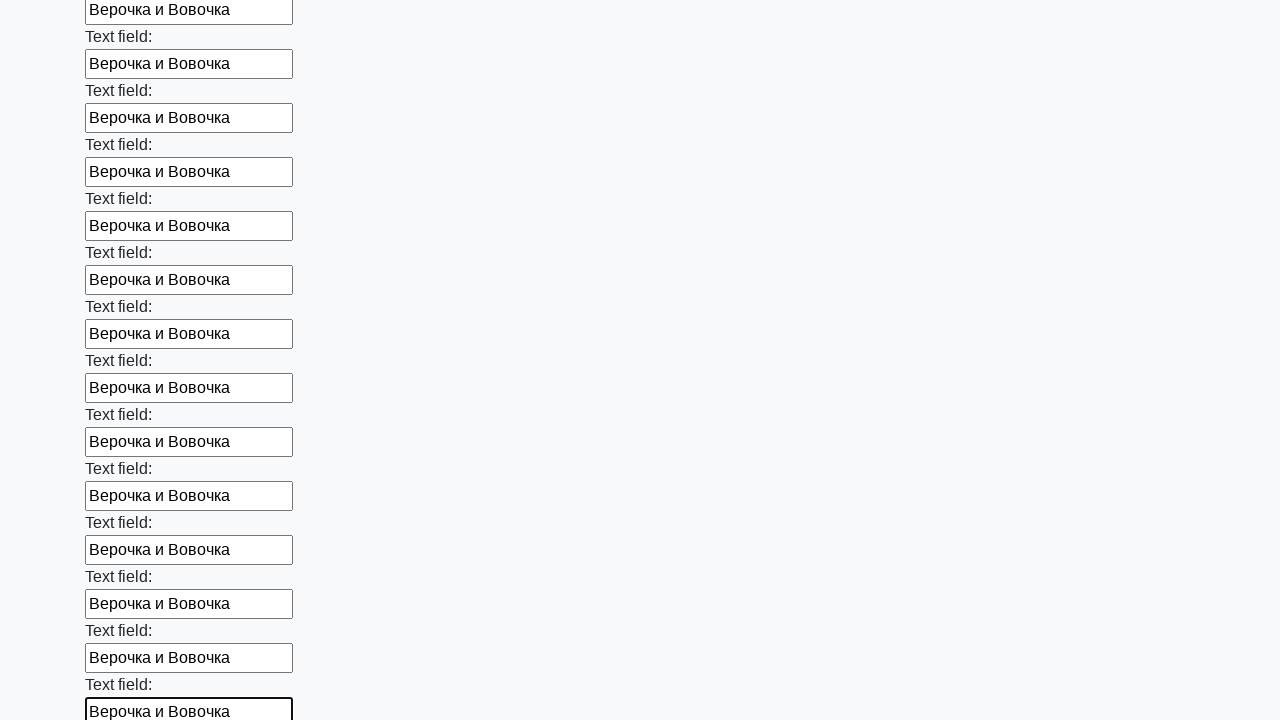

Filled input field with test text 'Верочка и Вовочка' on input >> nth=46
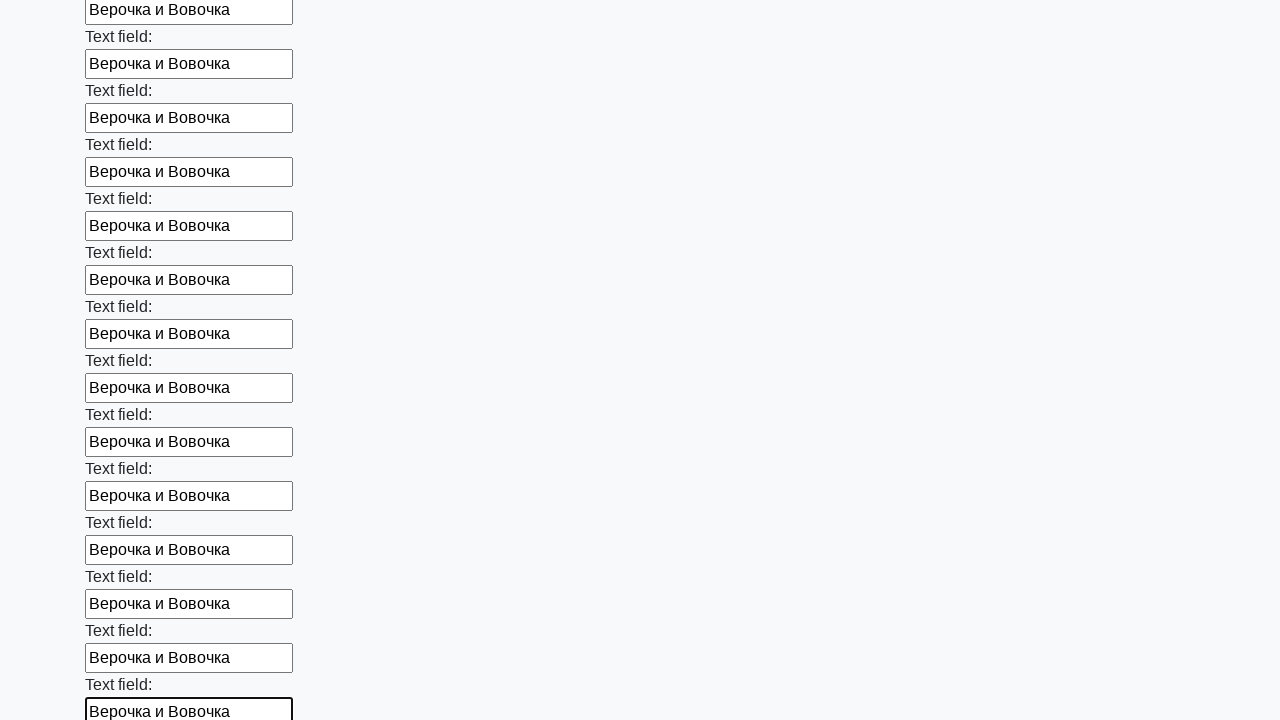

Filled input field with test text 'Верочка и Вовочка' on input >> nth=47
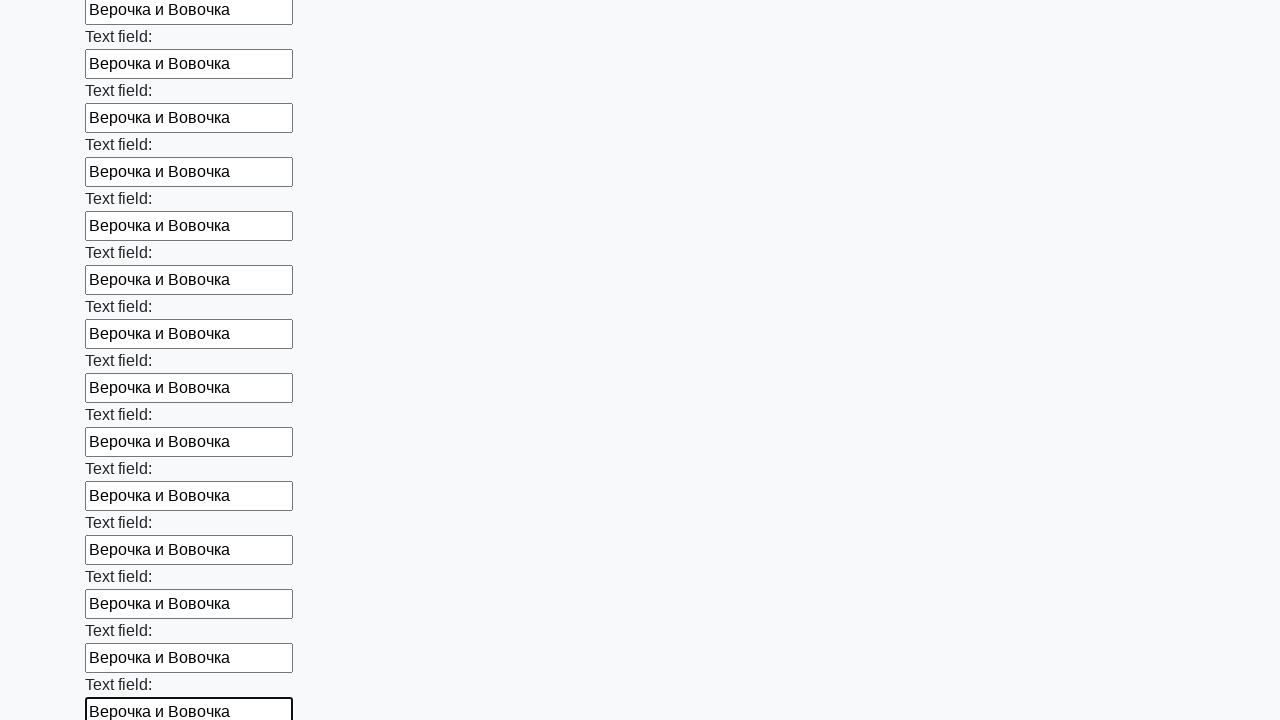

Filled input field with test text 'Верочка и Вовочка' on input >> nth=48
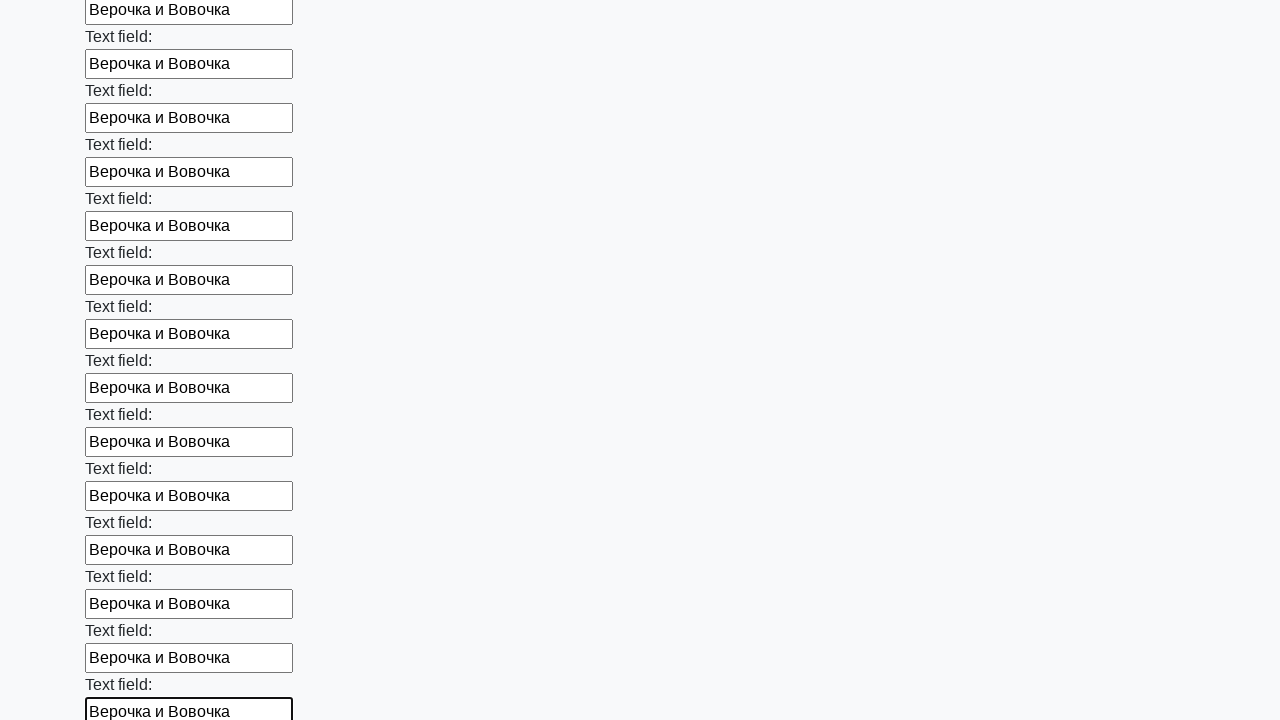

Filled input field with test text 'Верочка и Вовочка' on input >> nth=49
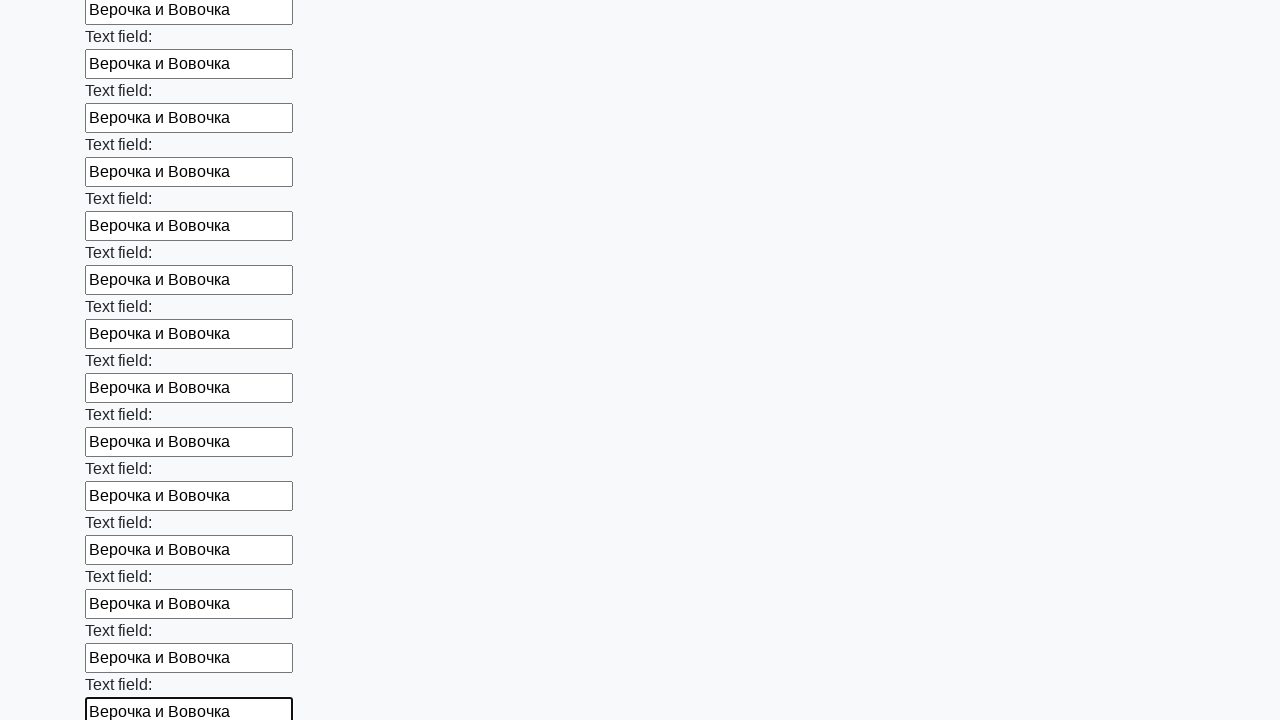

Filled input field with test text 'Верочка и Вовочка' on input >> nth=50
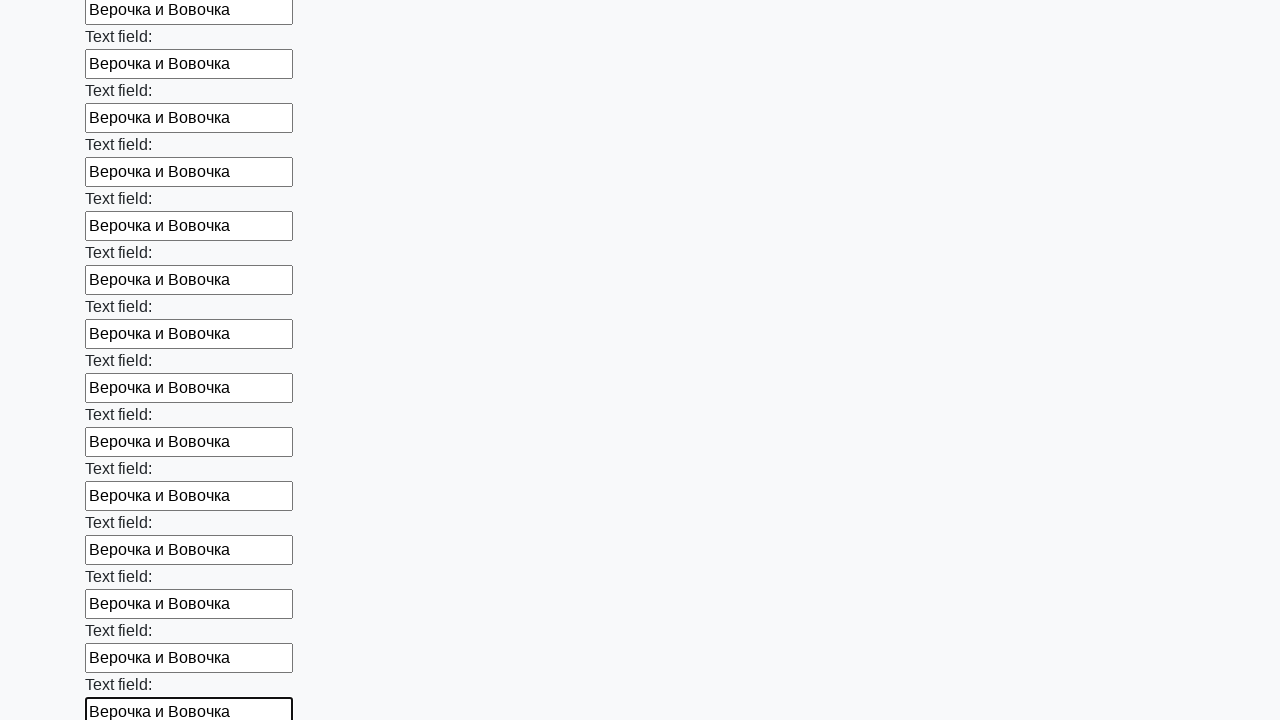

Filled input field with test text 'Верочка и Вовочка' on input >> nth=51
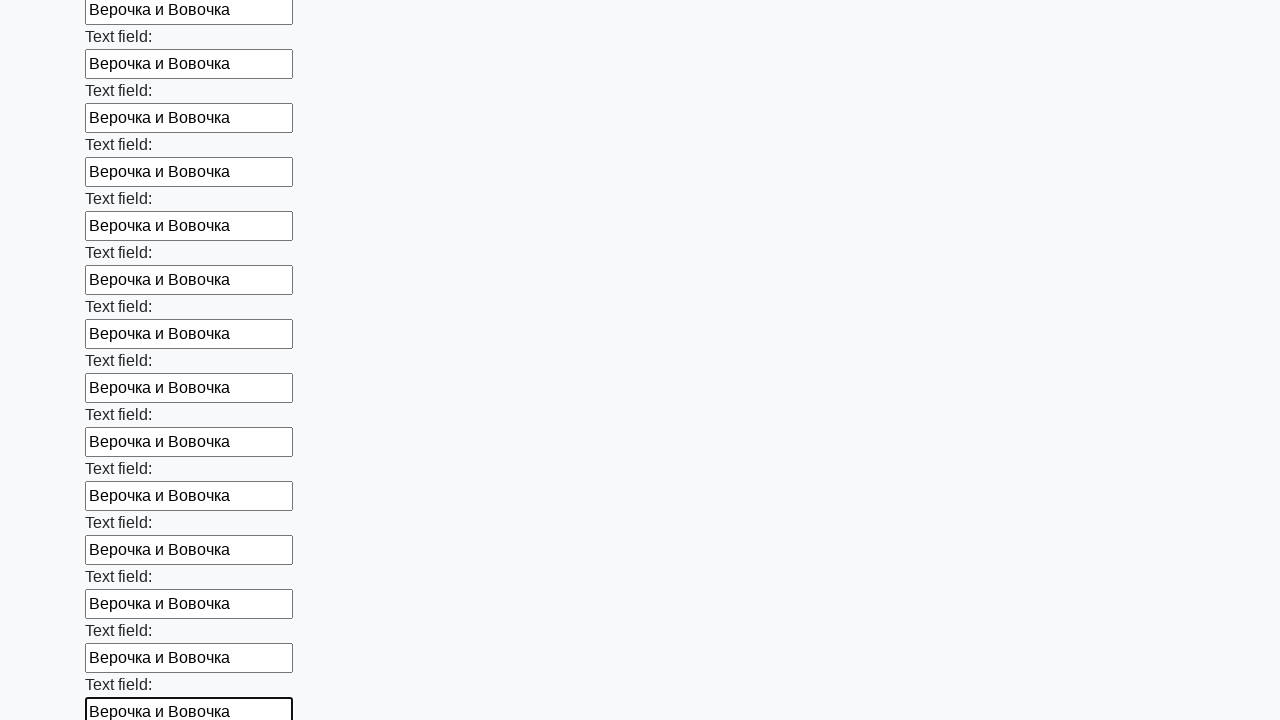

Filled input field with test text 'Верочка и Вовочка' on input >> nth=52
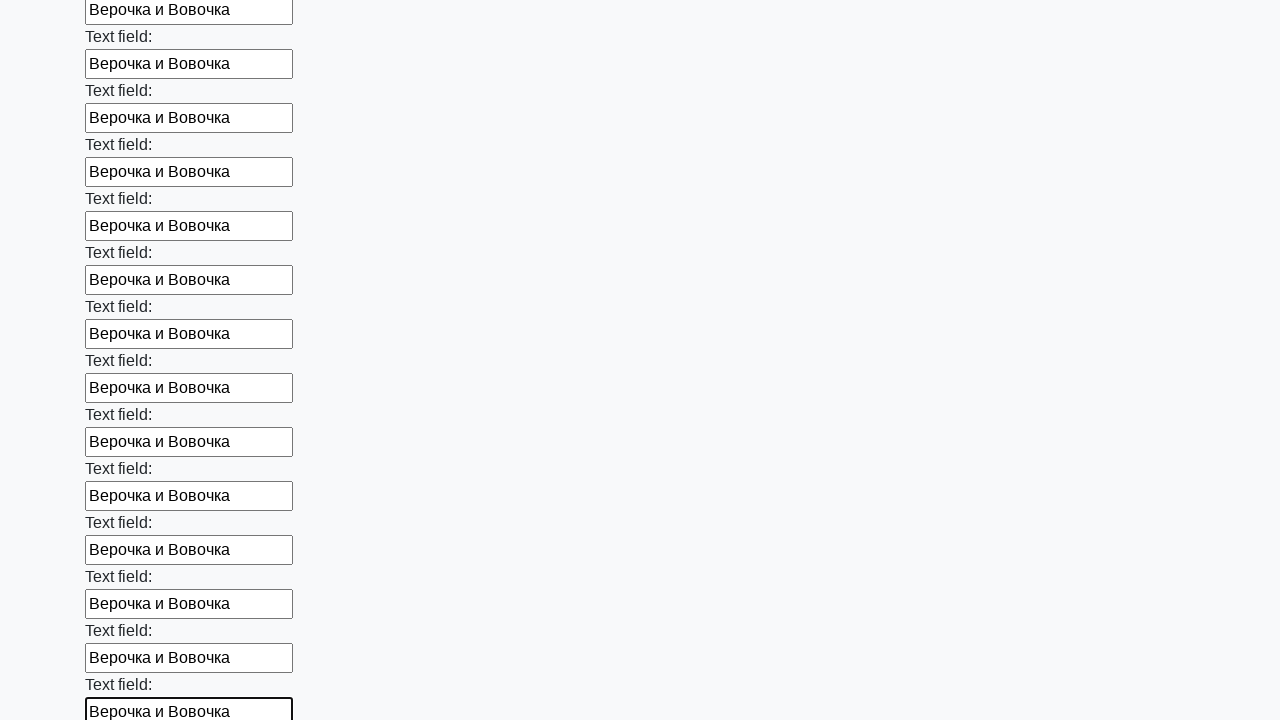

Filled input field with test text 'Верочка и Вовочка' on input >> nth=53
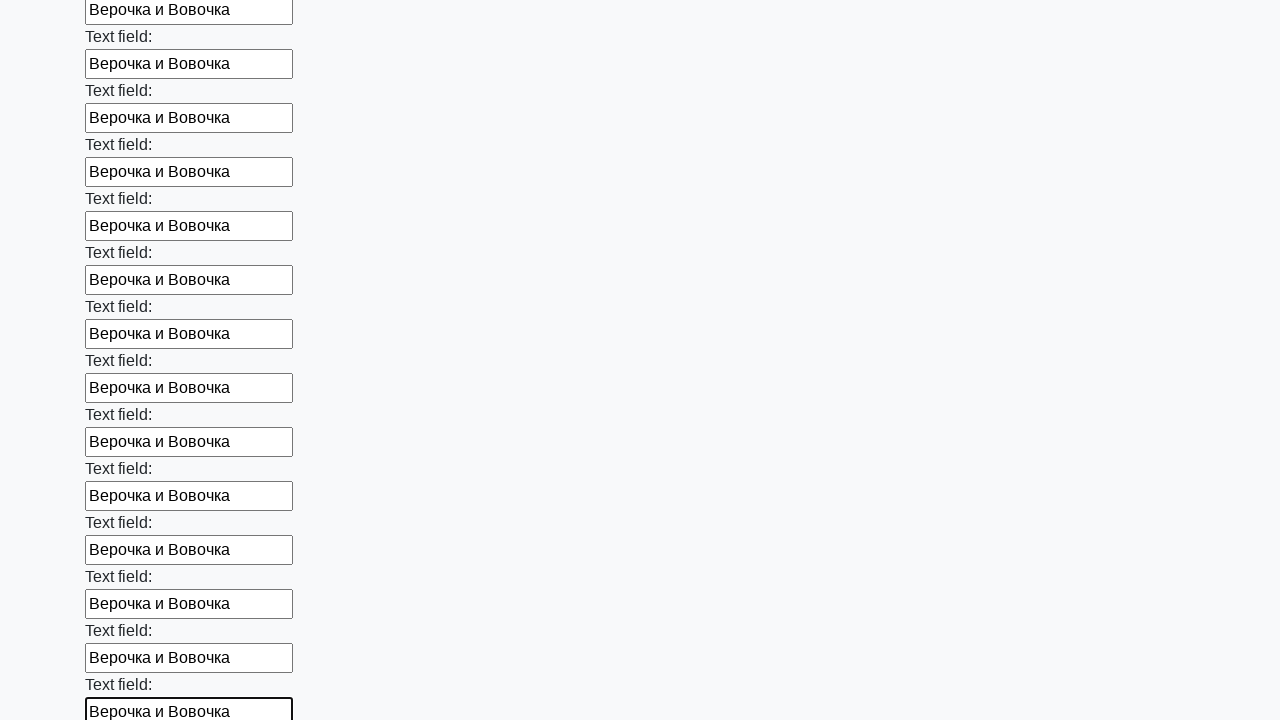

Filled input field with test text 'Верочка и Вовочка' on input >> nth=54
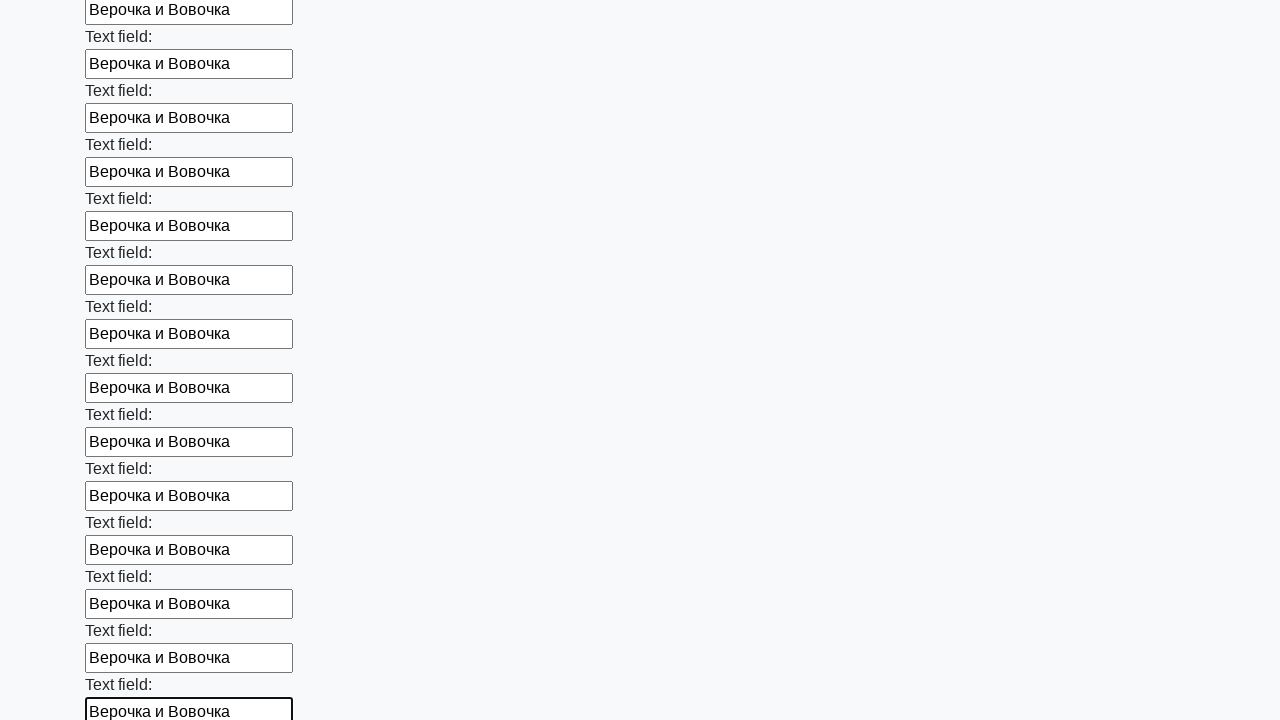

Filled input field with test text 'Верочка и Вовочка' on input >> nth=55
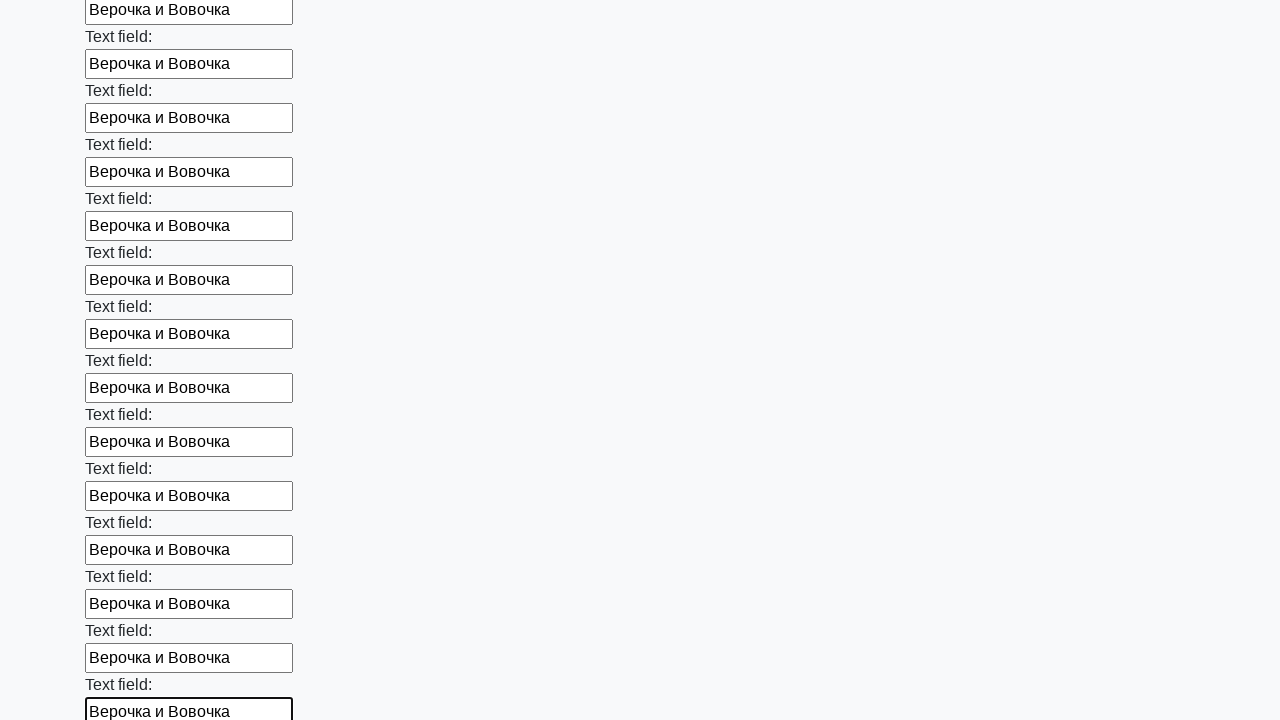

Filled input field with test text 'Верочка и Вовочка' on input >> nth=56
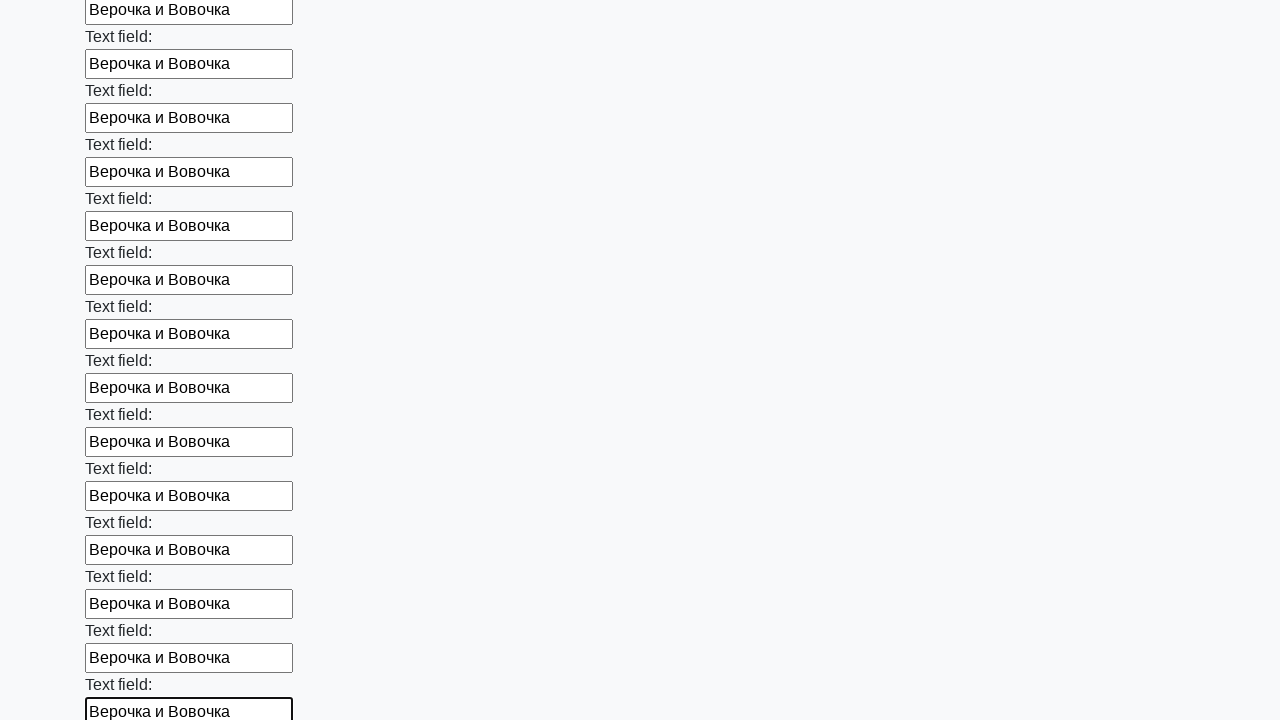

Filled input field with test text 'Верочка и Вовочка' on input >> nth=57
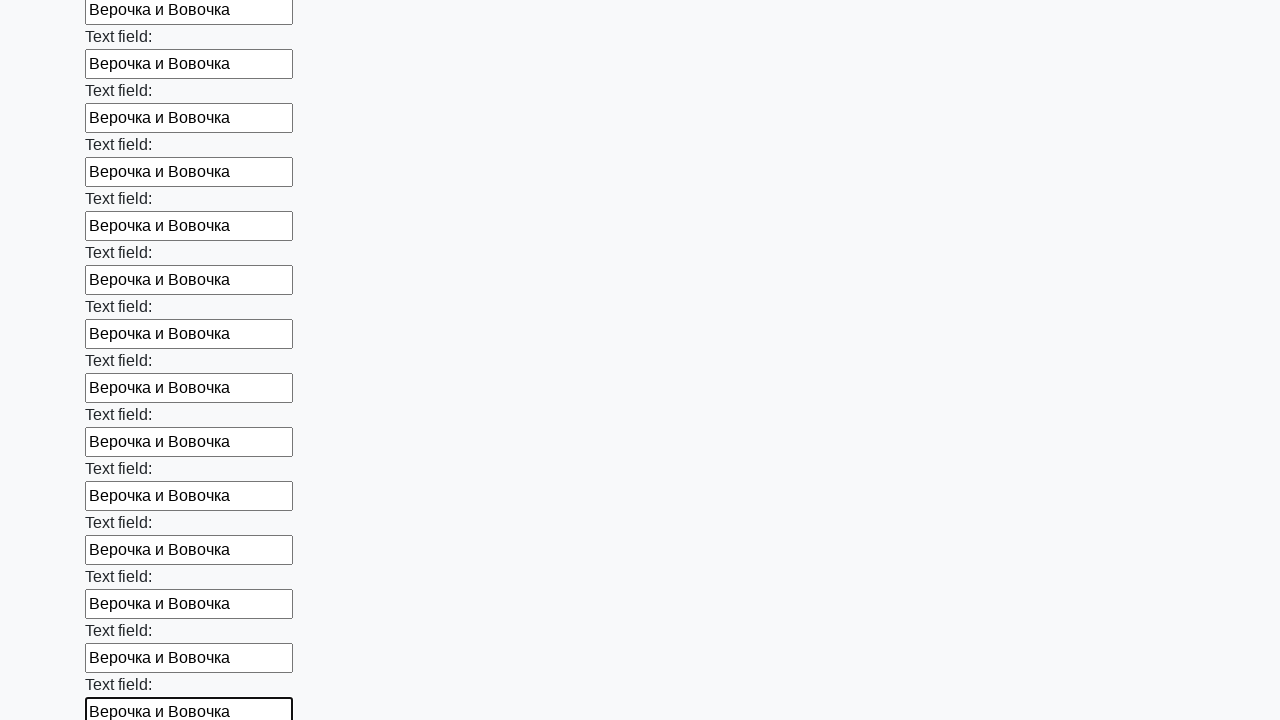

Filled input field with test text 'Верочка и Вовочка' on input >> nth=58
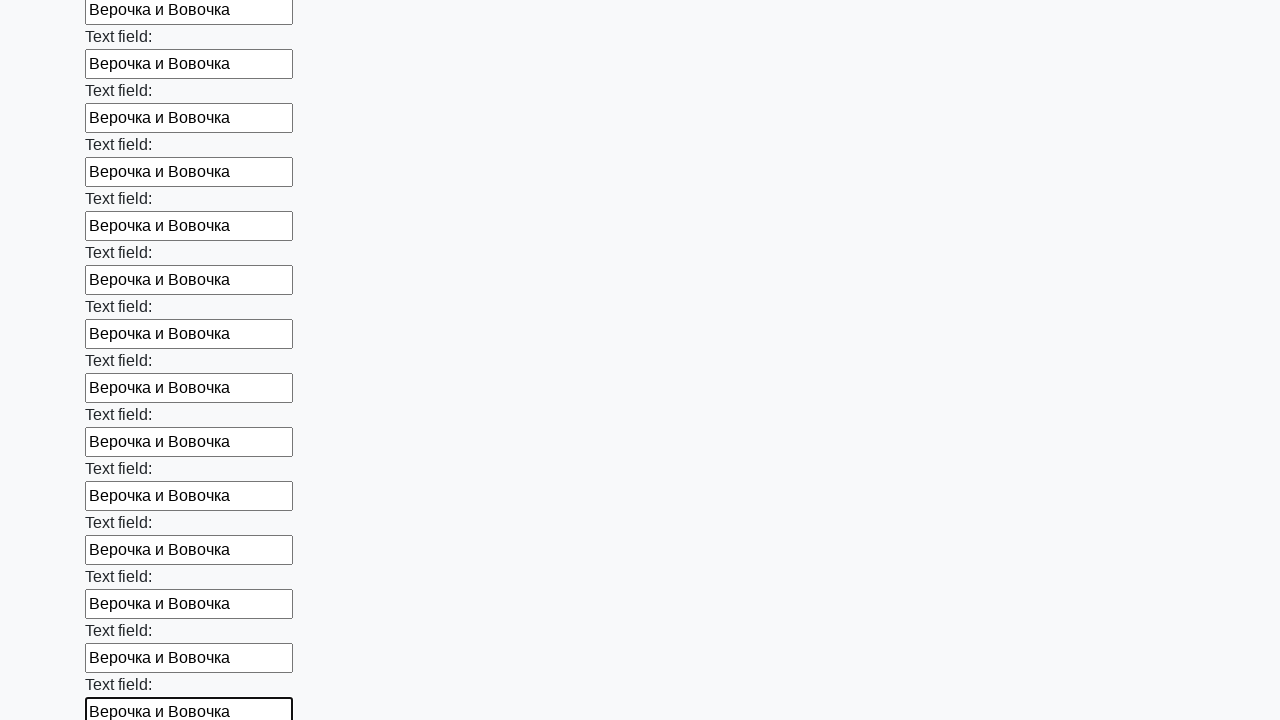

Filled input field with test text 'Верочка и Вовочка' on input >> nth=59
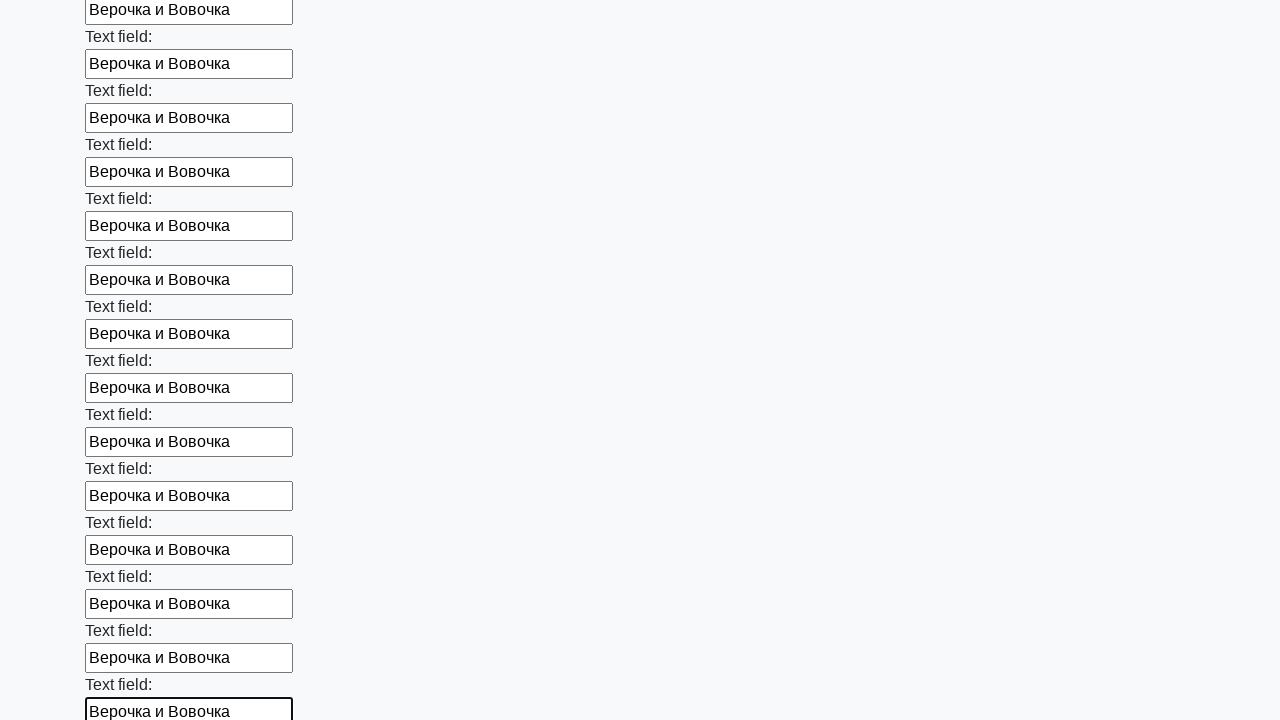

Filled input field with test text 'Верочка и Вовочка' on input >> nth=60
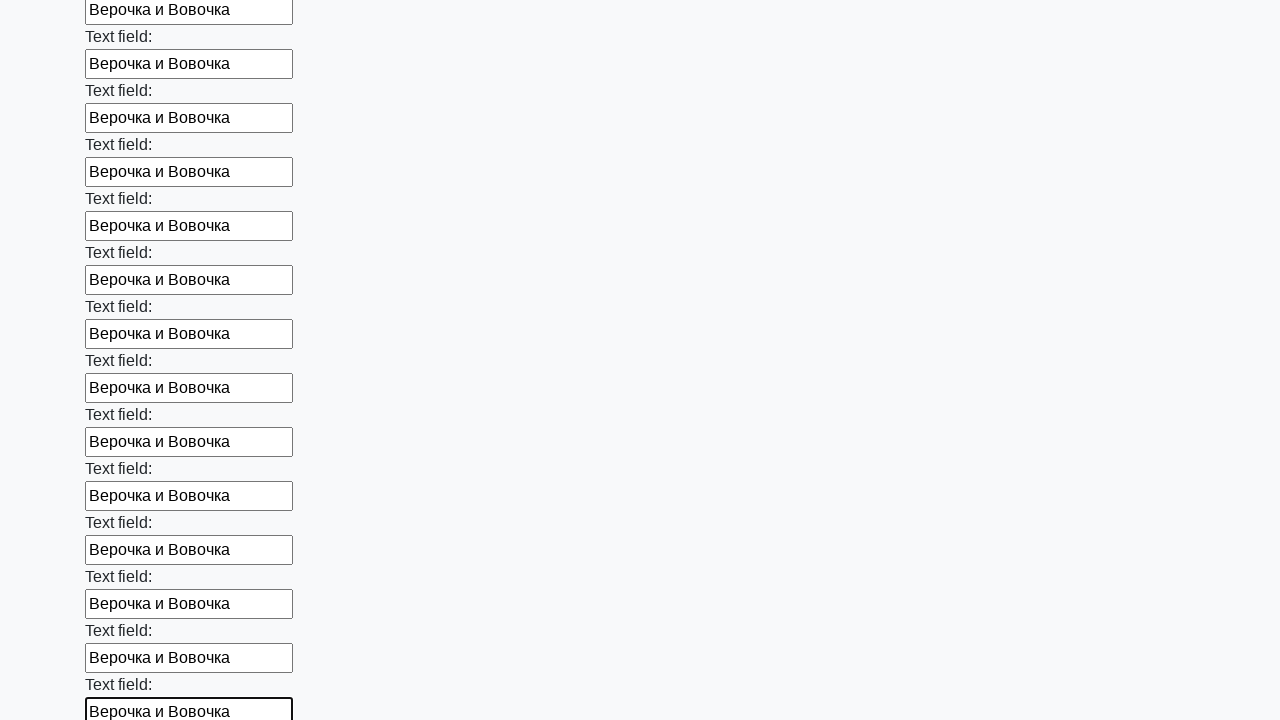

Filled input field with test text 'Верочка и Вовочка' on input >> nth=61
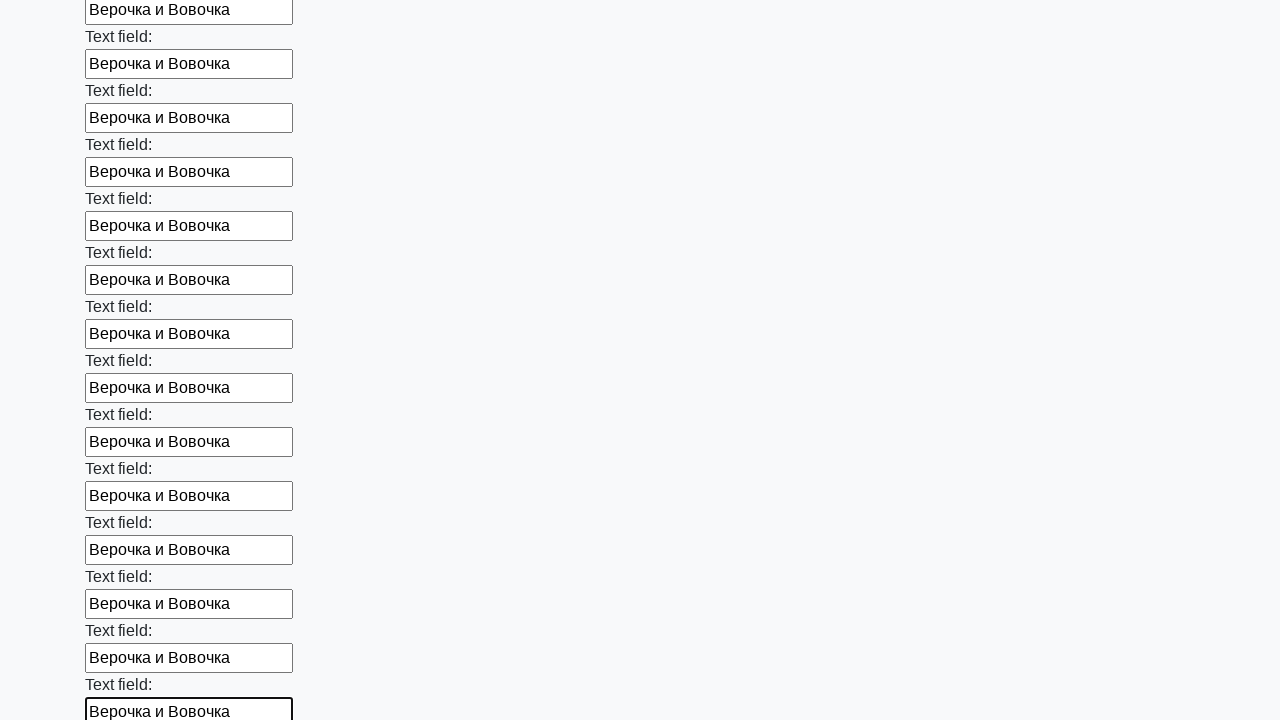

Filled input field with test text 'Верочка и Вовочка' on input >> nth=62
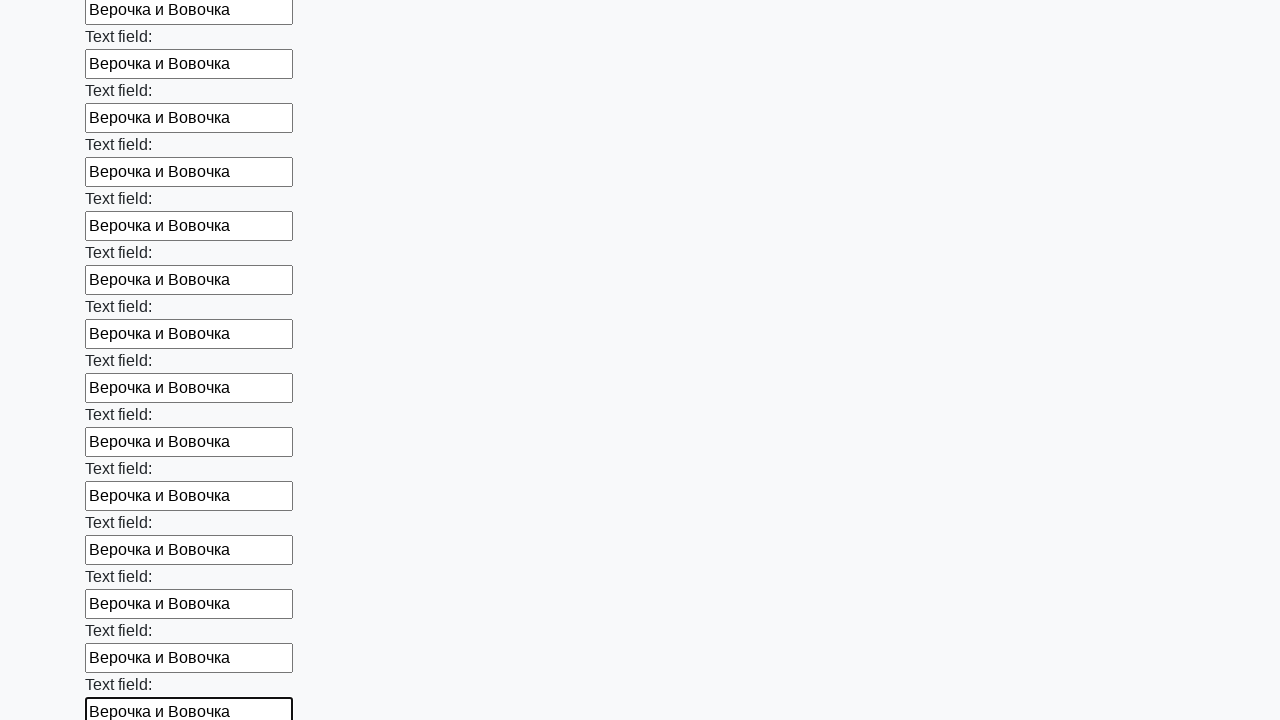

Filled input field with test text 'Верочка и Вовочка' on input >> nth=63
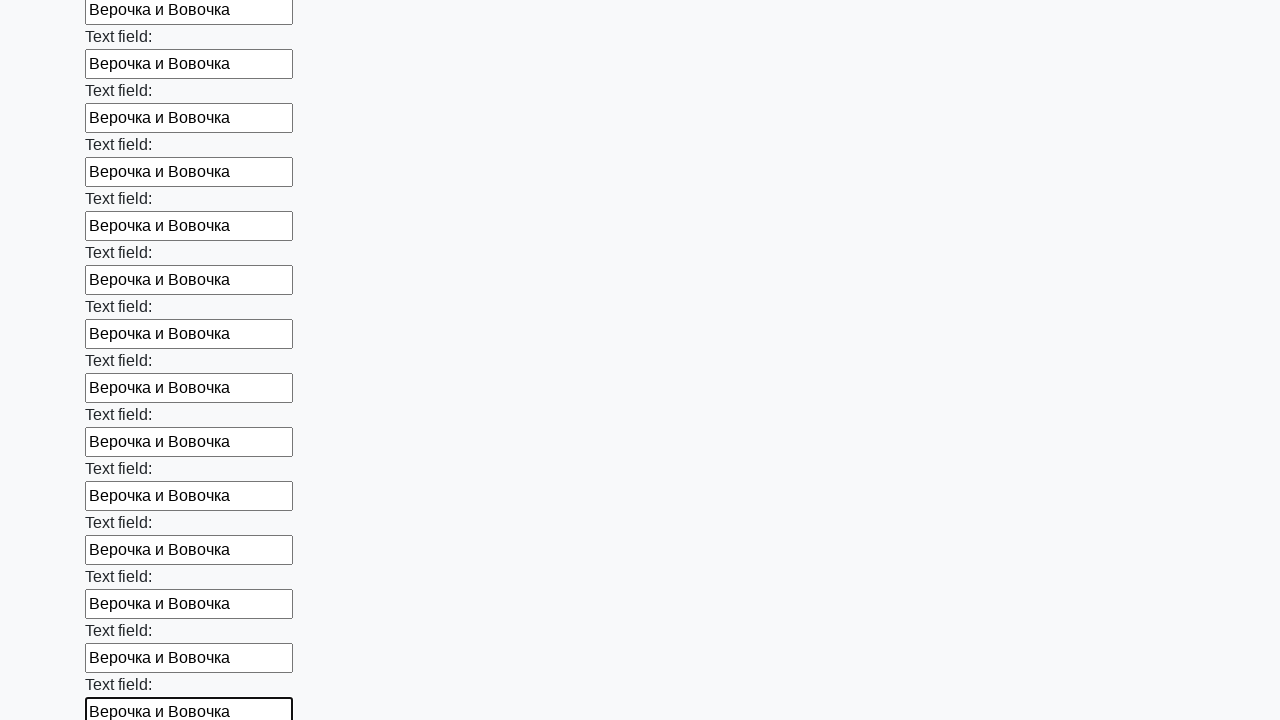

Filled input field with test text 'Верочка и Вовочка' on input >> nth=64
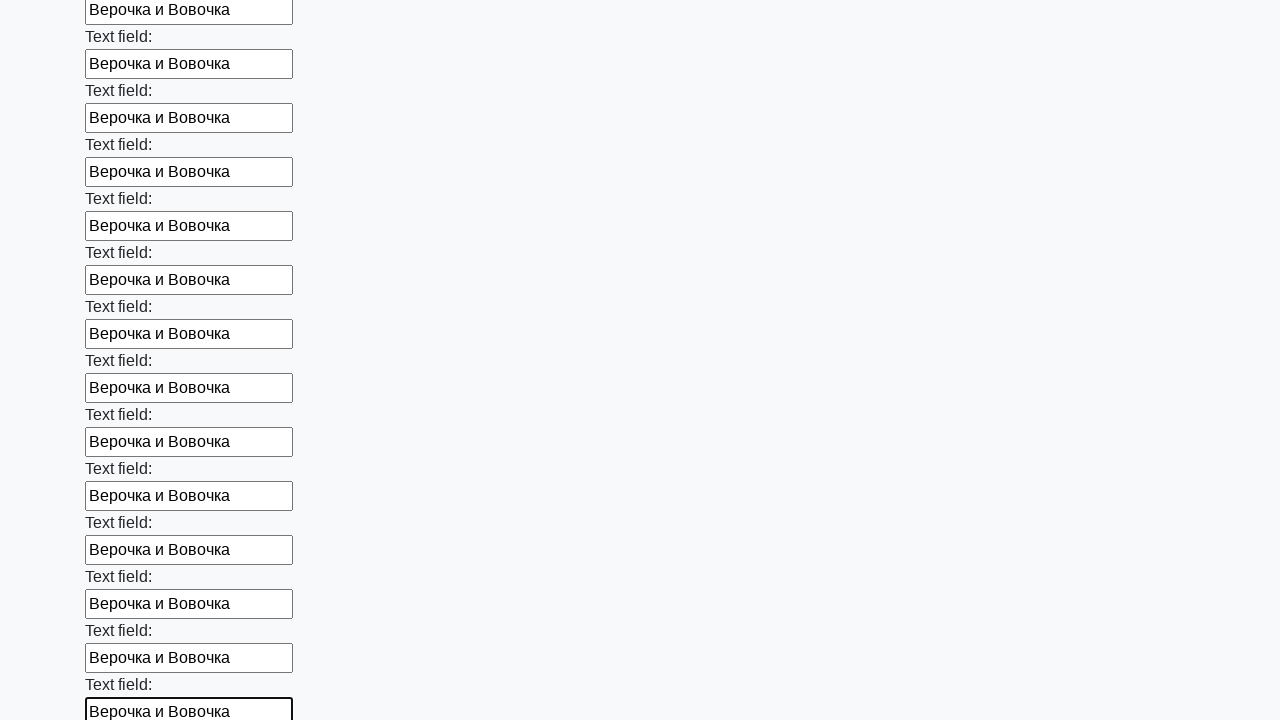

Filled input field with test text 'Верочка и Вовочка' on input >> nth=65
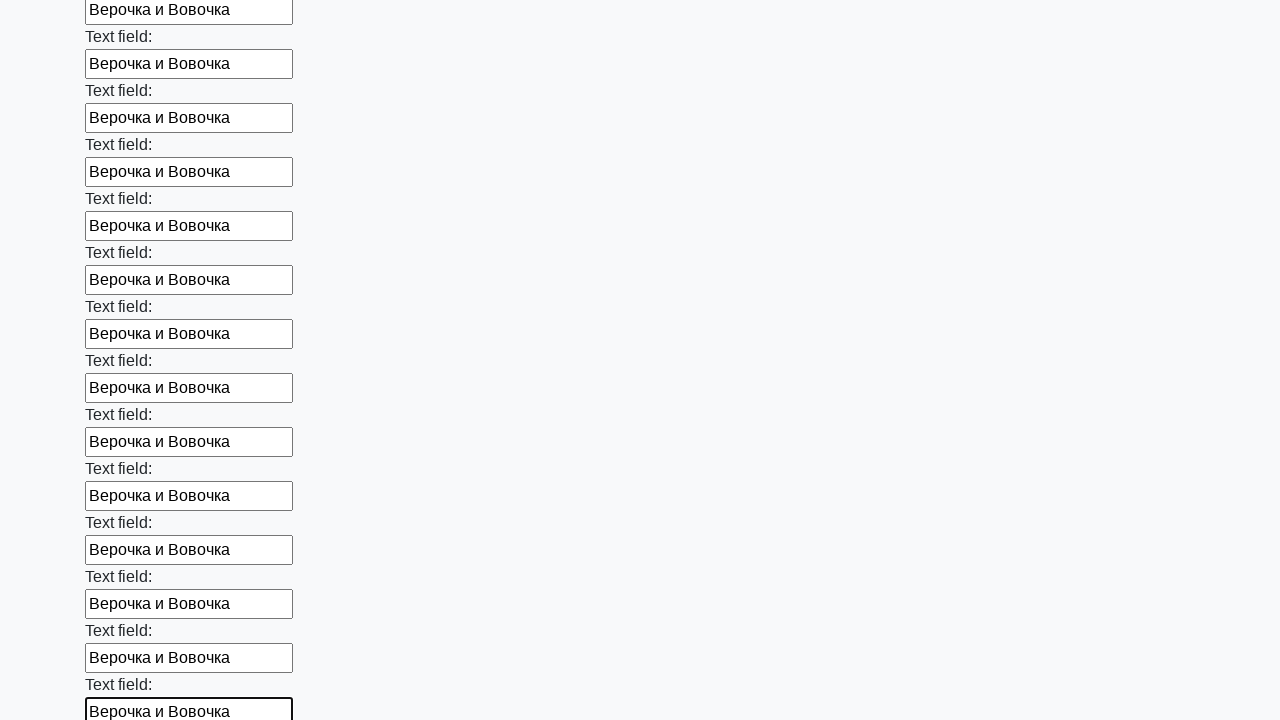

Filled input field with test text 'Верочка и Вовочка' on input >> nth=66
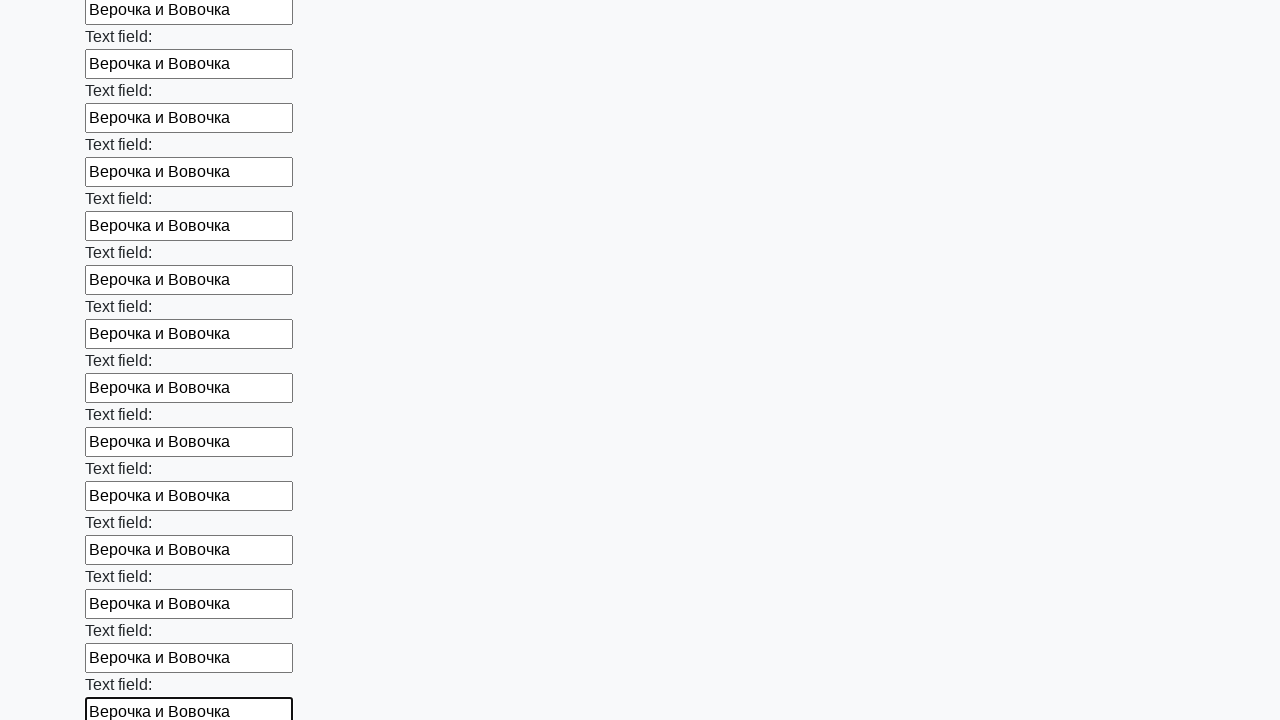

Filled input field with test text 'Верочка и Вовочка' on input >> nth=67
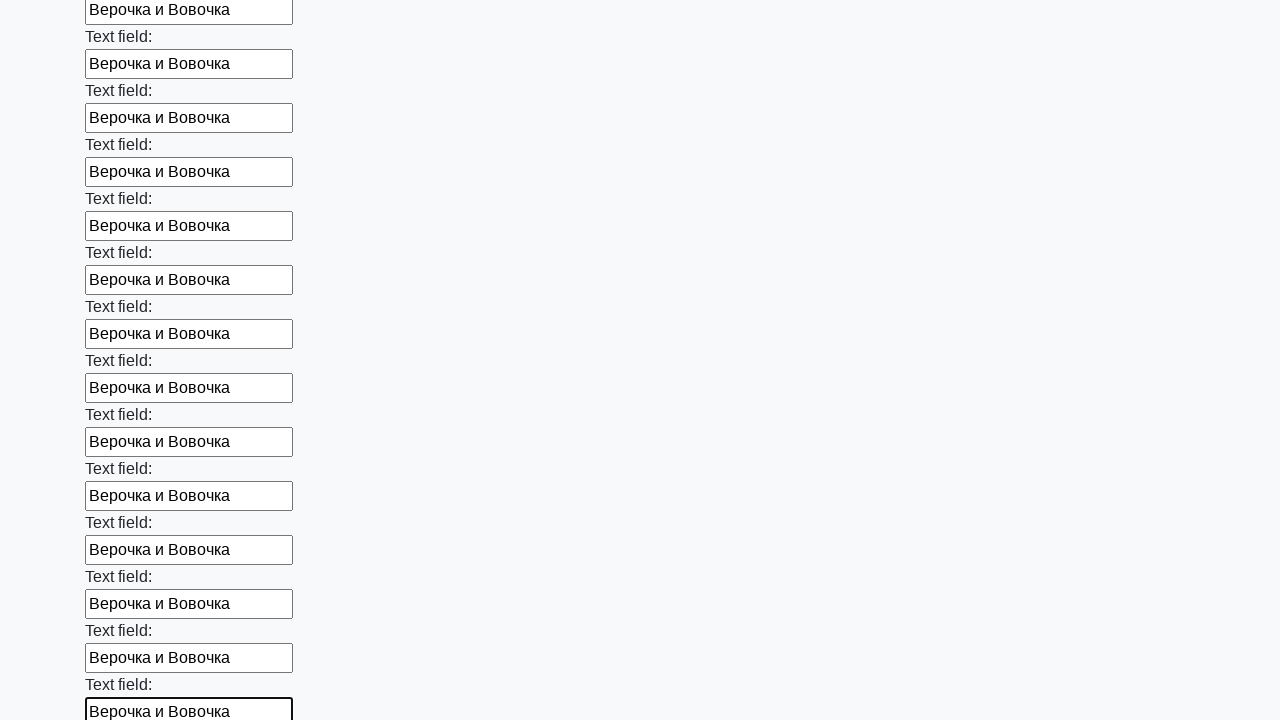

Filled input field with test text 'Верочка и Вовочка' on input >> nth=68
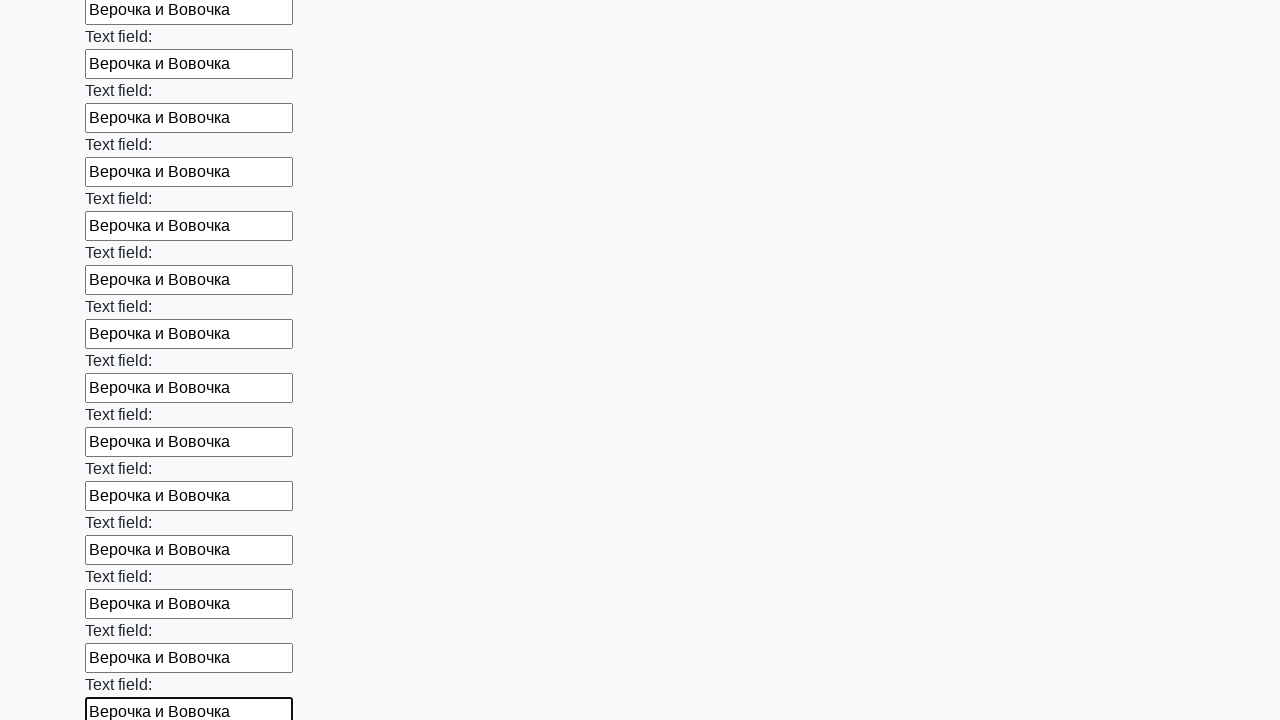

Filled input field with test text 'Верочка и Вовочка' on input >> nth=69
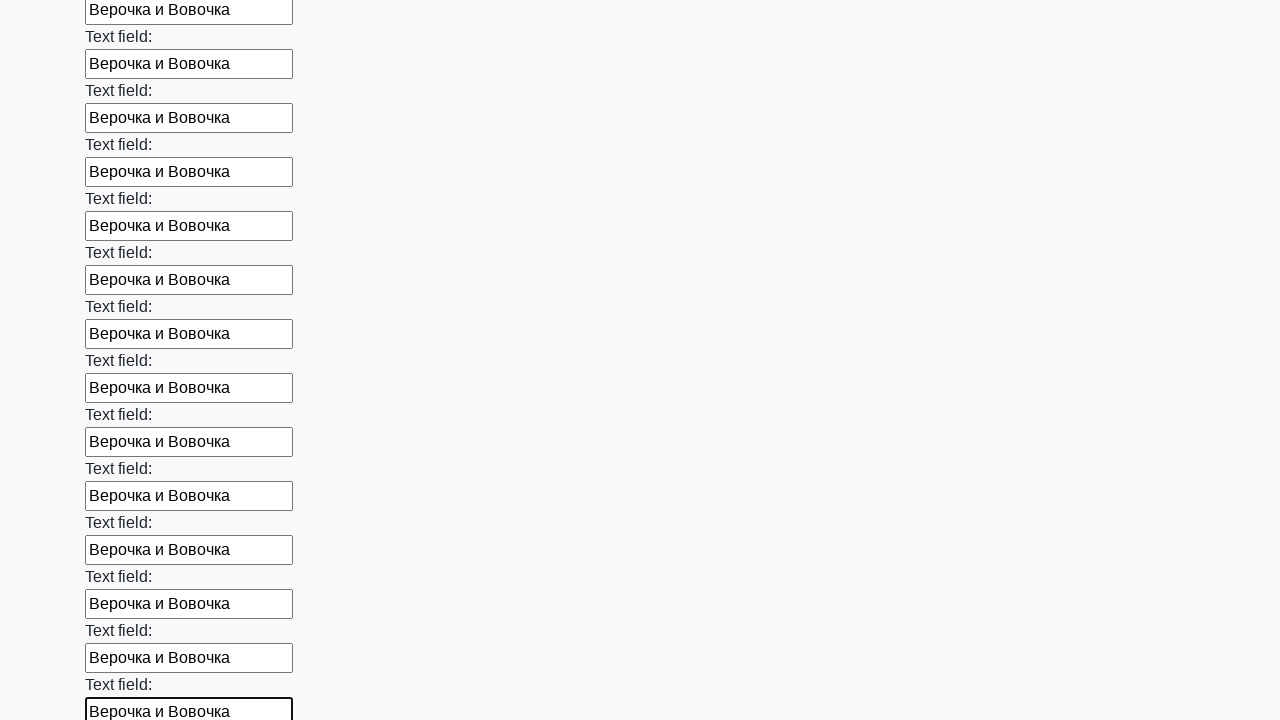

Filled input field with test text 'Верочка и Вовочка' on input >> nth=70
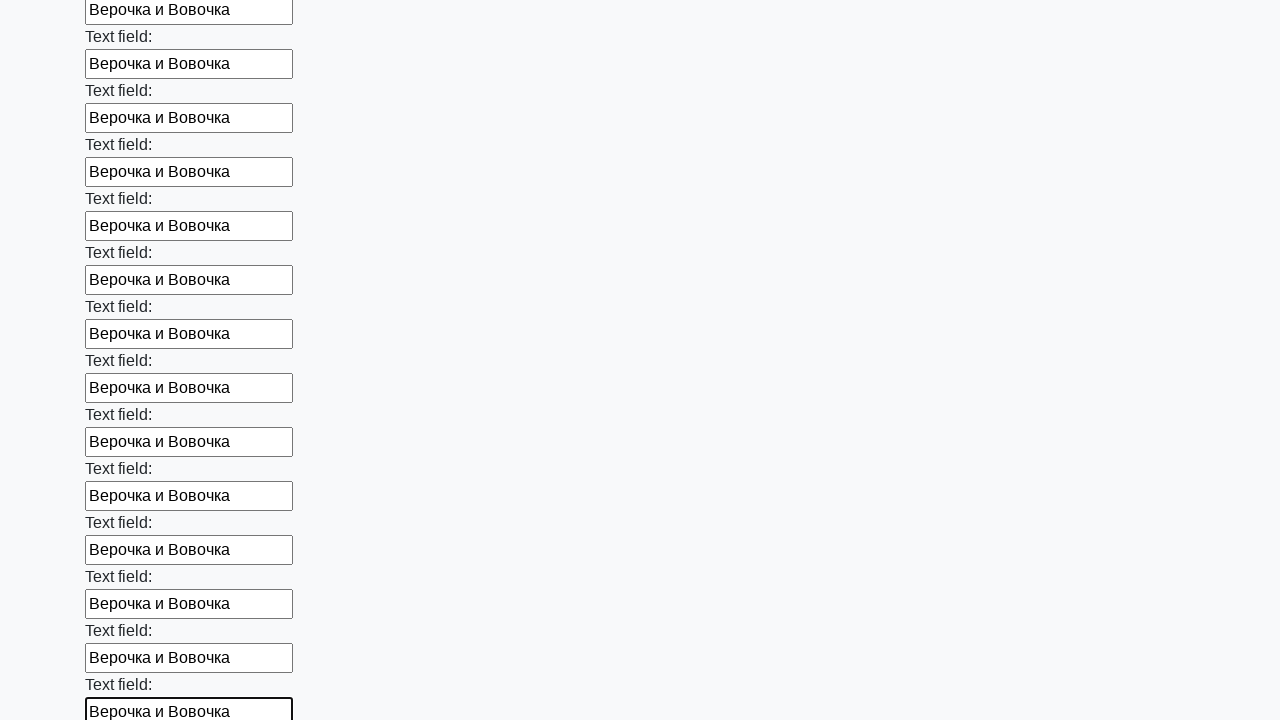

Filled input field with test text 'Верочка и Вовочка' on input >> nth=71
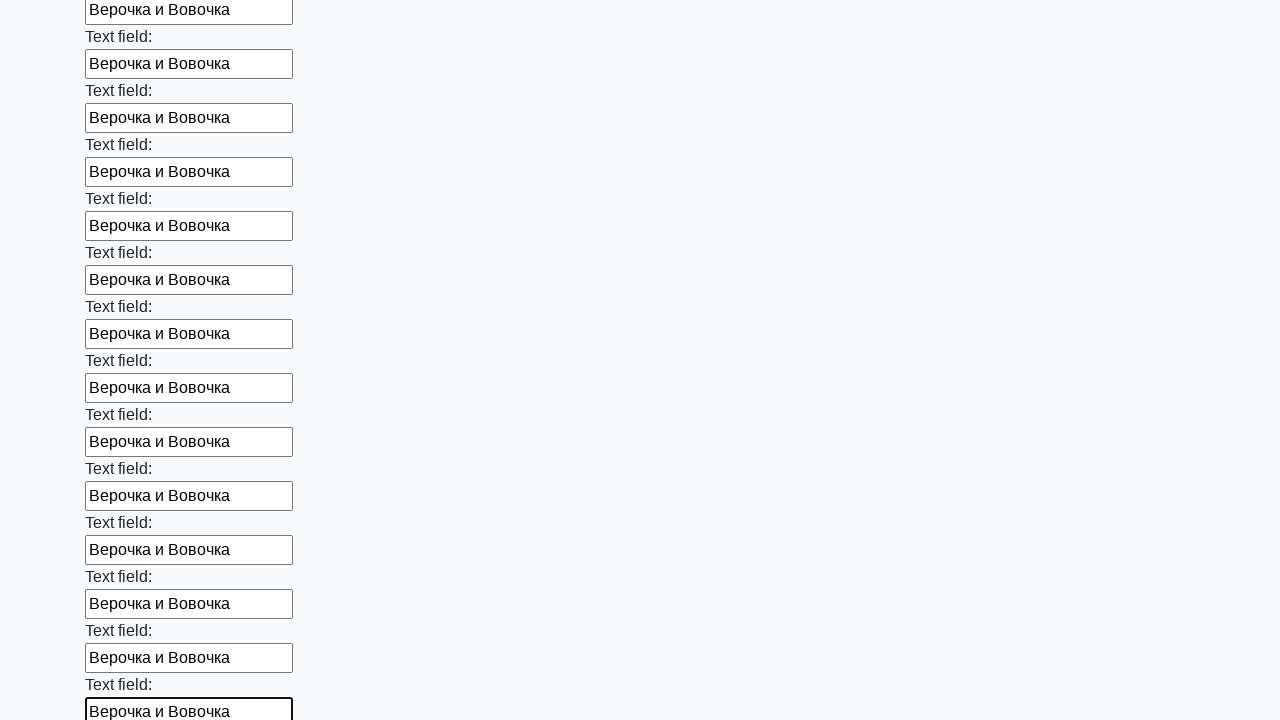

Filled input field with test text 'Верочка и Вовочка' on input >> nth=72
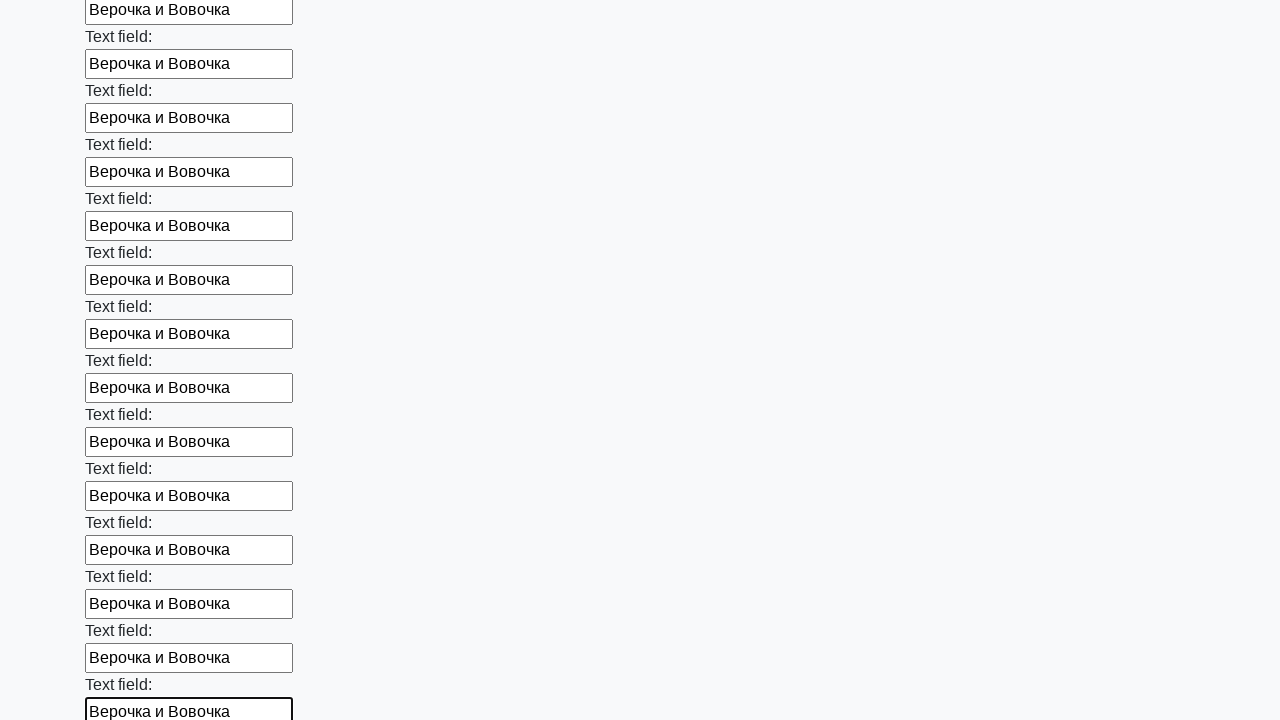

Filled input field with test text 'Верочка и Вовочка' on input >> nth=73
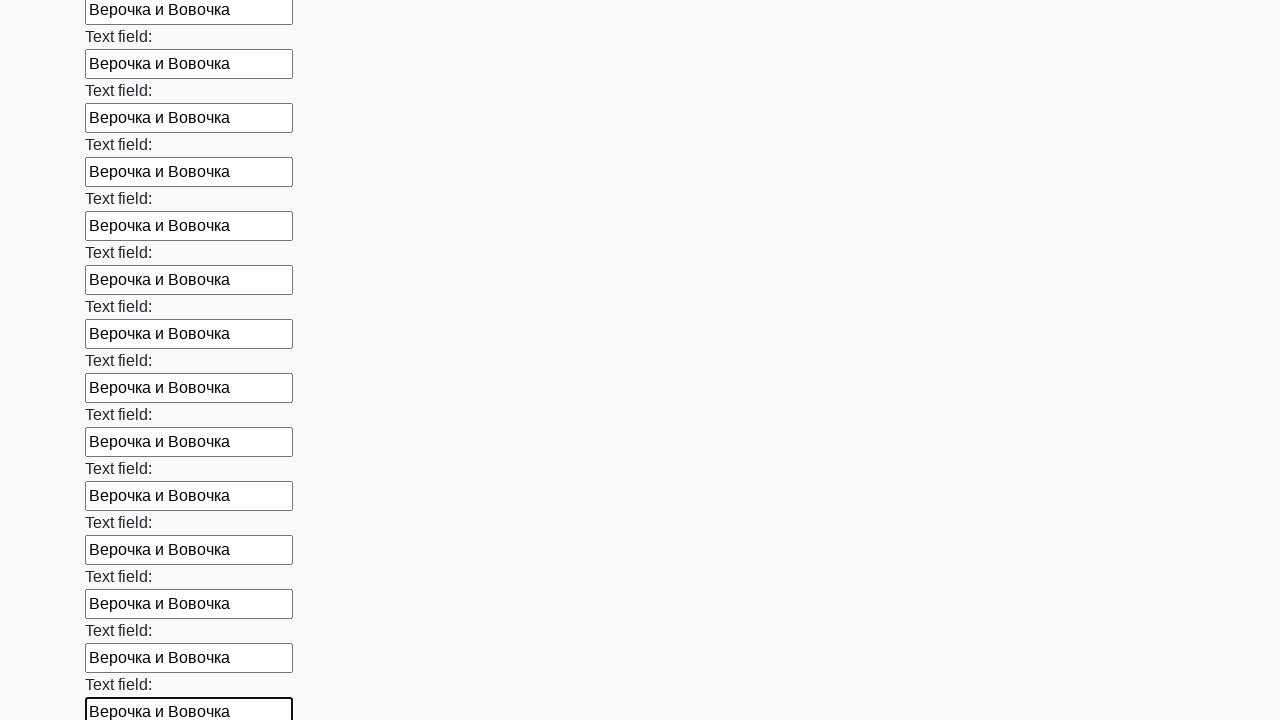

Filled input field with test text 'Верочка и Вовочка' on input >> nth=74
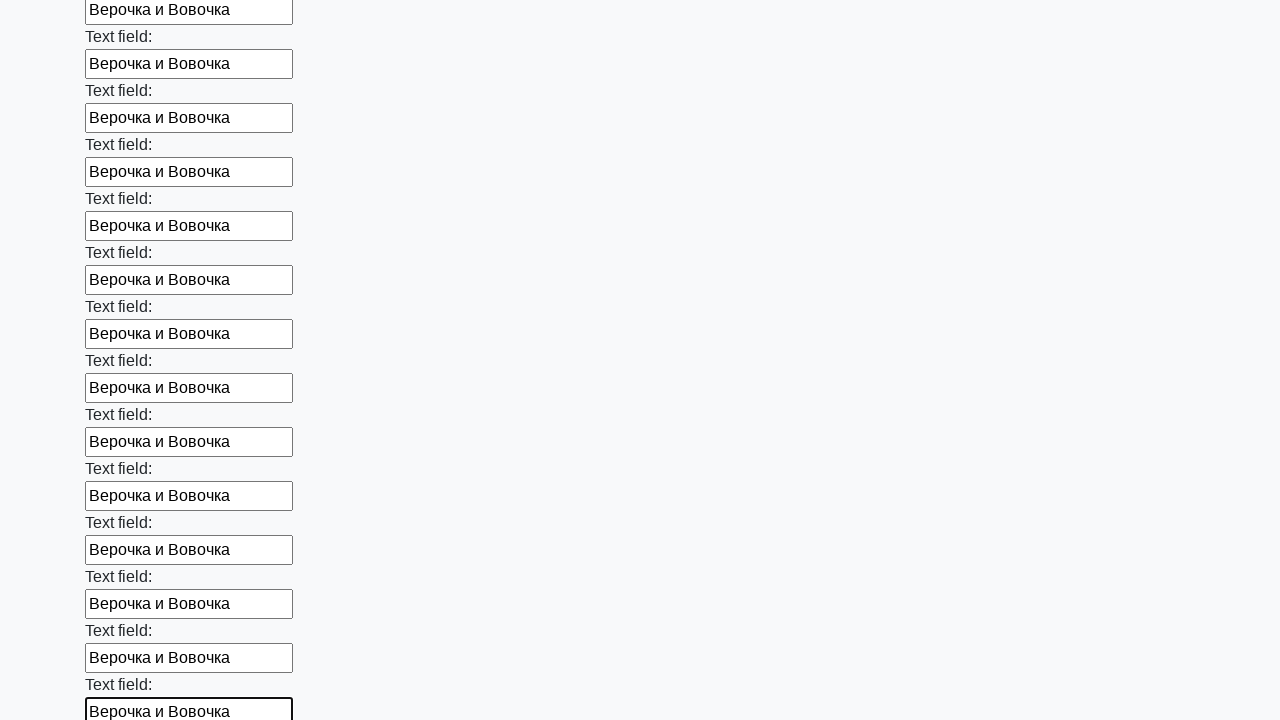

Filled input field with test text 'Верочка и Вовочка' on input >> nth=75
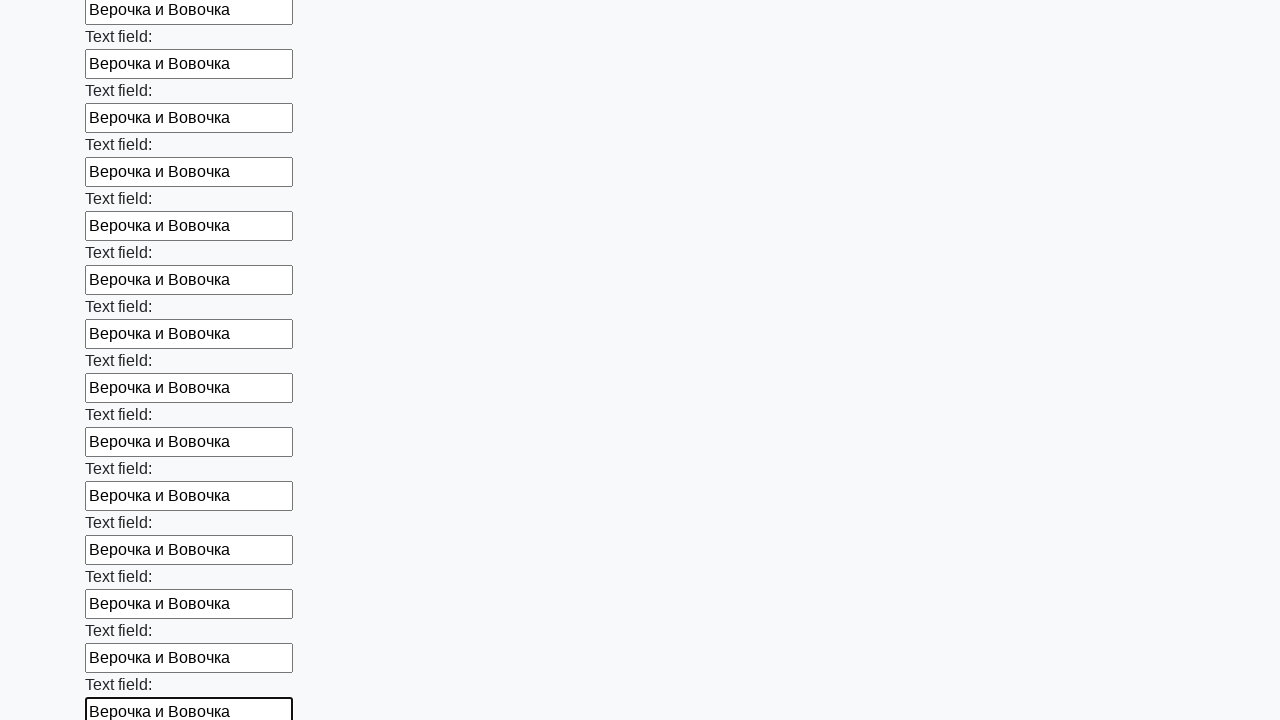

Filled input field with test text 'Верочка и Вовочка' on input >> nth=76
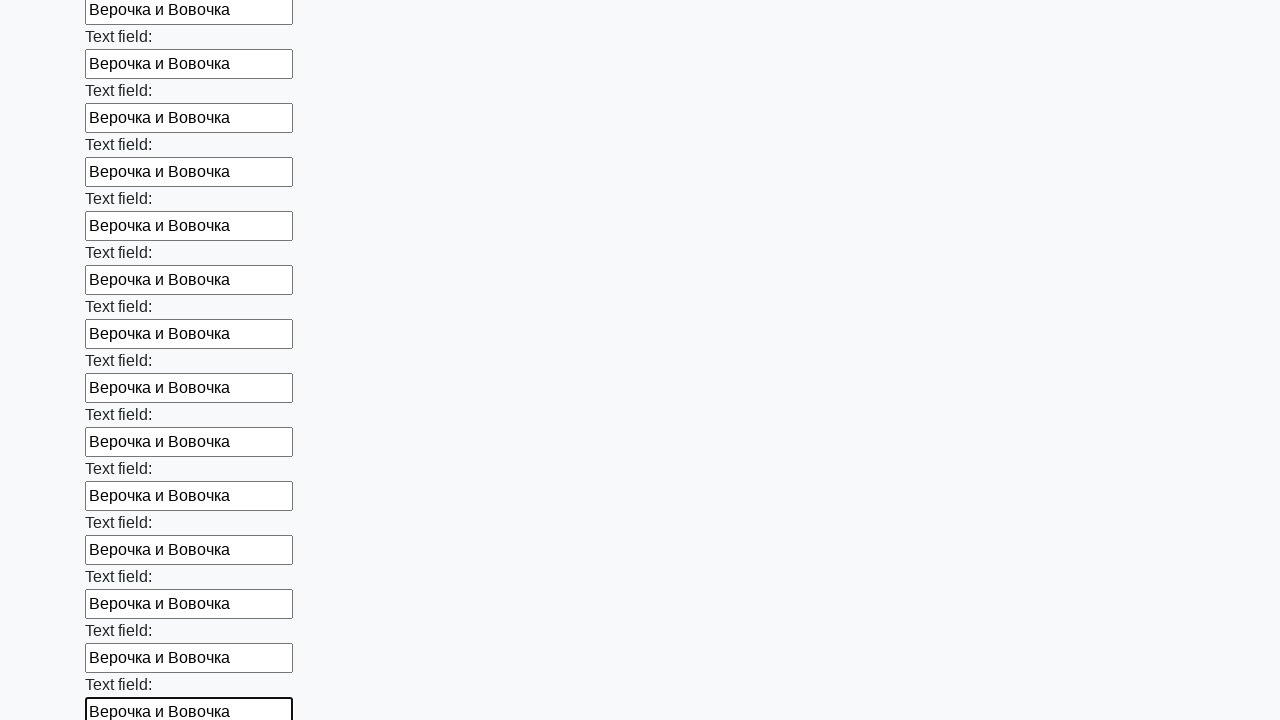

Filled input field with test text 'Верочка и Вовочка' on input >> nth=77
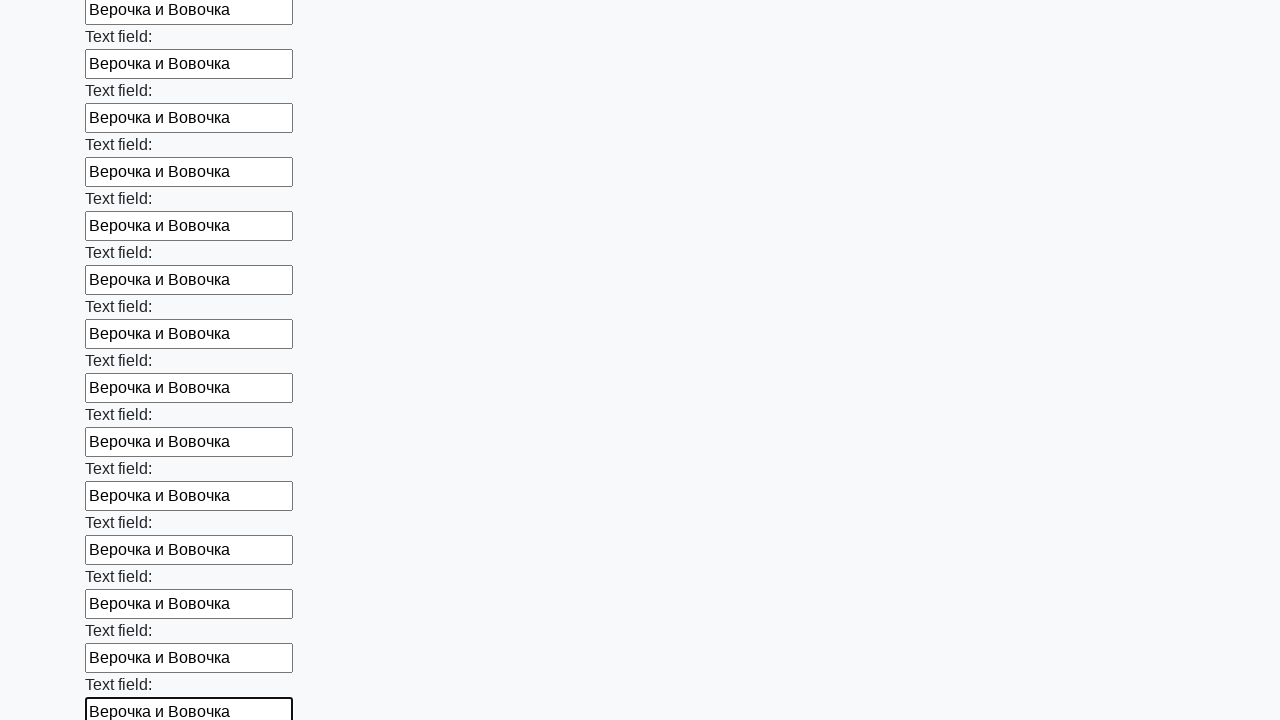

Filled input field with test text 'Верочка и Вовочка' on input >> nth=78
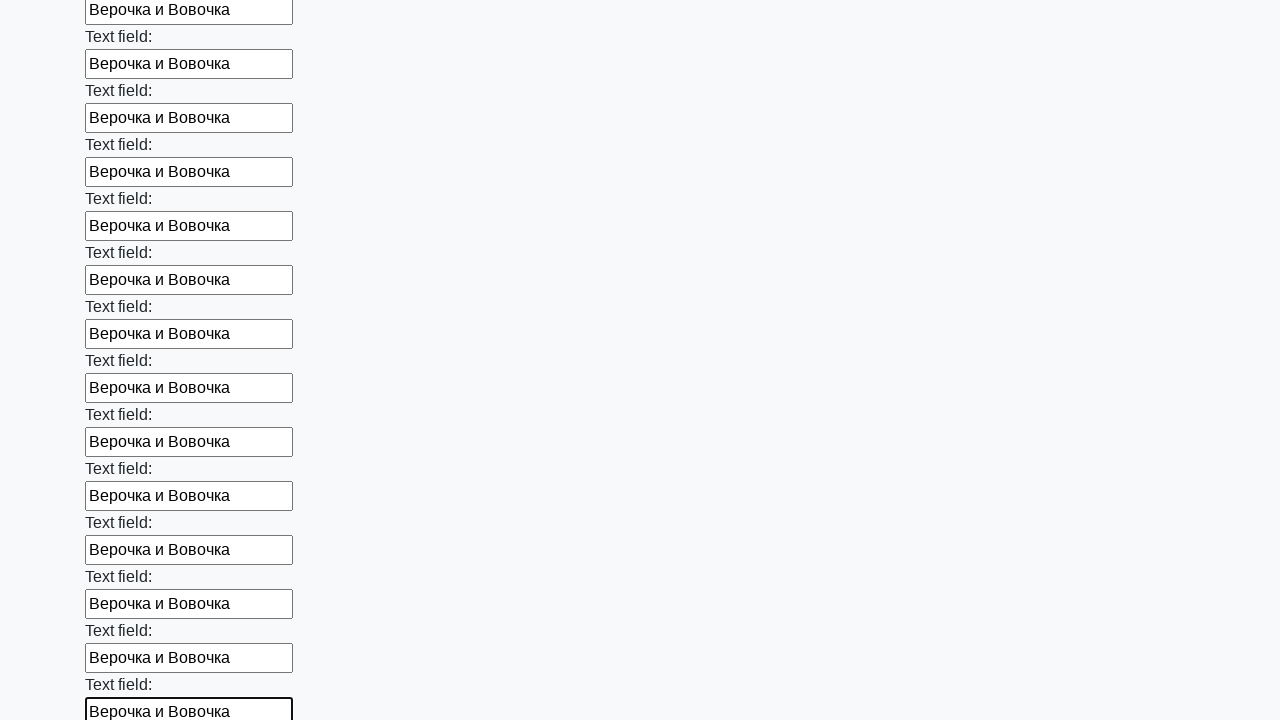

Filled input field with test text 'Верочка и Вовочка' on input >> nth=79
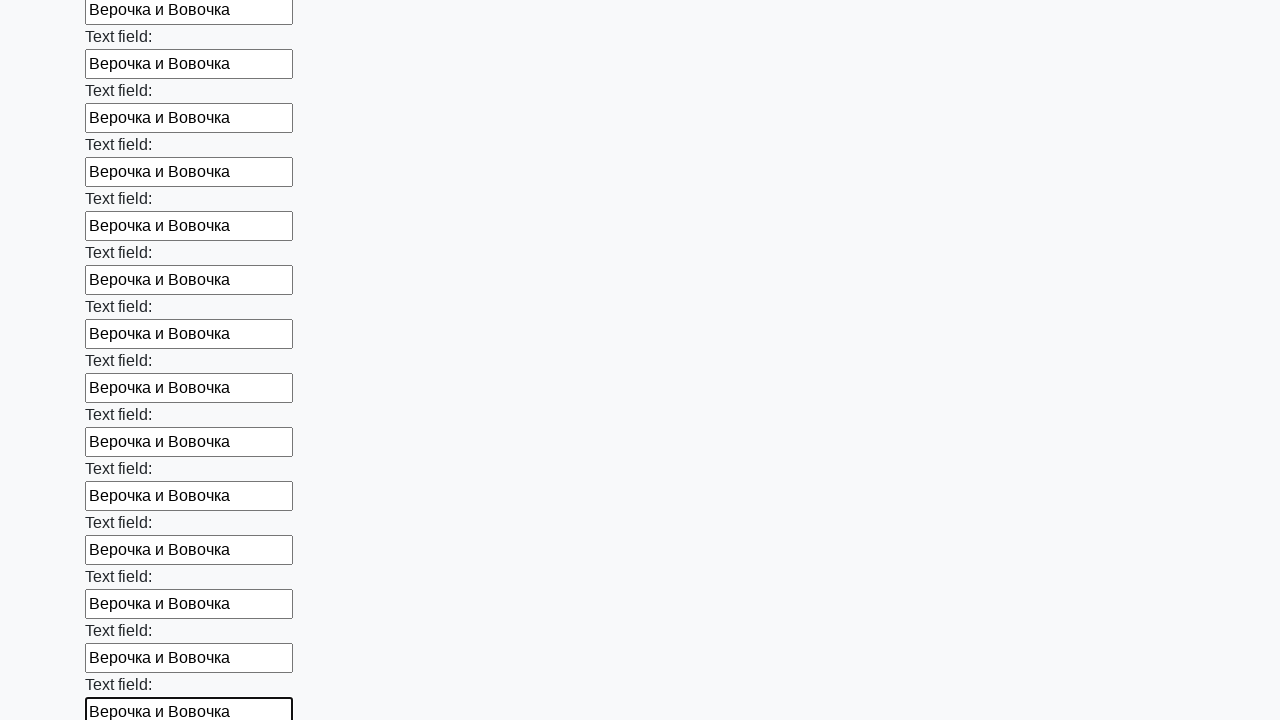

Filled input field with test text 'Верочка и Вовочка' on input >> nth=80
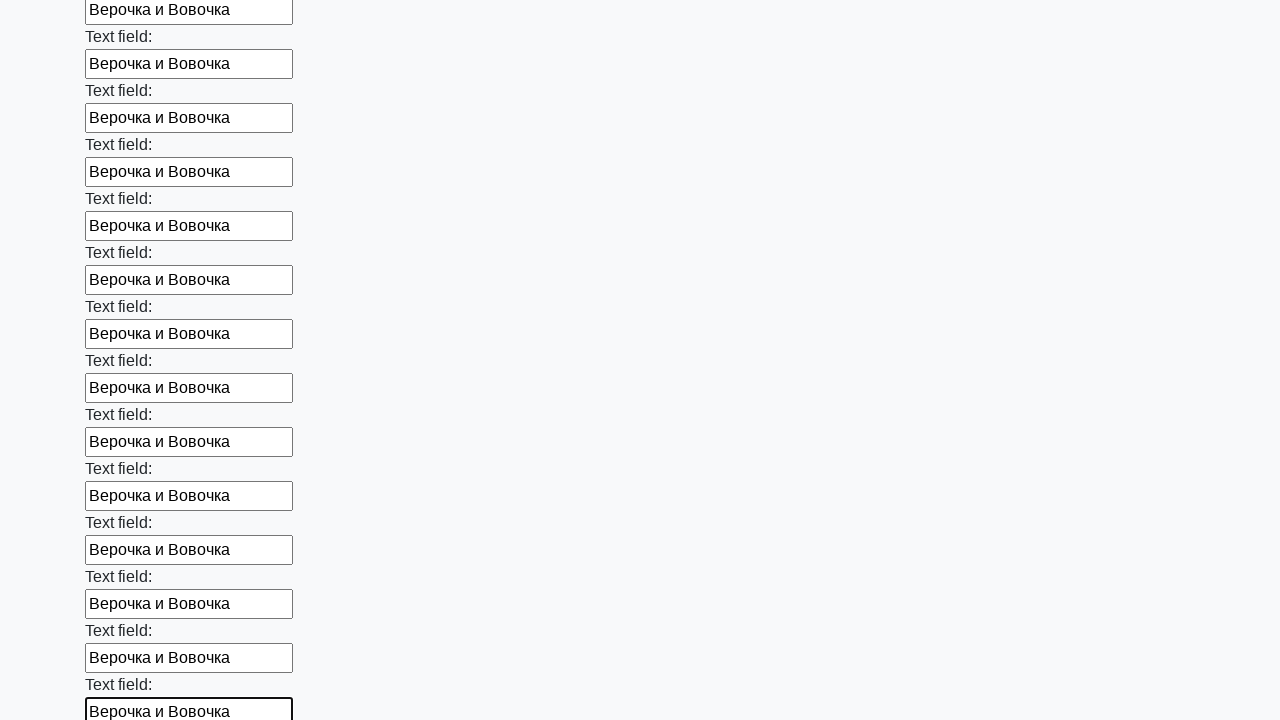

Filled input field with test text 'Верочка и Вовочка' on input >> nth=81
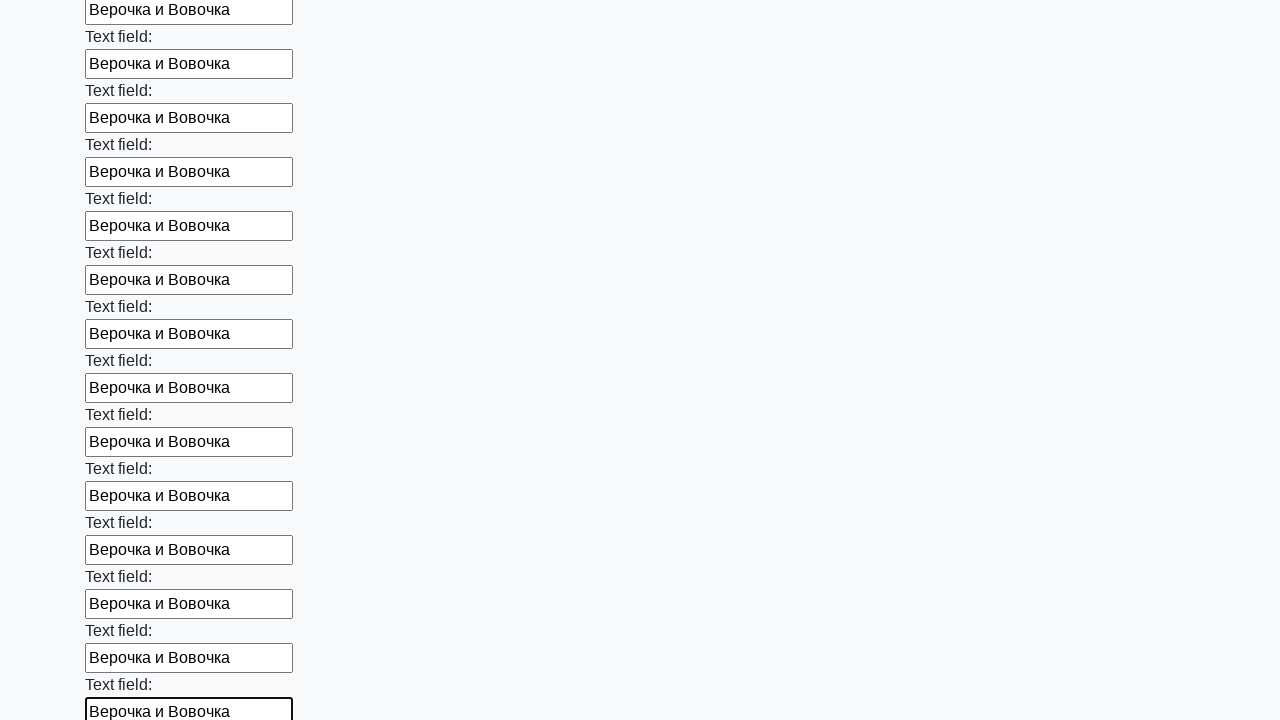

Filled input field with test text 'Верочка и Вовочка' on input >> nth=82
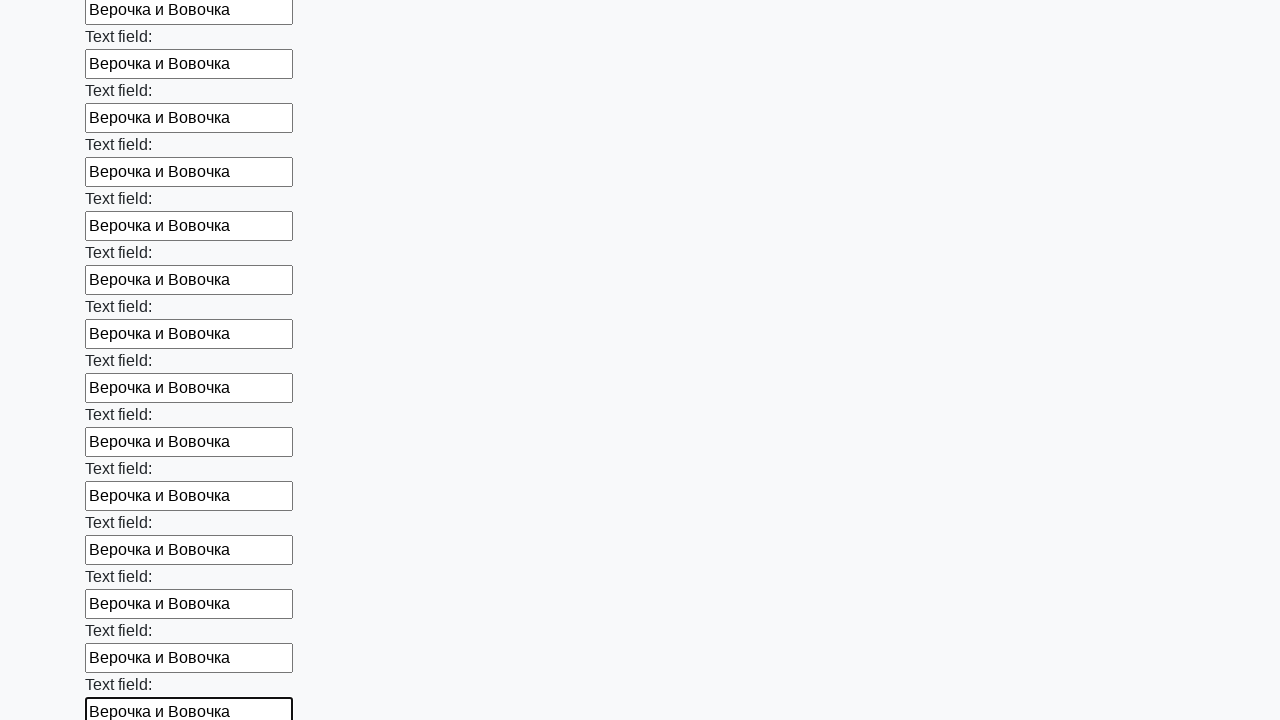

Filled input field with test text 'Верочка и Вовочка' on input >> nth=83
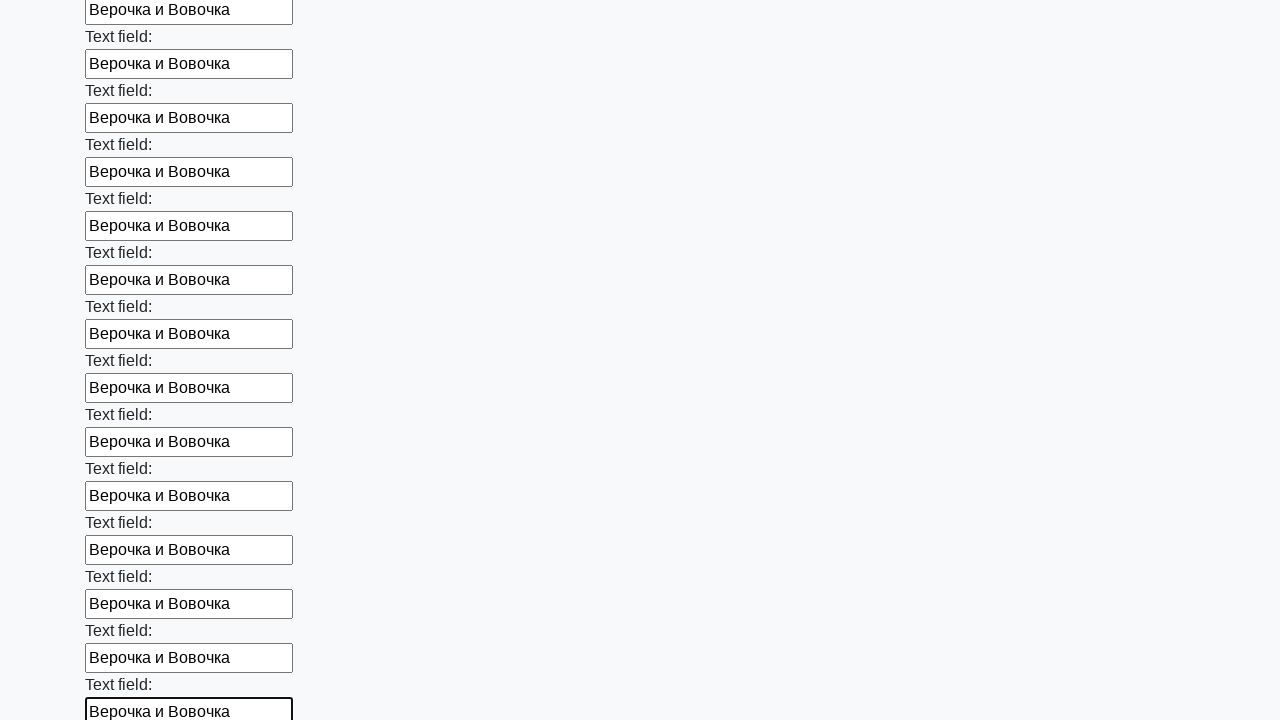

Filled input field with test text 'Верочка и Вовочка' on input >> nth=84
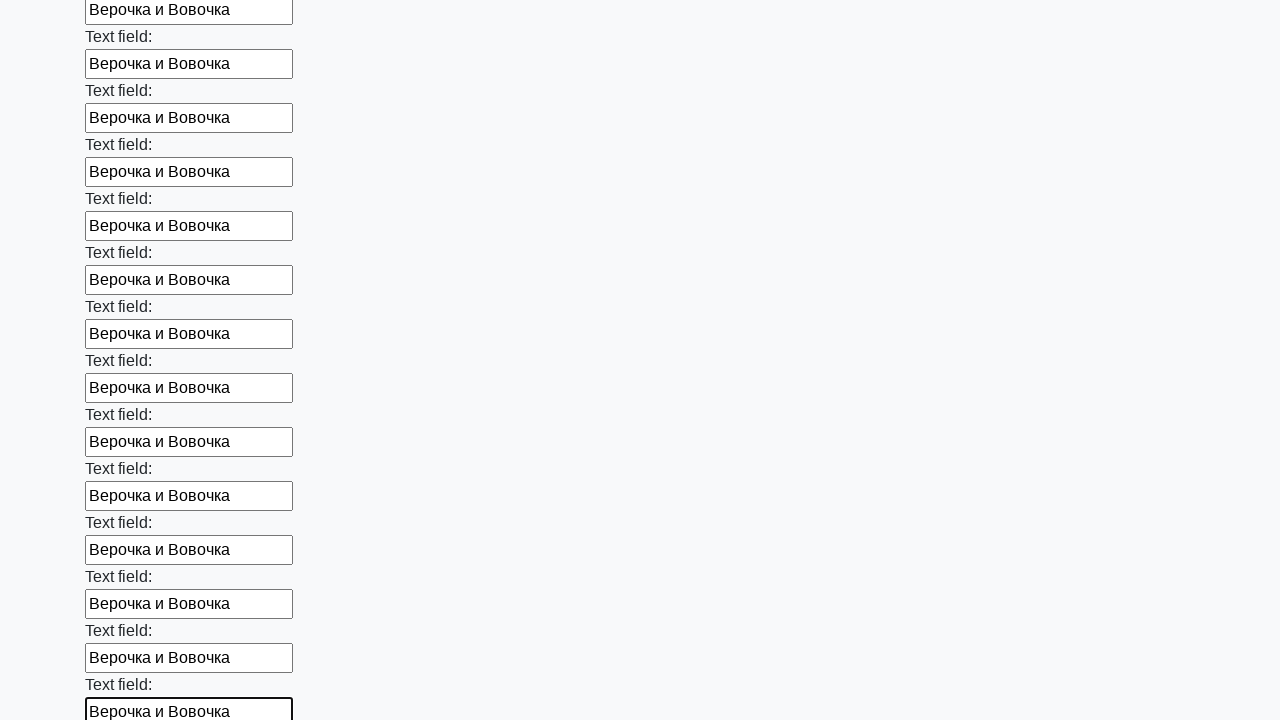

Filled input field with test text 'Верочка и Вовочка' on input >> nth=85
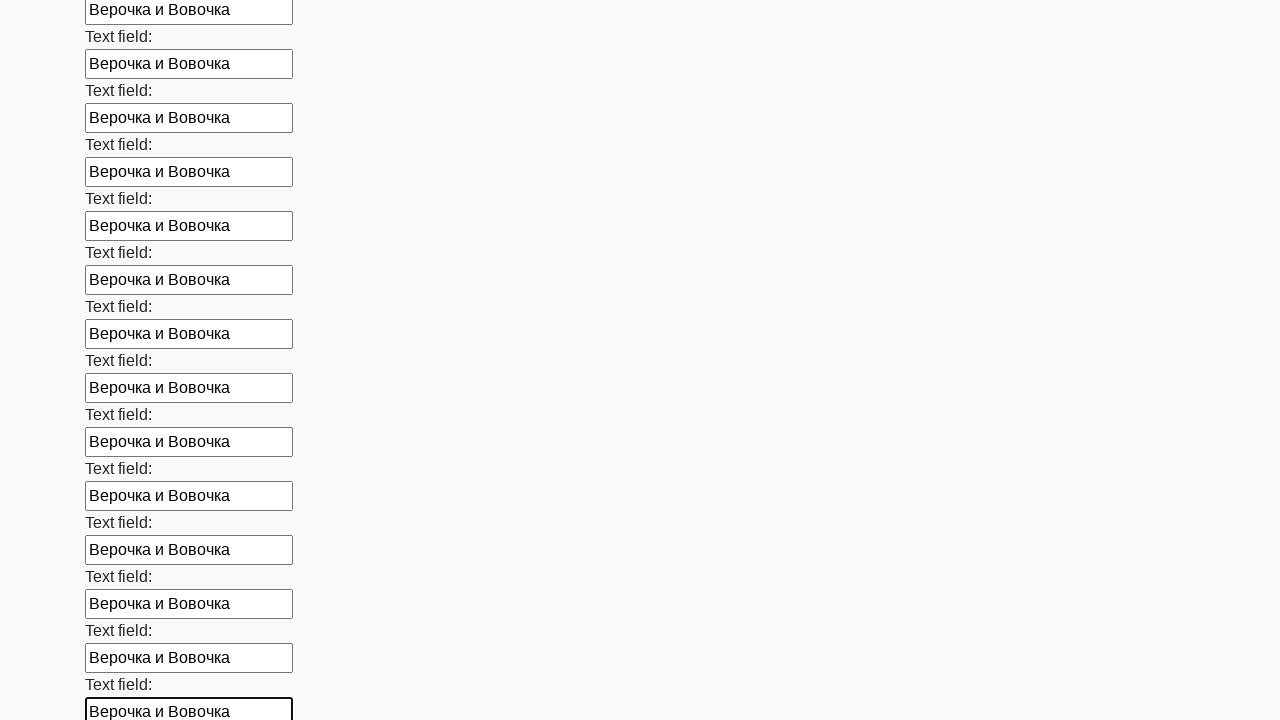

Filled input field with test text 'Верочка и Вовочка' on input >> nth=86
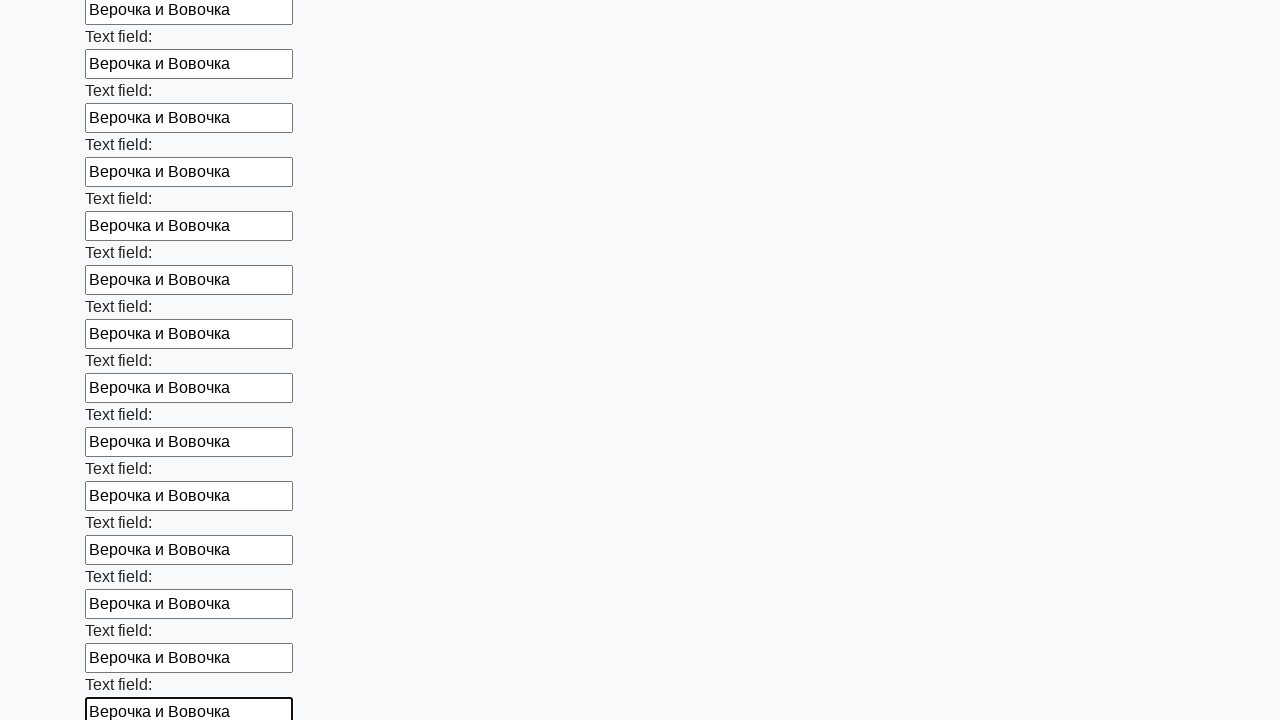

Filled input field with test text 'Верочка и Вовочка' on input >> nth=87
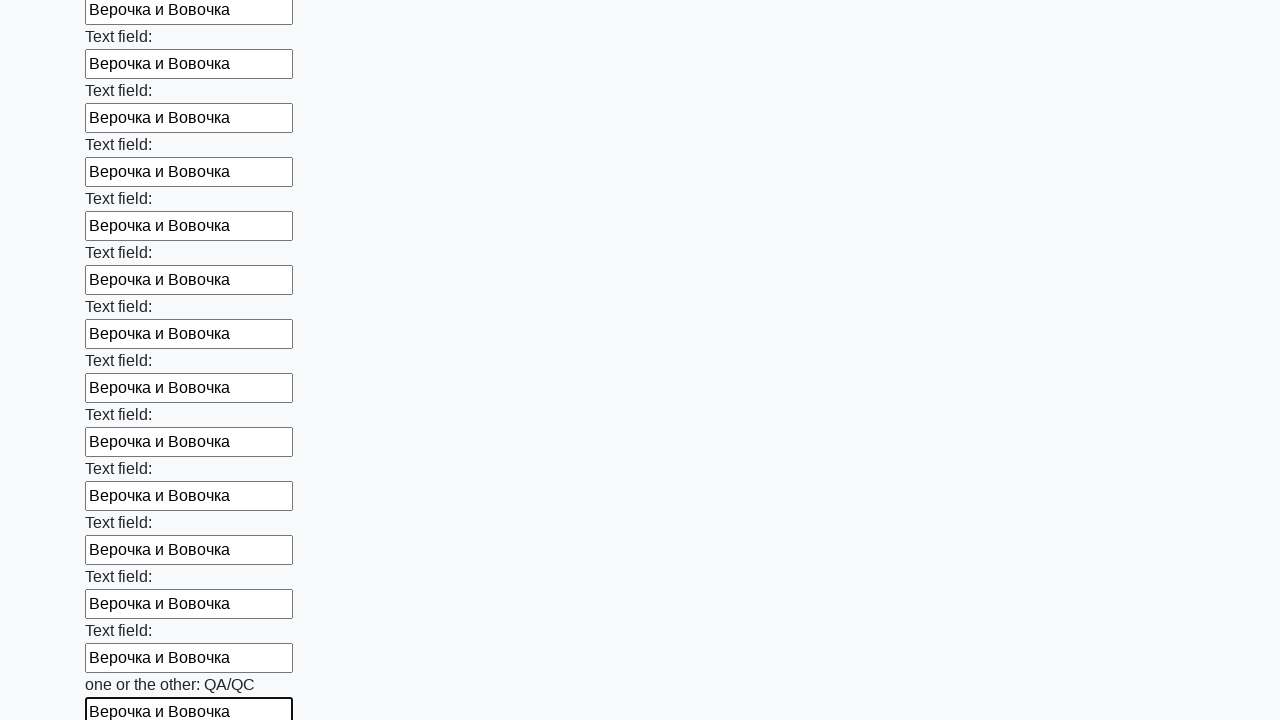

Filled input field with test text 'Верочка и Вовочка' on input >> nth=88
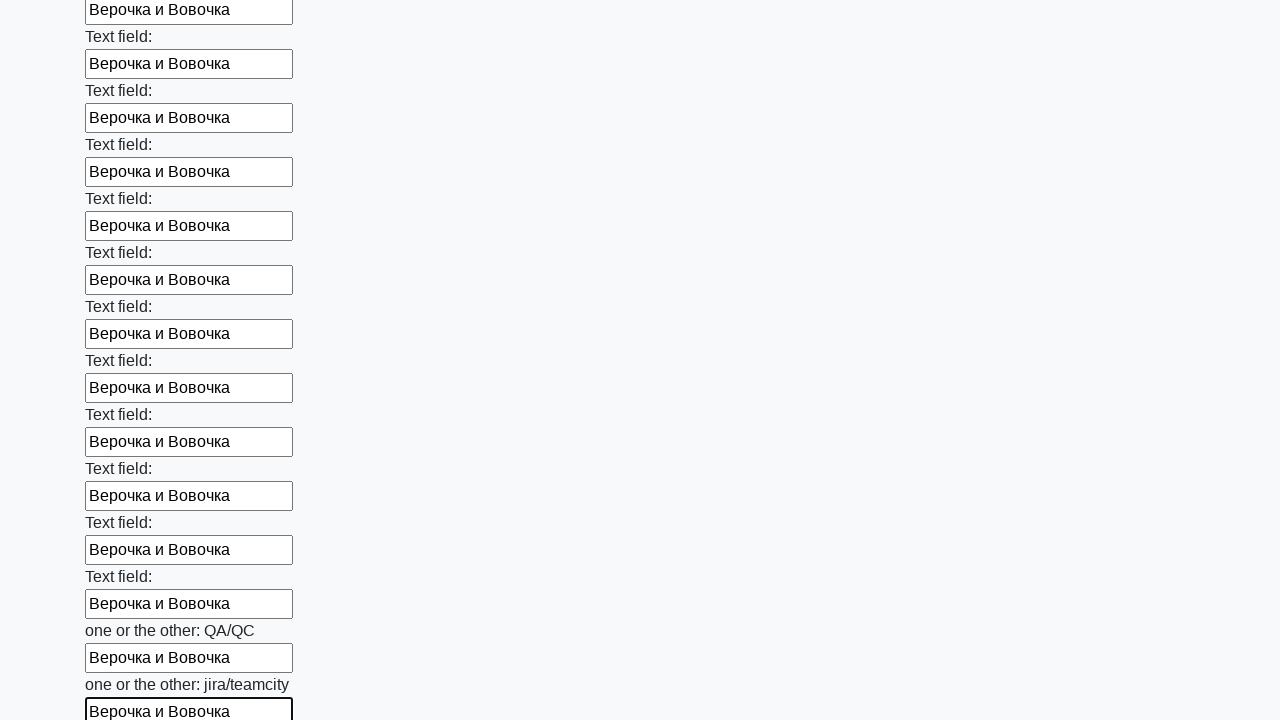

Filled input field with test text 'Верочка и Вовочка' on input >> nth=89
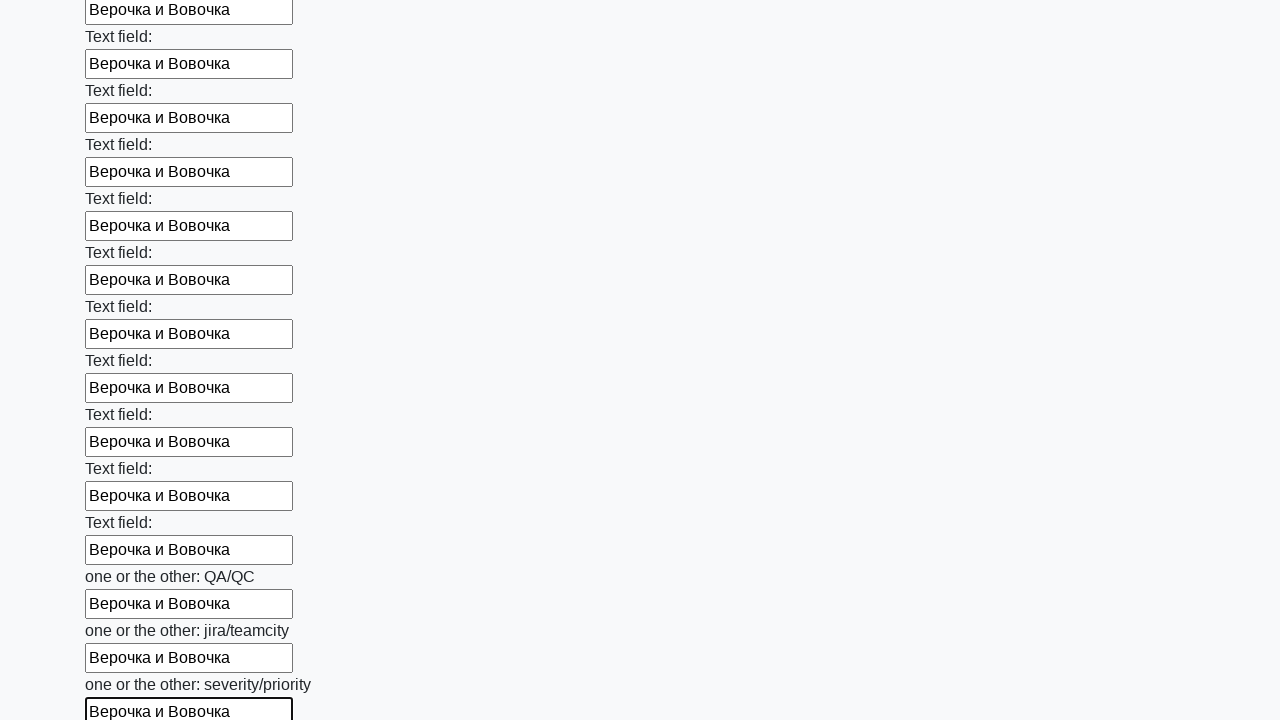

Filled input field with test text 'Верочка и Вовочка' on input >> nth=90
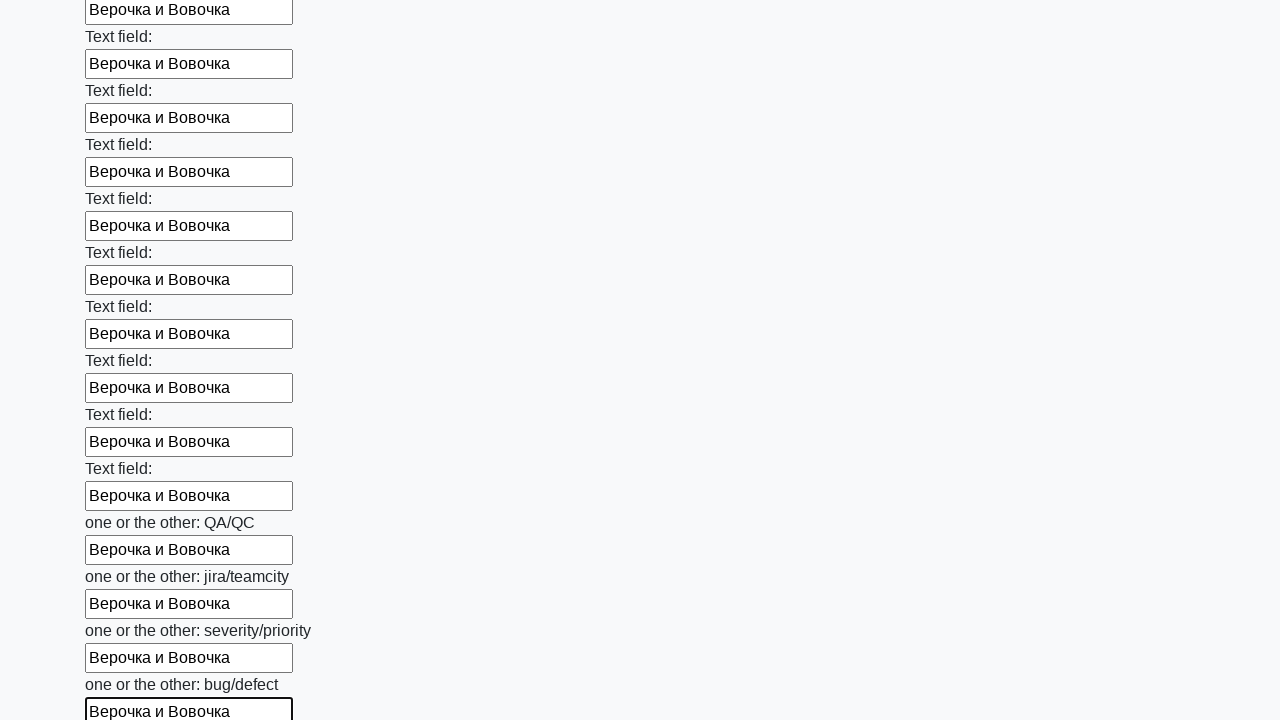

Filled input field with test text 'Верочка и Вовочка' on input >> nth=91
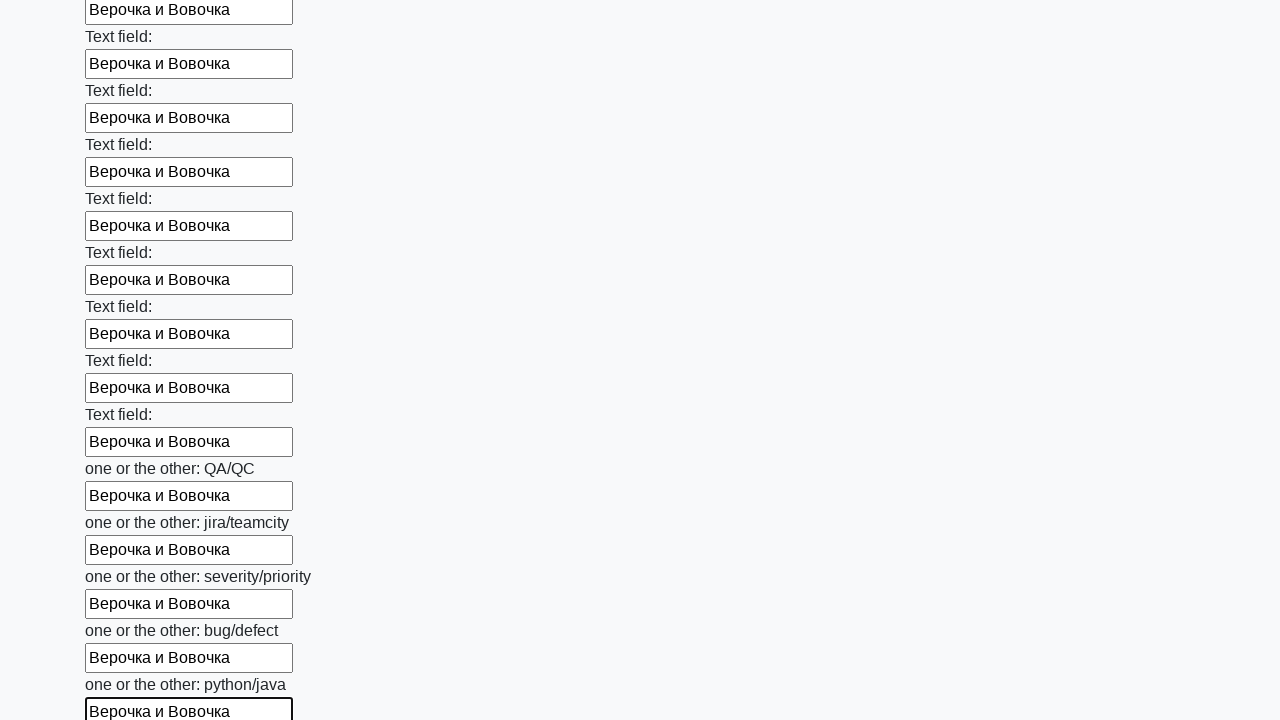

Filled input field with test text 'Верочка и Вовочка' on input >> nth=92
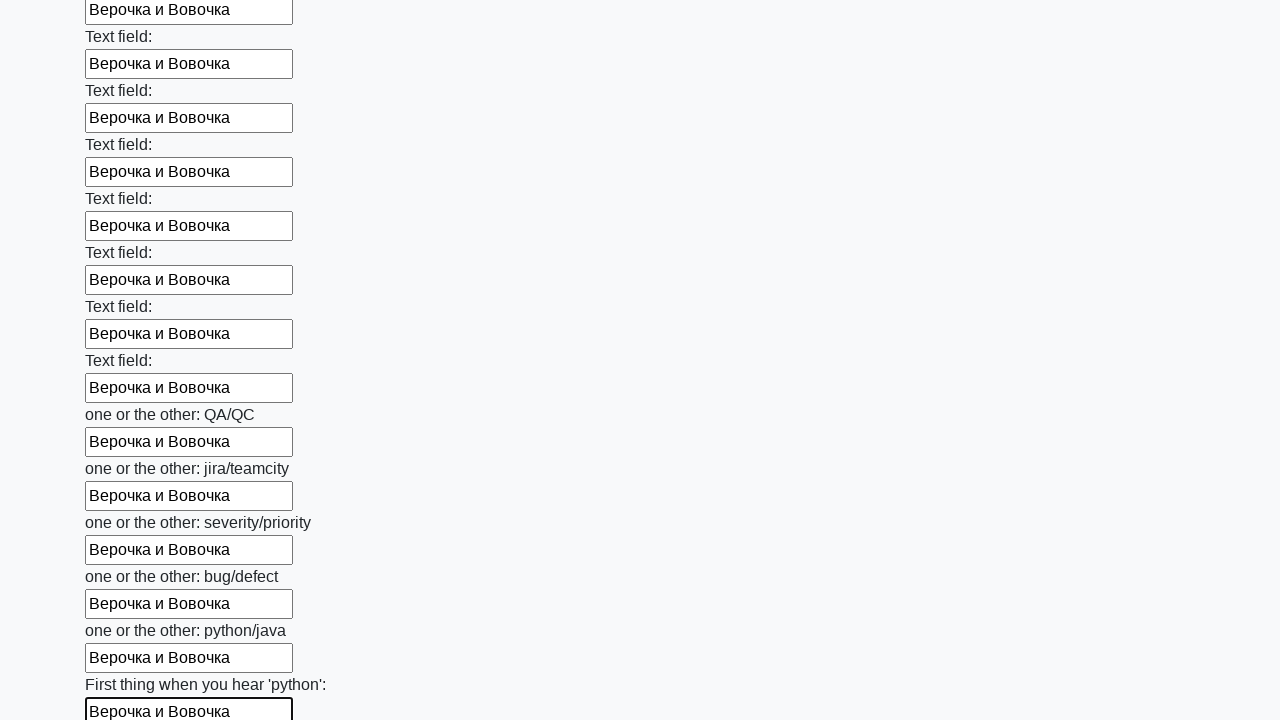

Filled input field with test text 'Верочка и Вовочка' on input >> nth=93
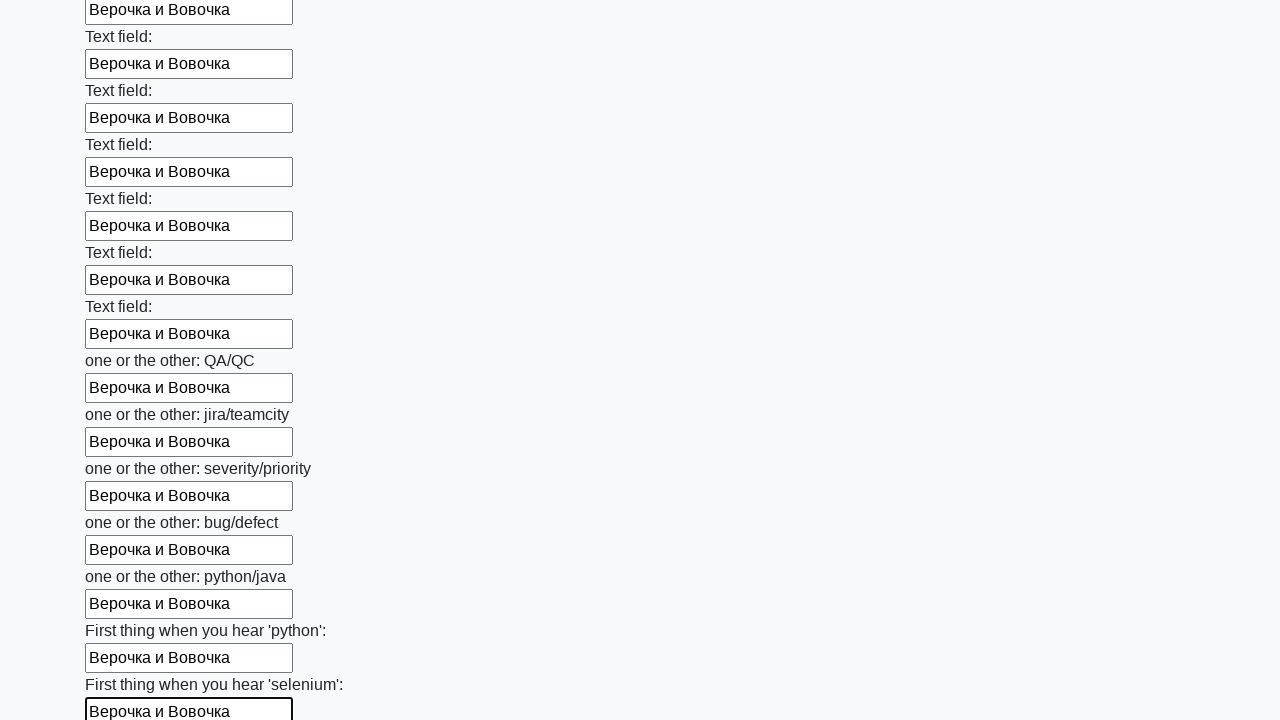

Filled input field with test text 'Верочка и Вовочка' on input >> nth=94
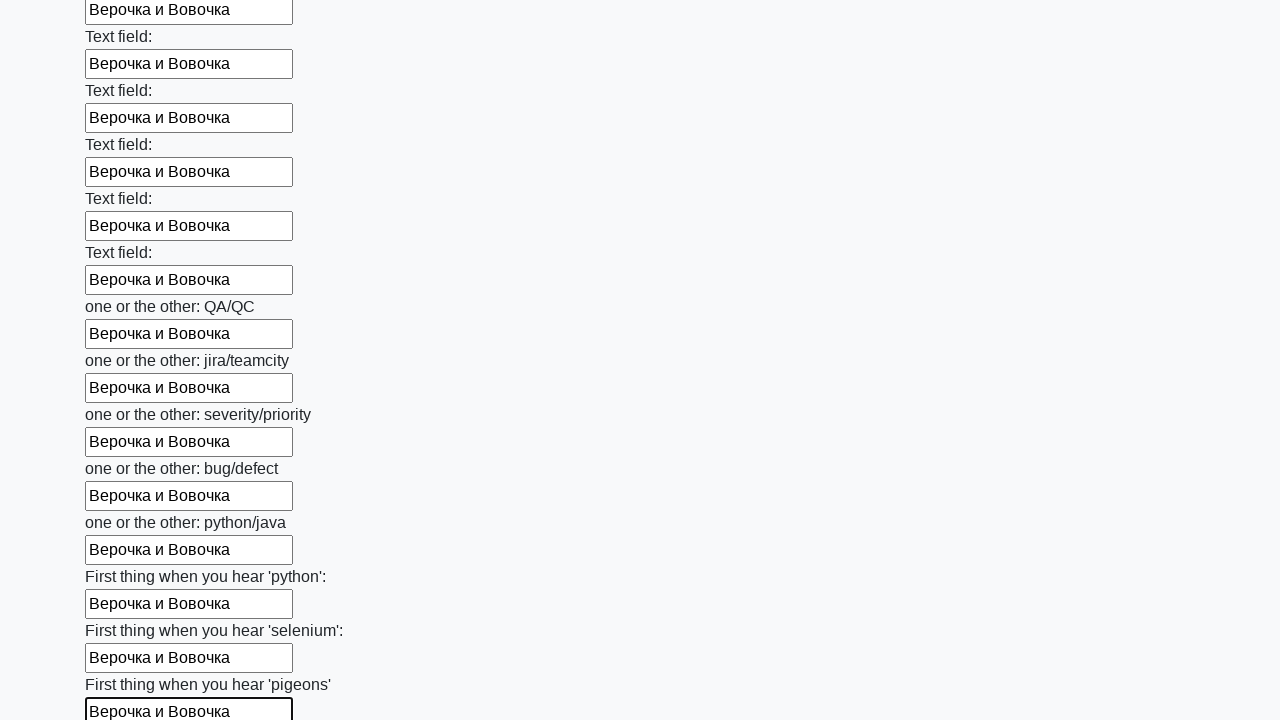

Filled input field with test text 'Верочка и Вовочка' on input >> nth=95
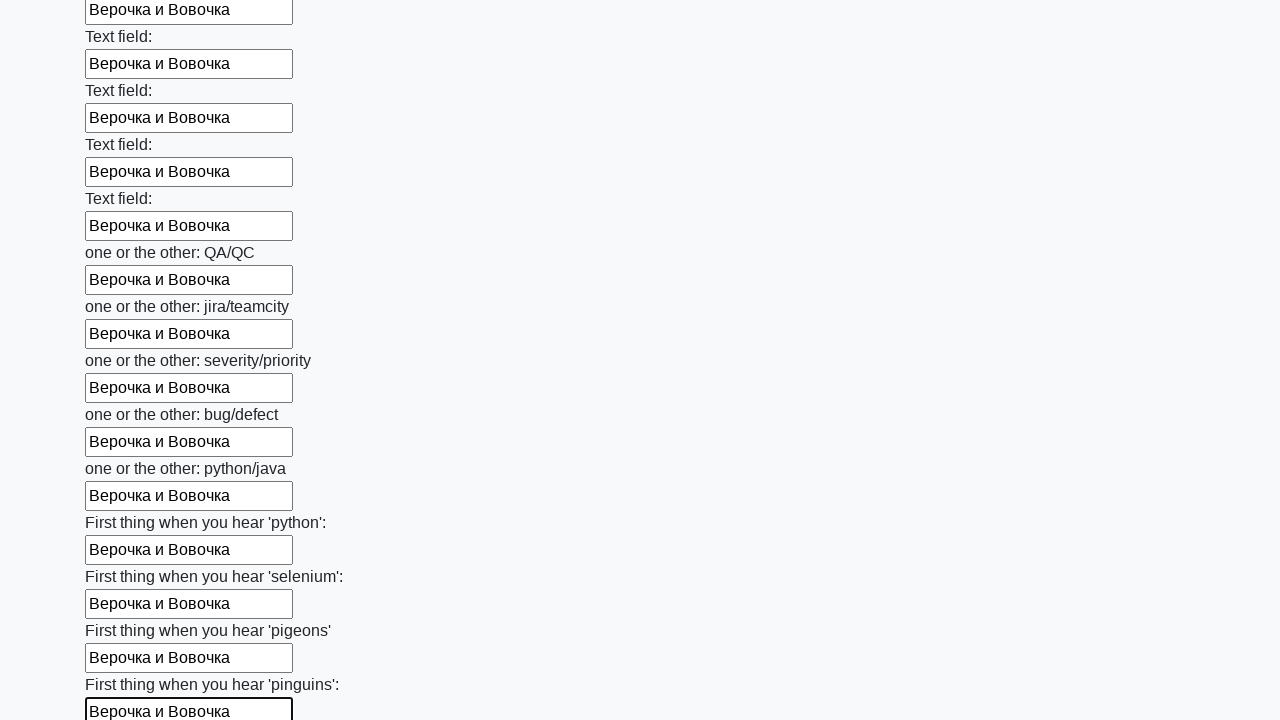

Filled input field with test text 'Верочка и Вовочка' on input >> nth=96
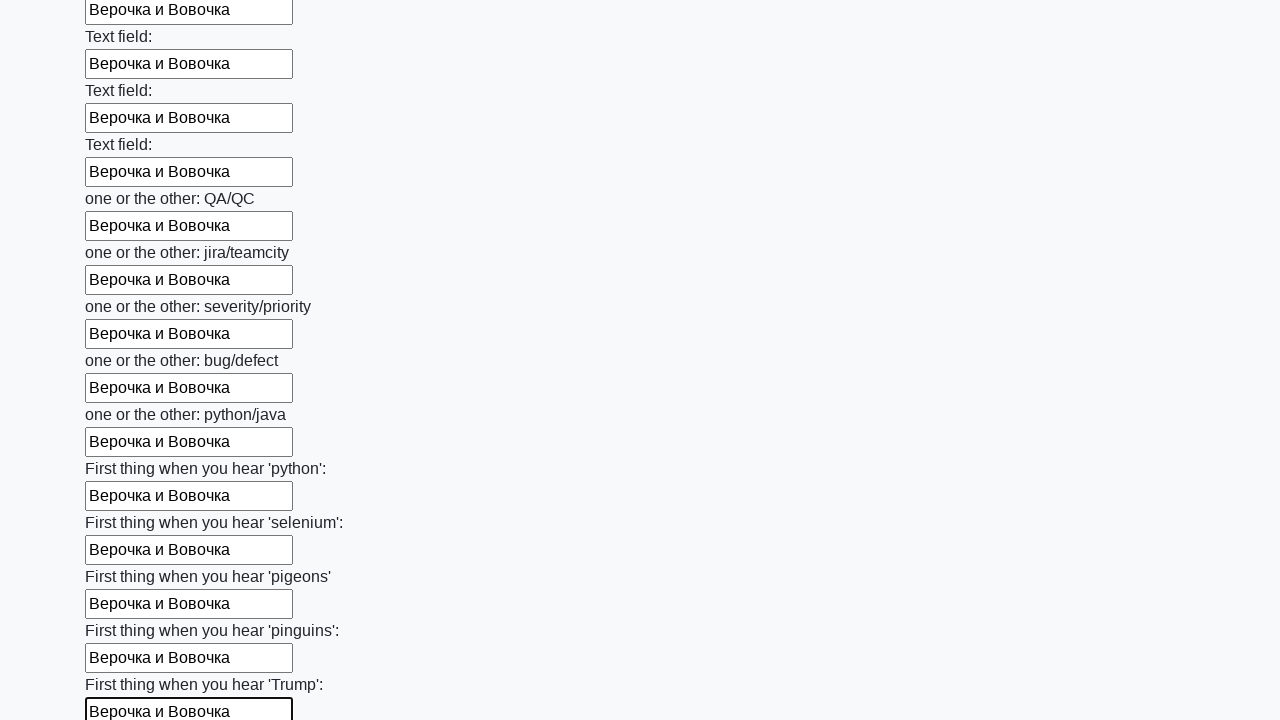

Filled input field with test text 'Верочка и Вовочка' on input >> nth=97
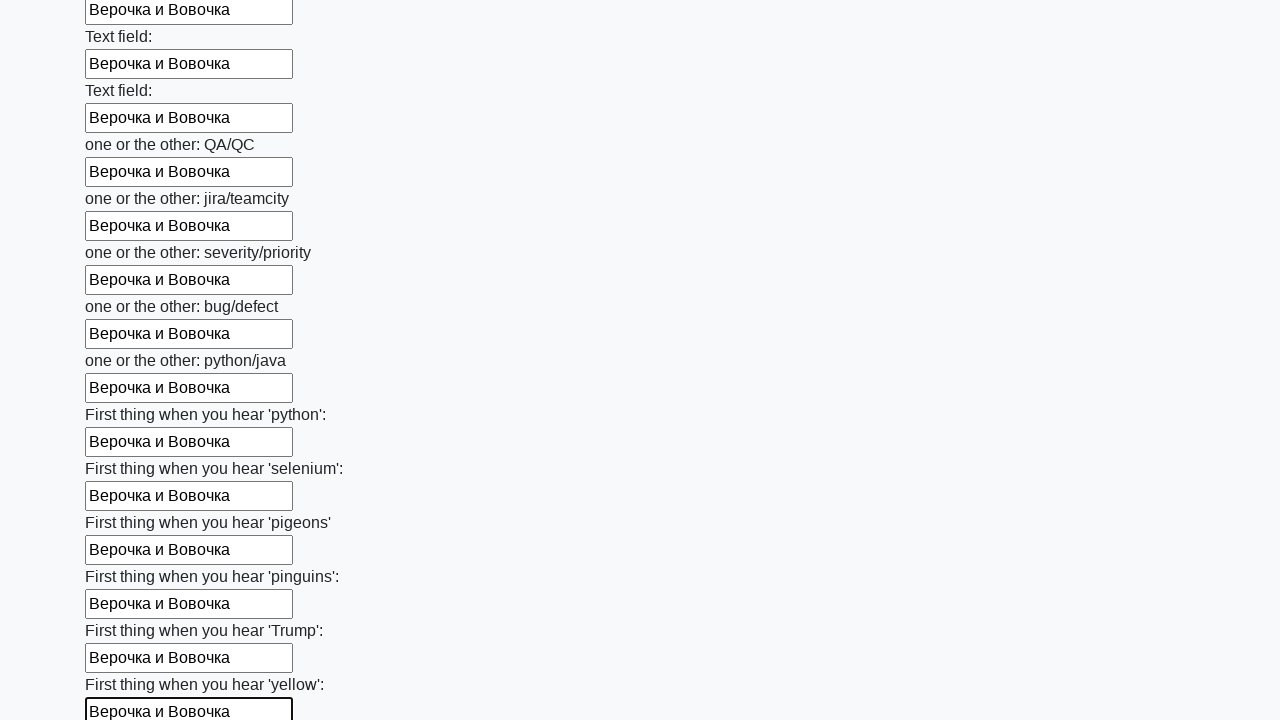

Filled input field with test text 'Верочка и Вовочка' on input >> nth=98
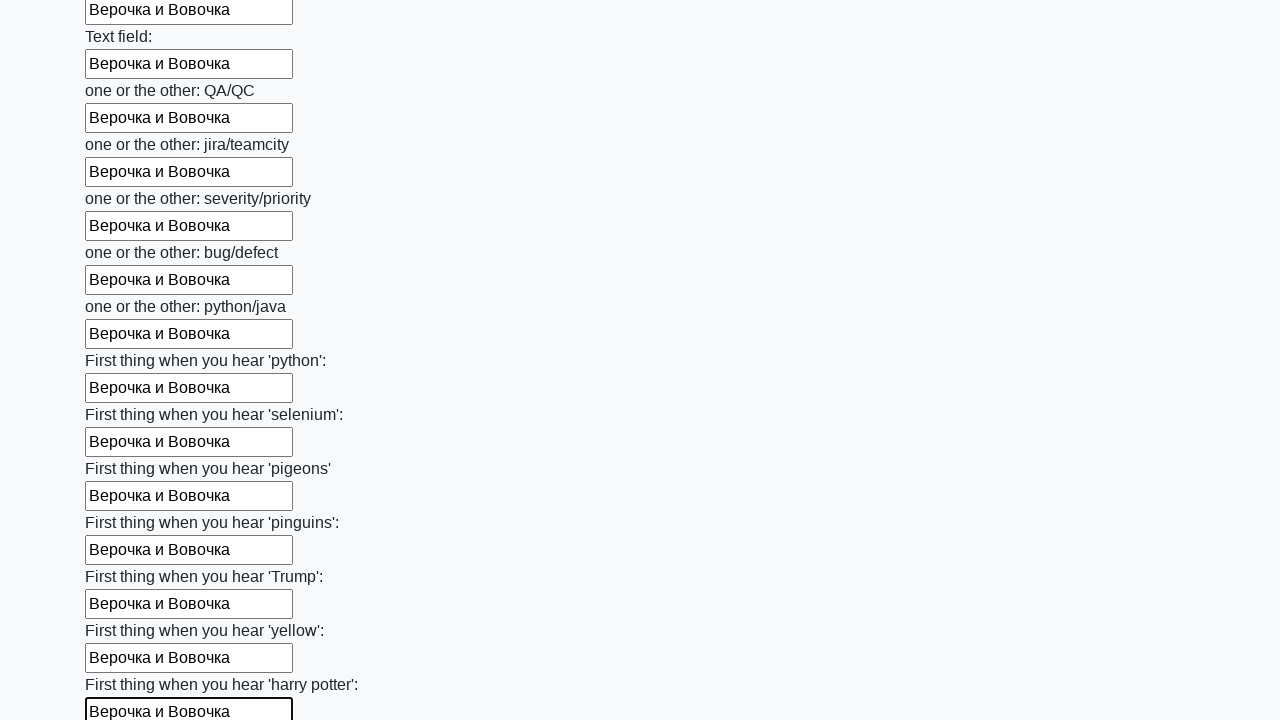

Filled input field with test text 'Верочка и Вовочка' on input >> nth=99
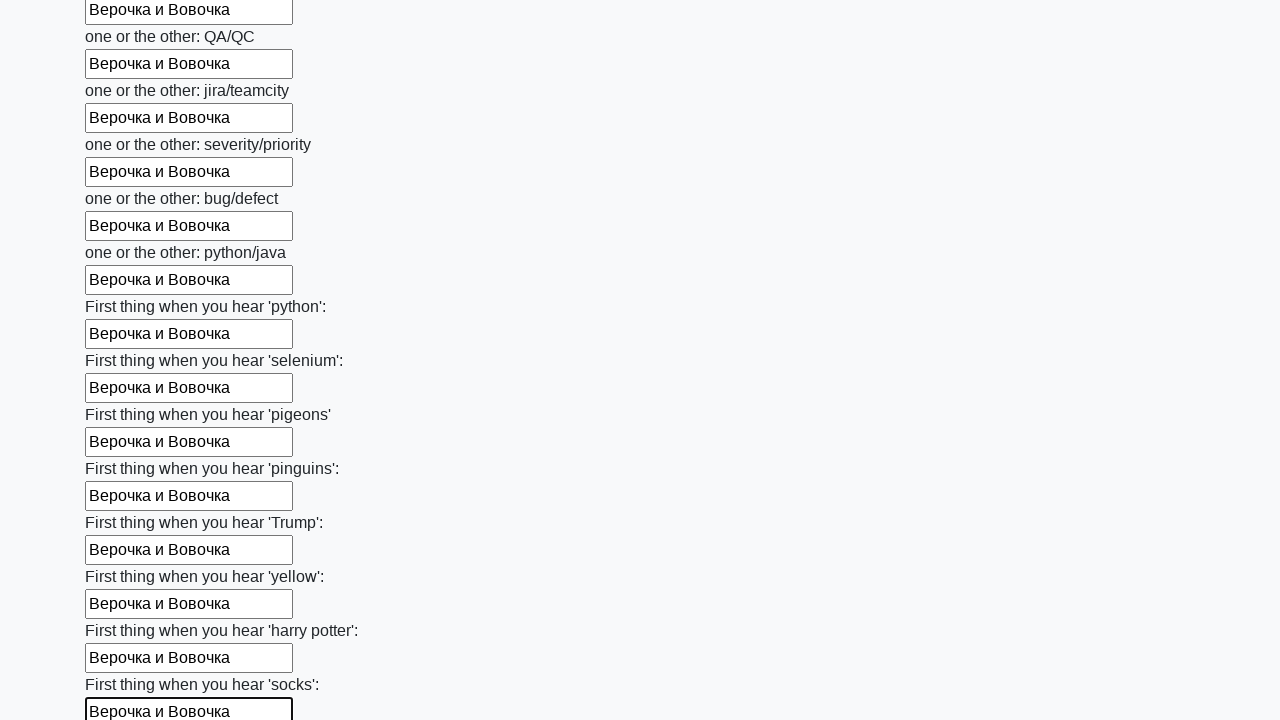

Clicked the submit button to submit the form at (123, 611) on button.btn
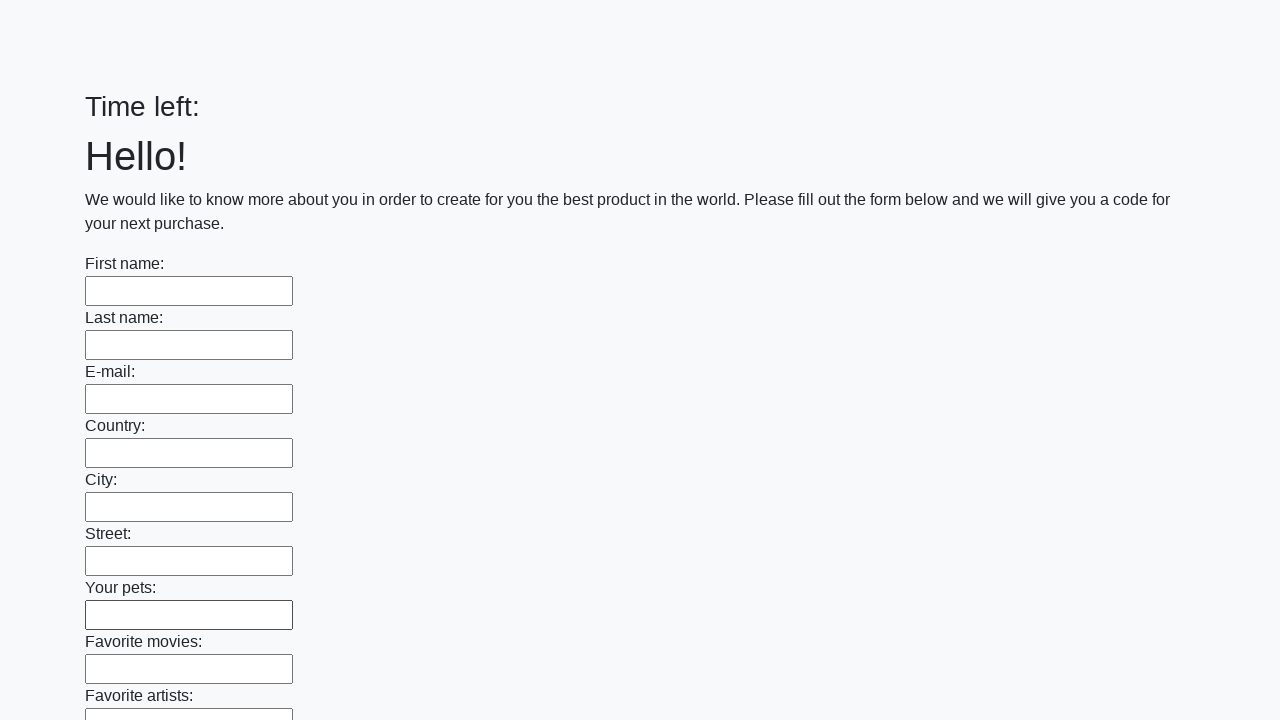

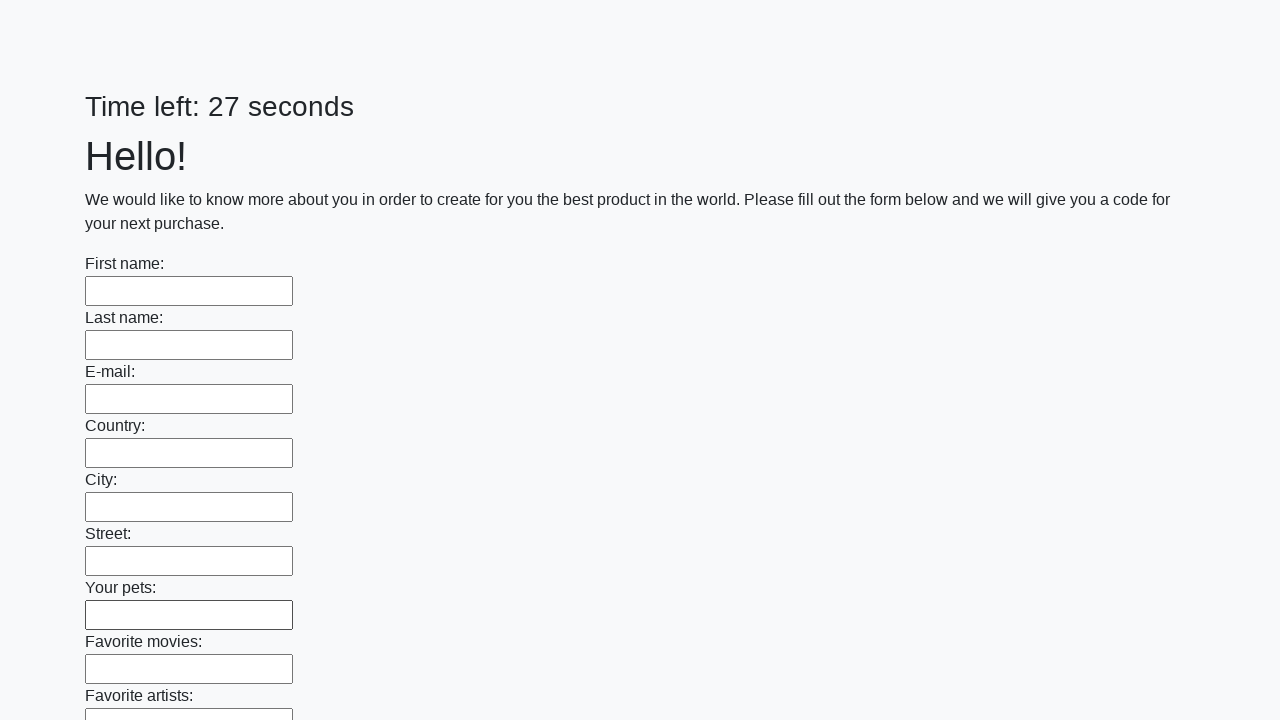